Navigates to JustWatch Hulu movies page and performs infinite scroll to load all movie content, then verifies movie links are present on the page.

Starting URL: https://www.justwatch.com/us/provider/hulu/movies

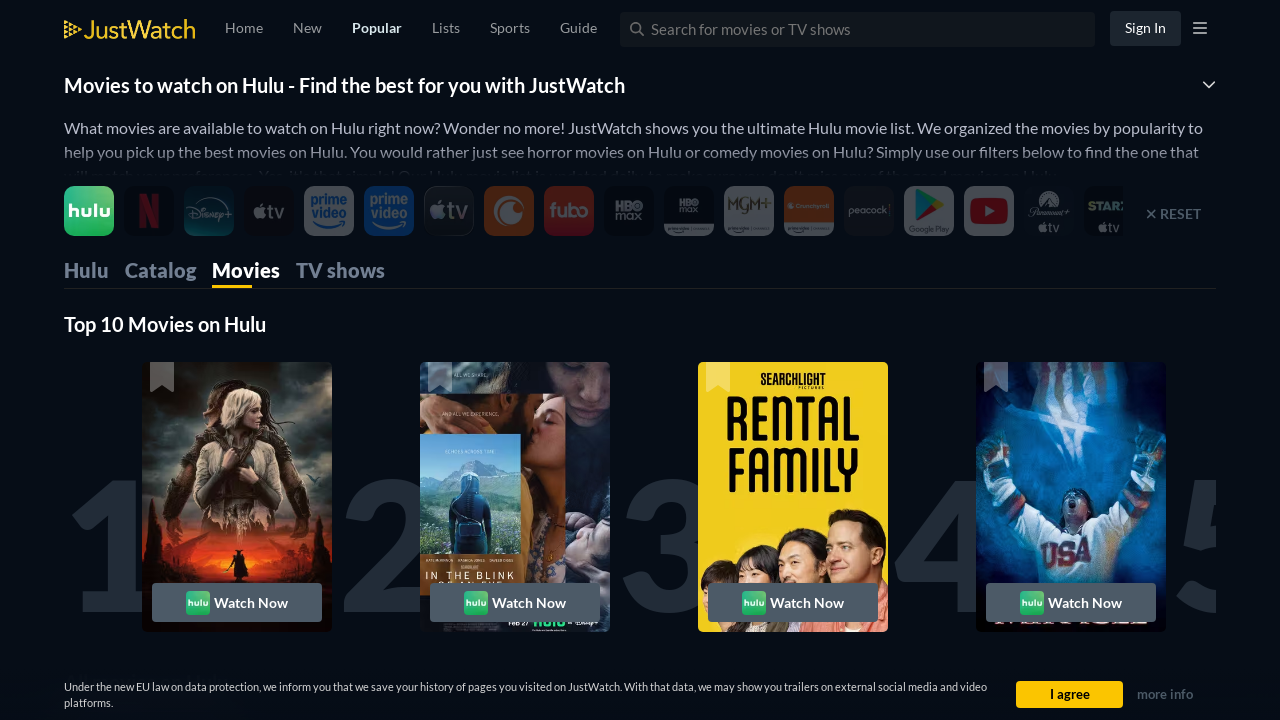

Set viewport size to 1920x1080 for optimal content loading
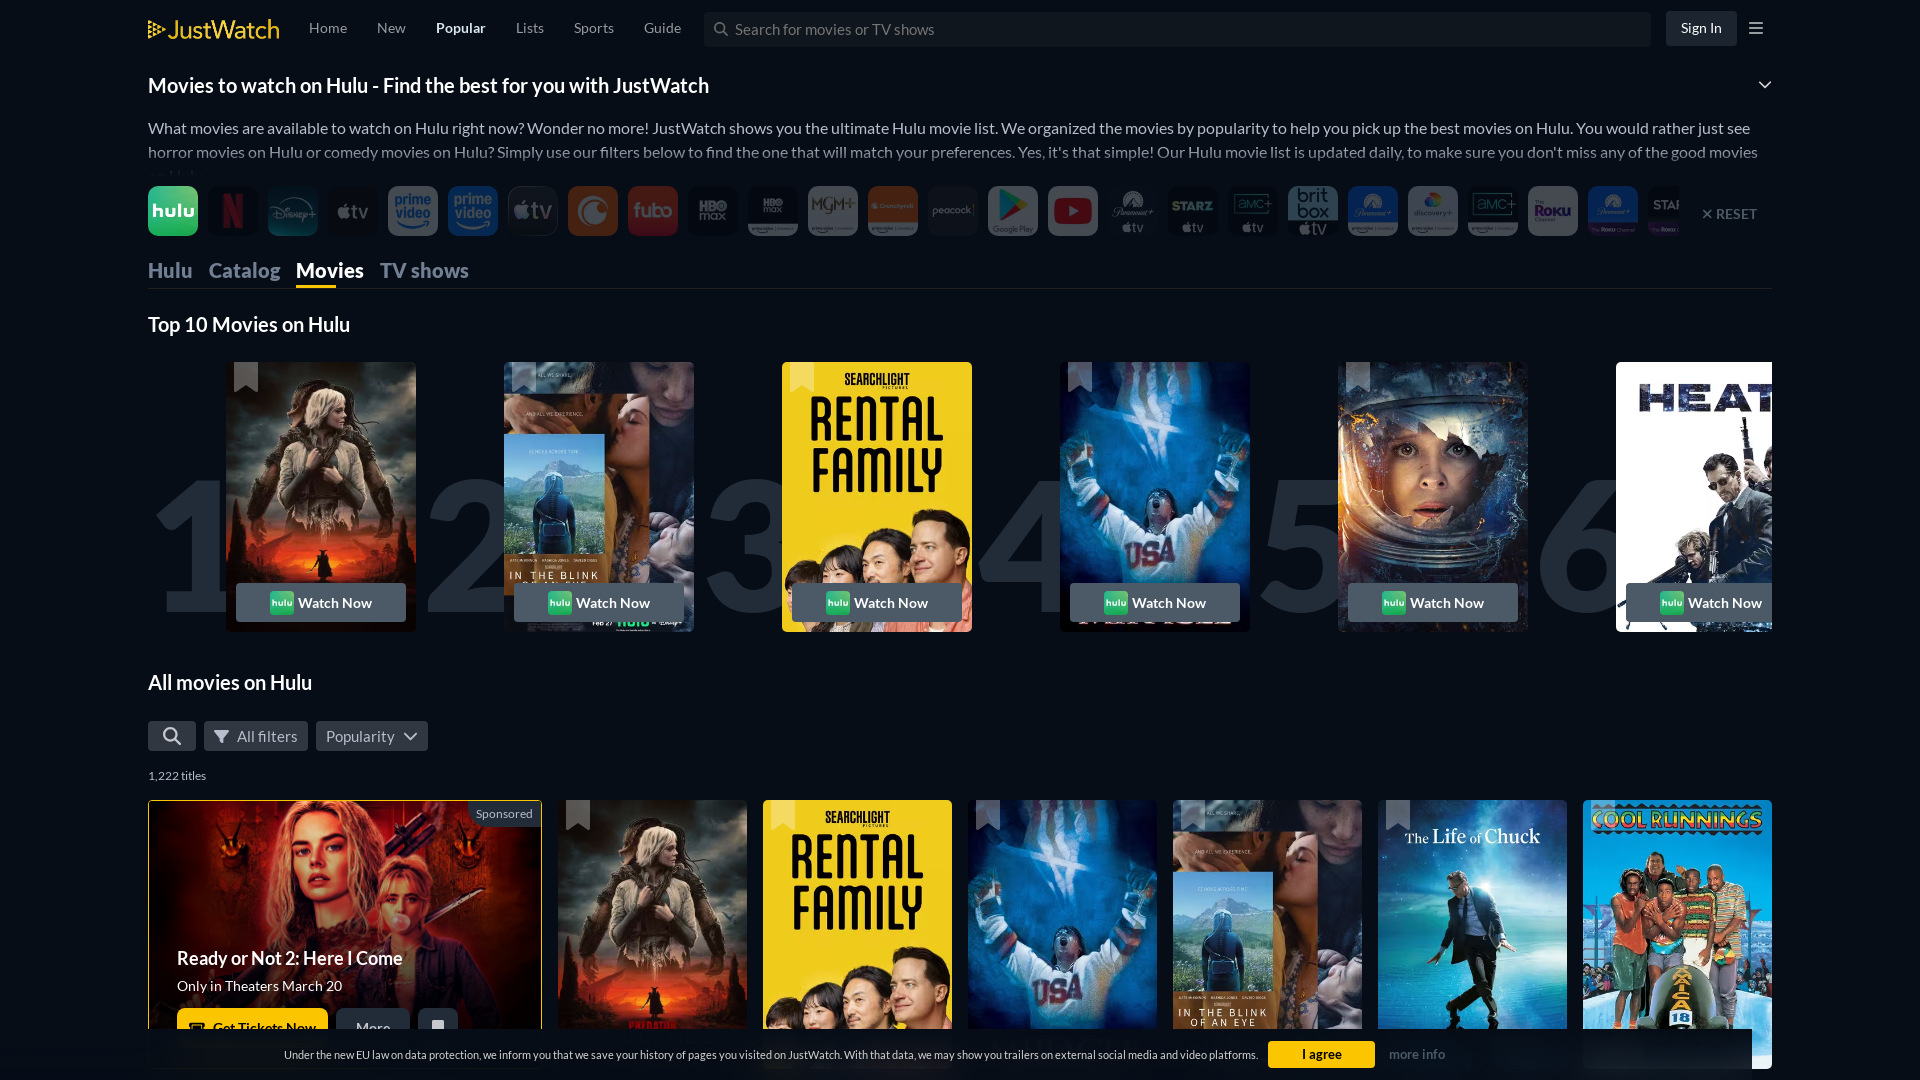

Initial page content loaded - found anchor elements
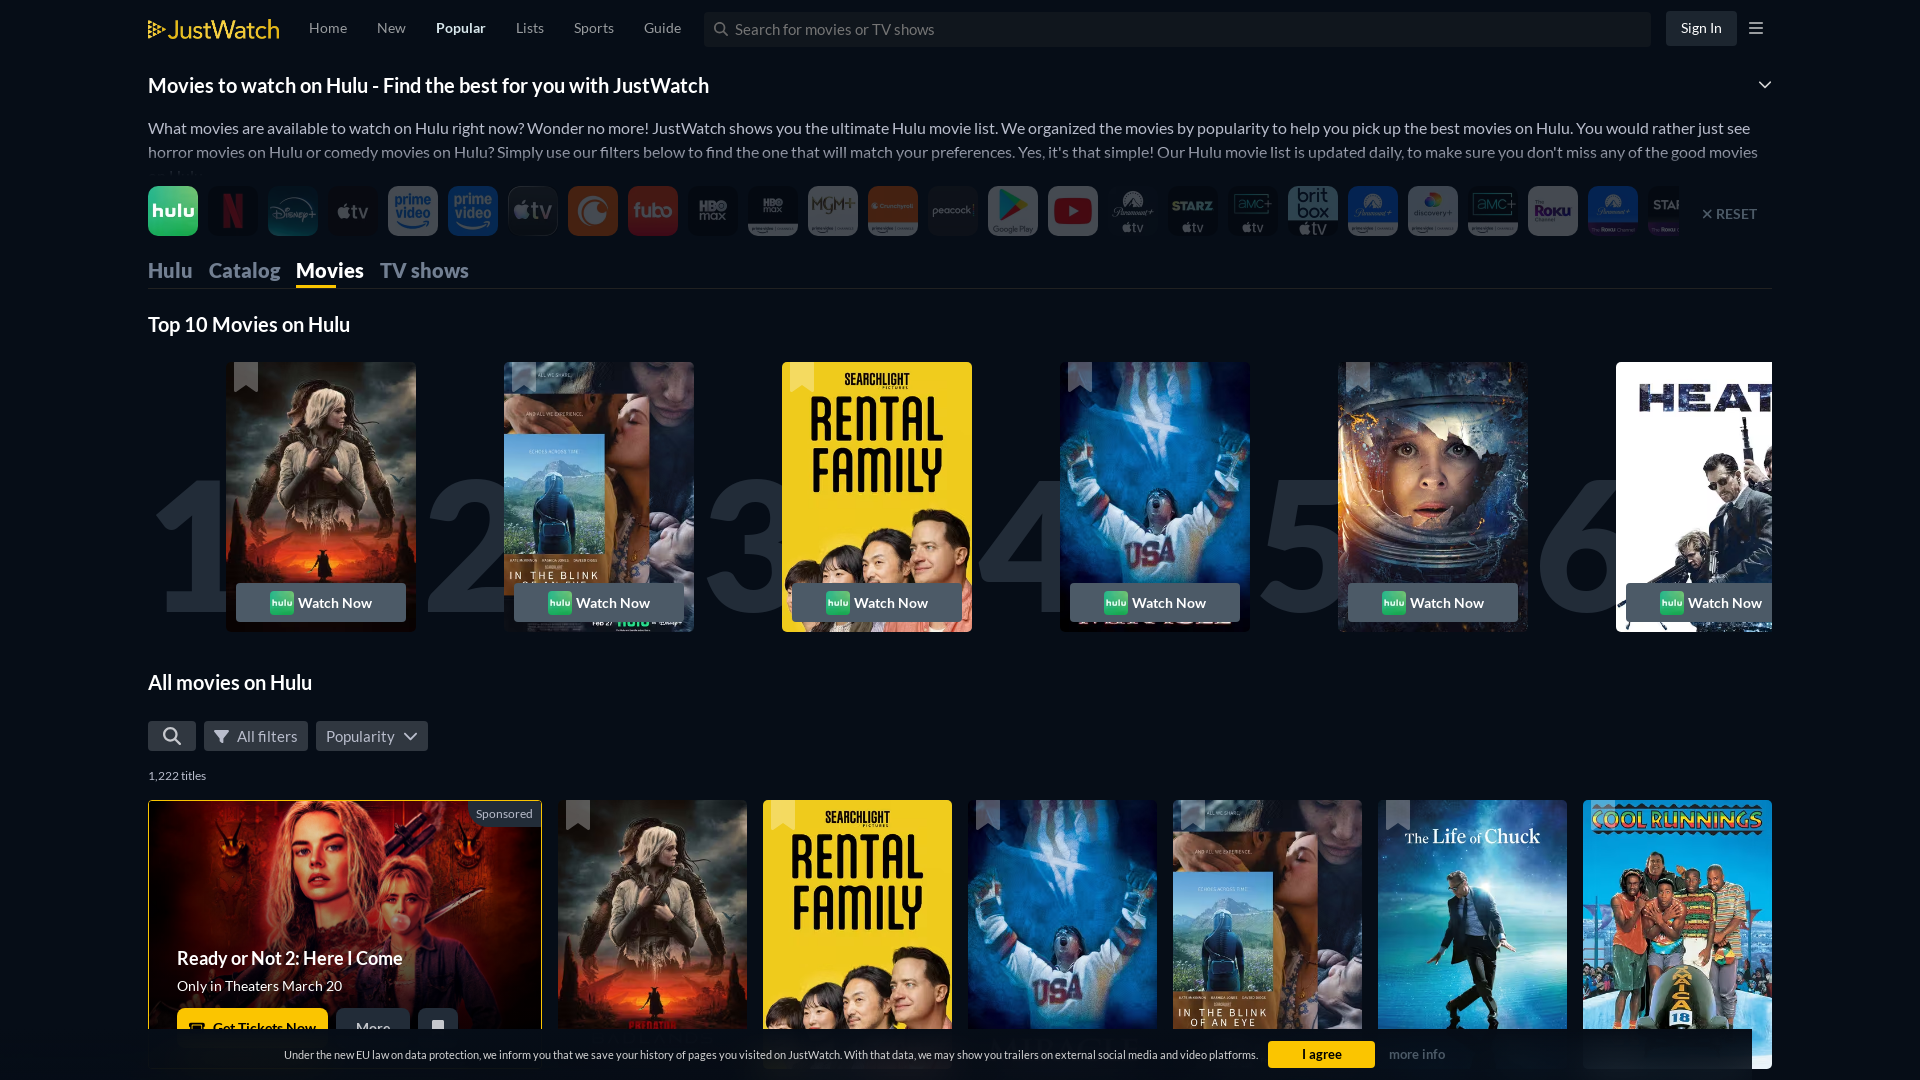

Scrolled to bottom of page (attempt 1/10)
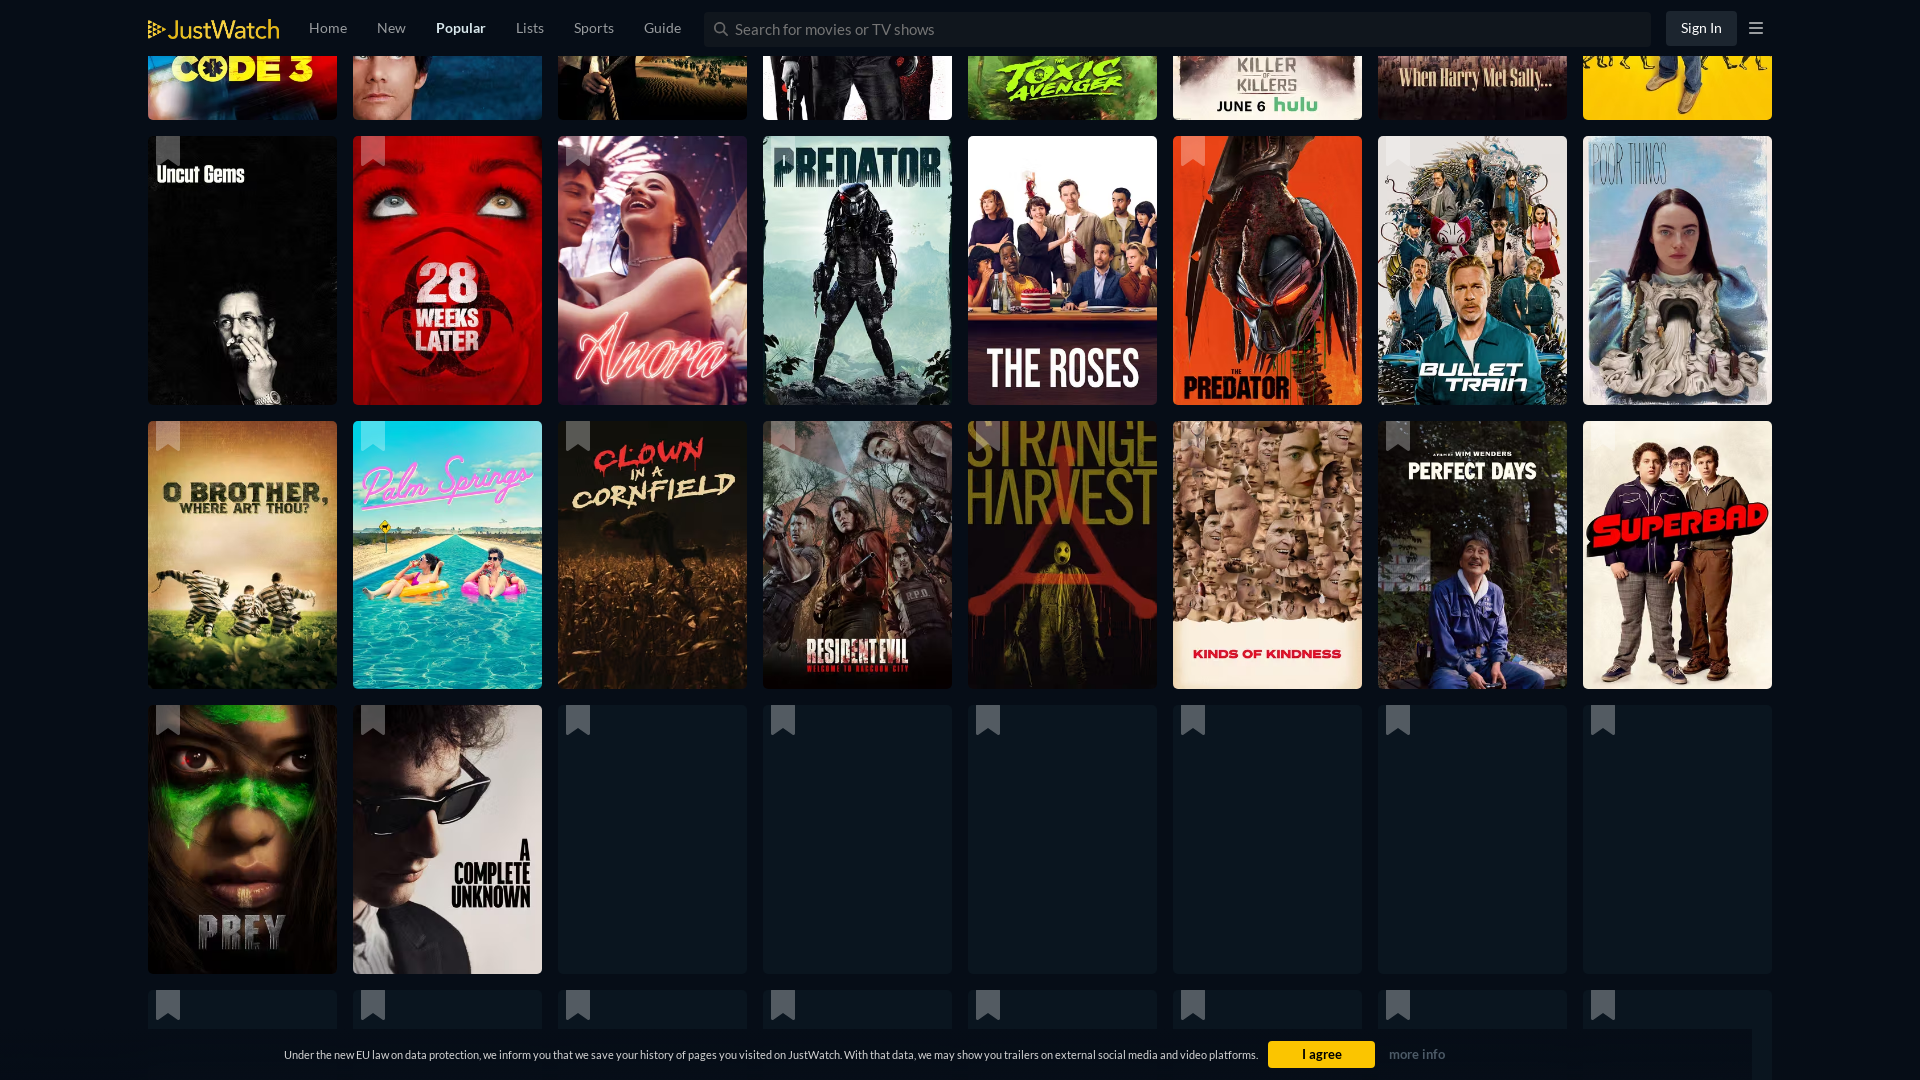

Waited 1000ms for new content to load
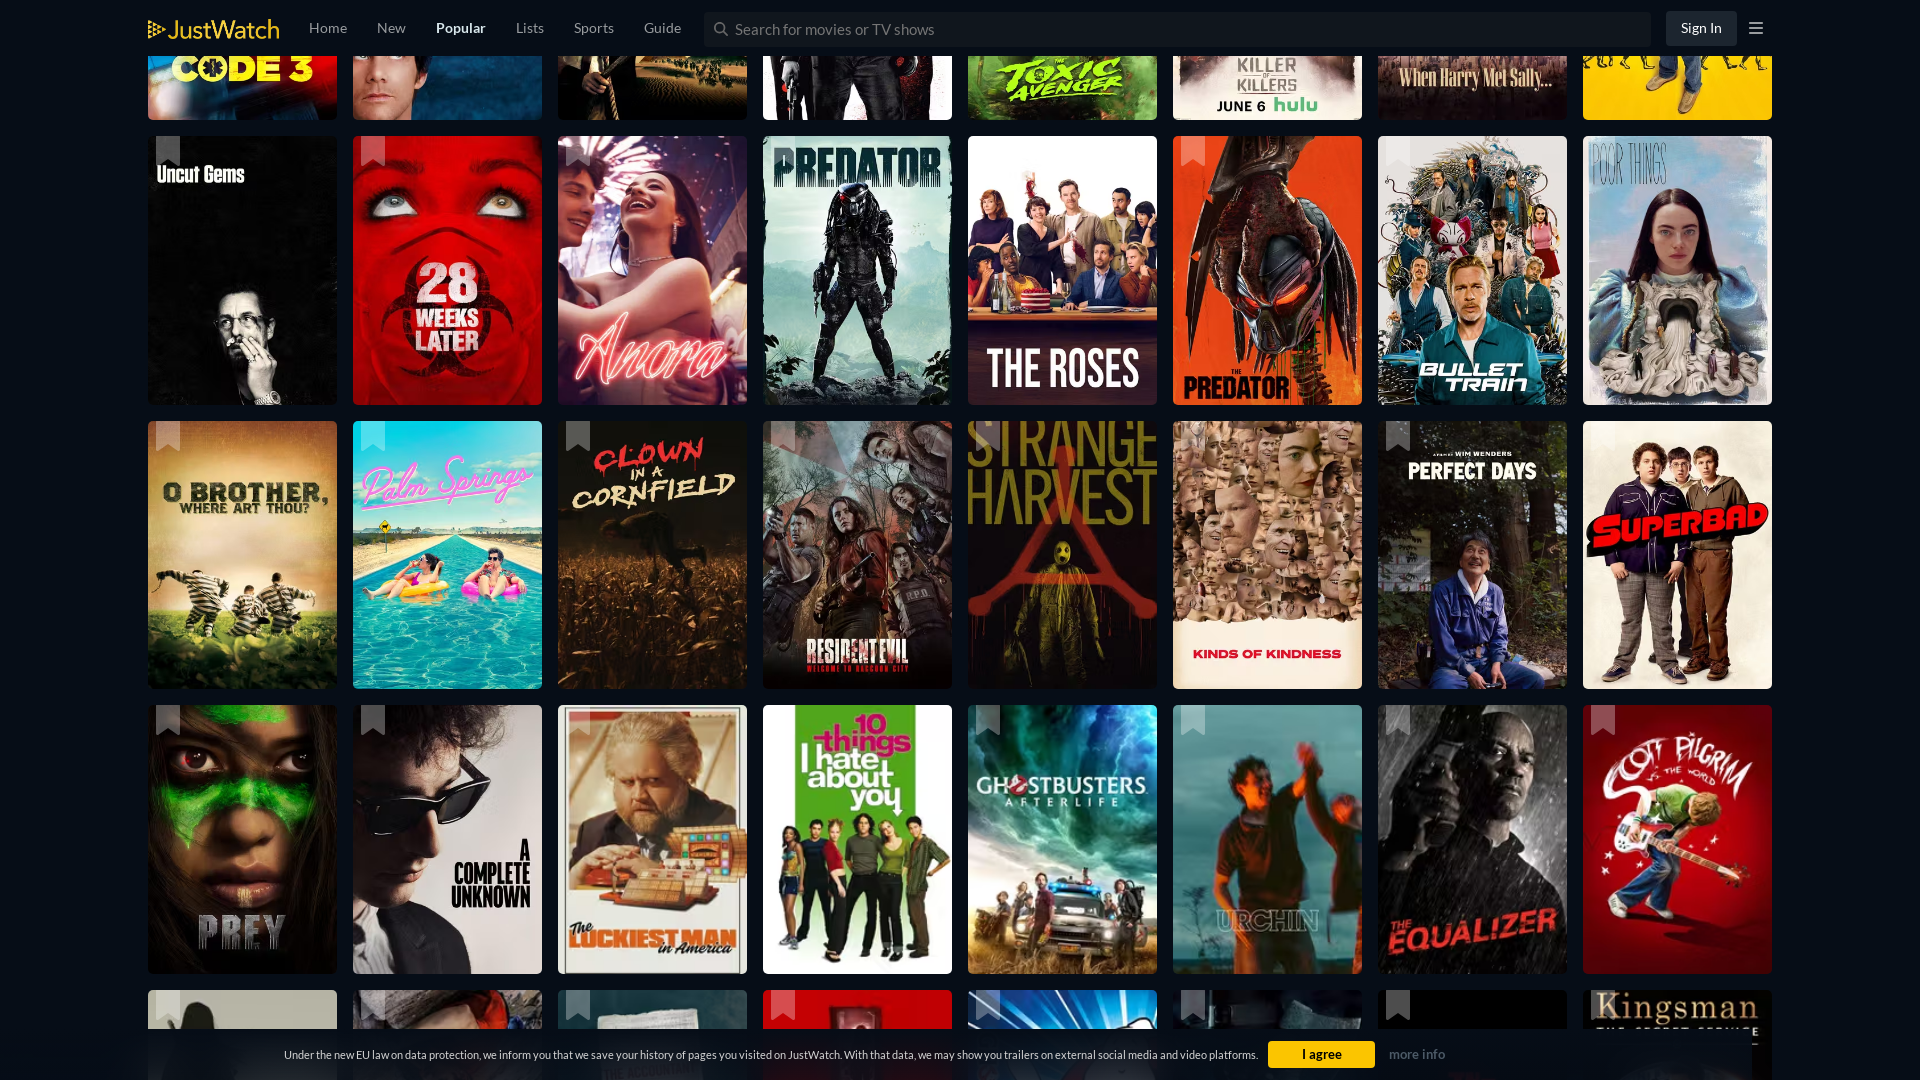

Evaluated current page height: 4022px
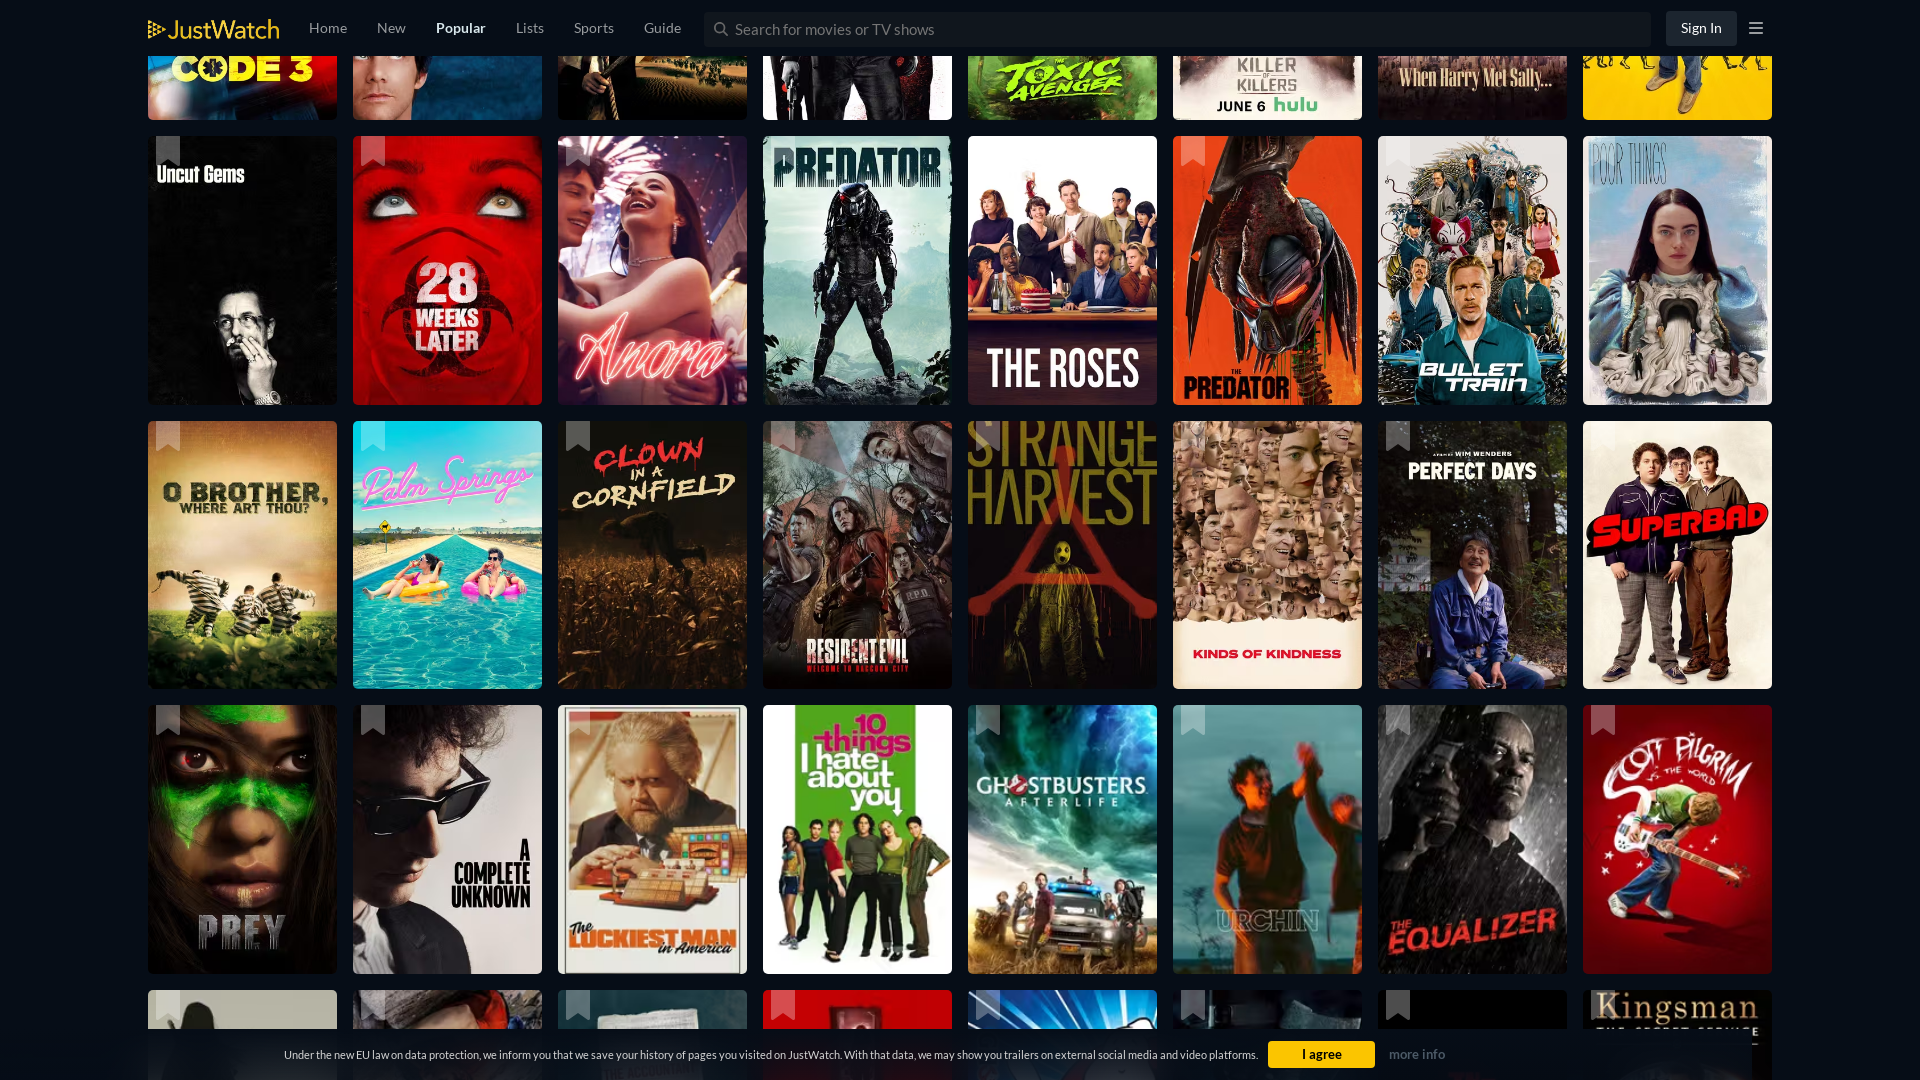

Scrolled to bottom of page (attempt 1/10)
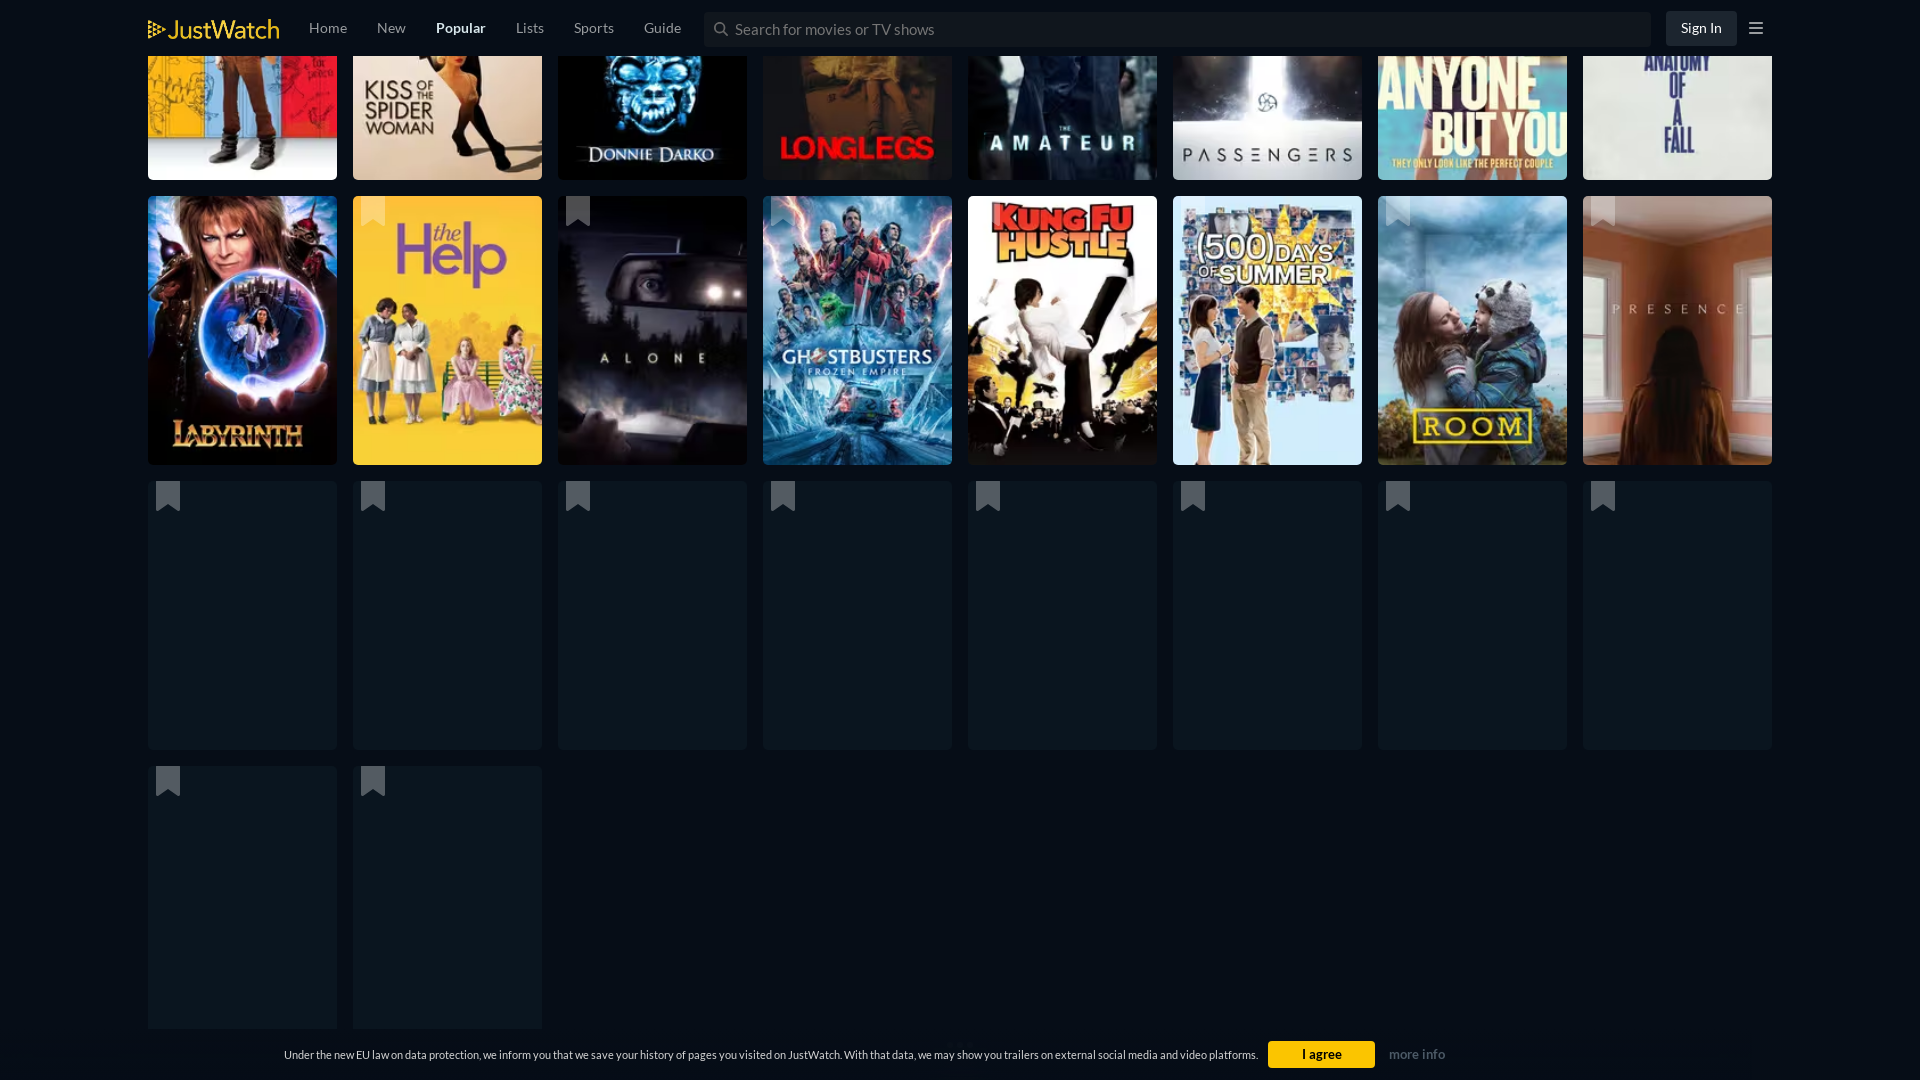

Waited 1000ms for new content to load
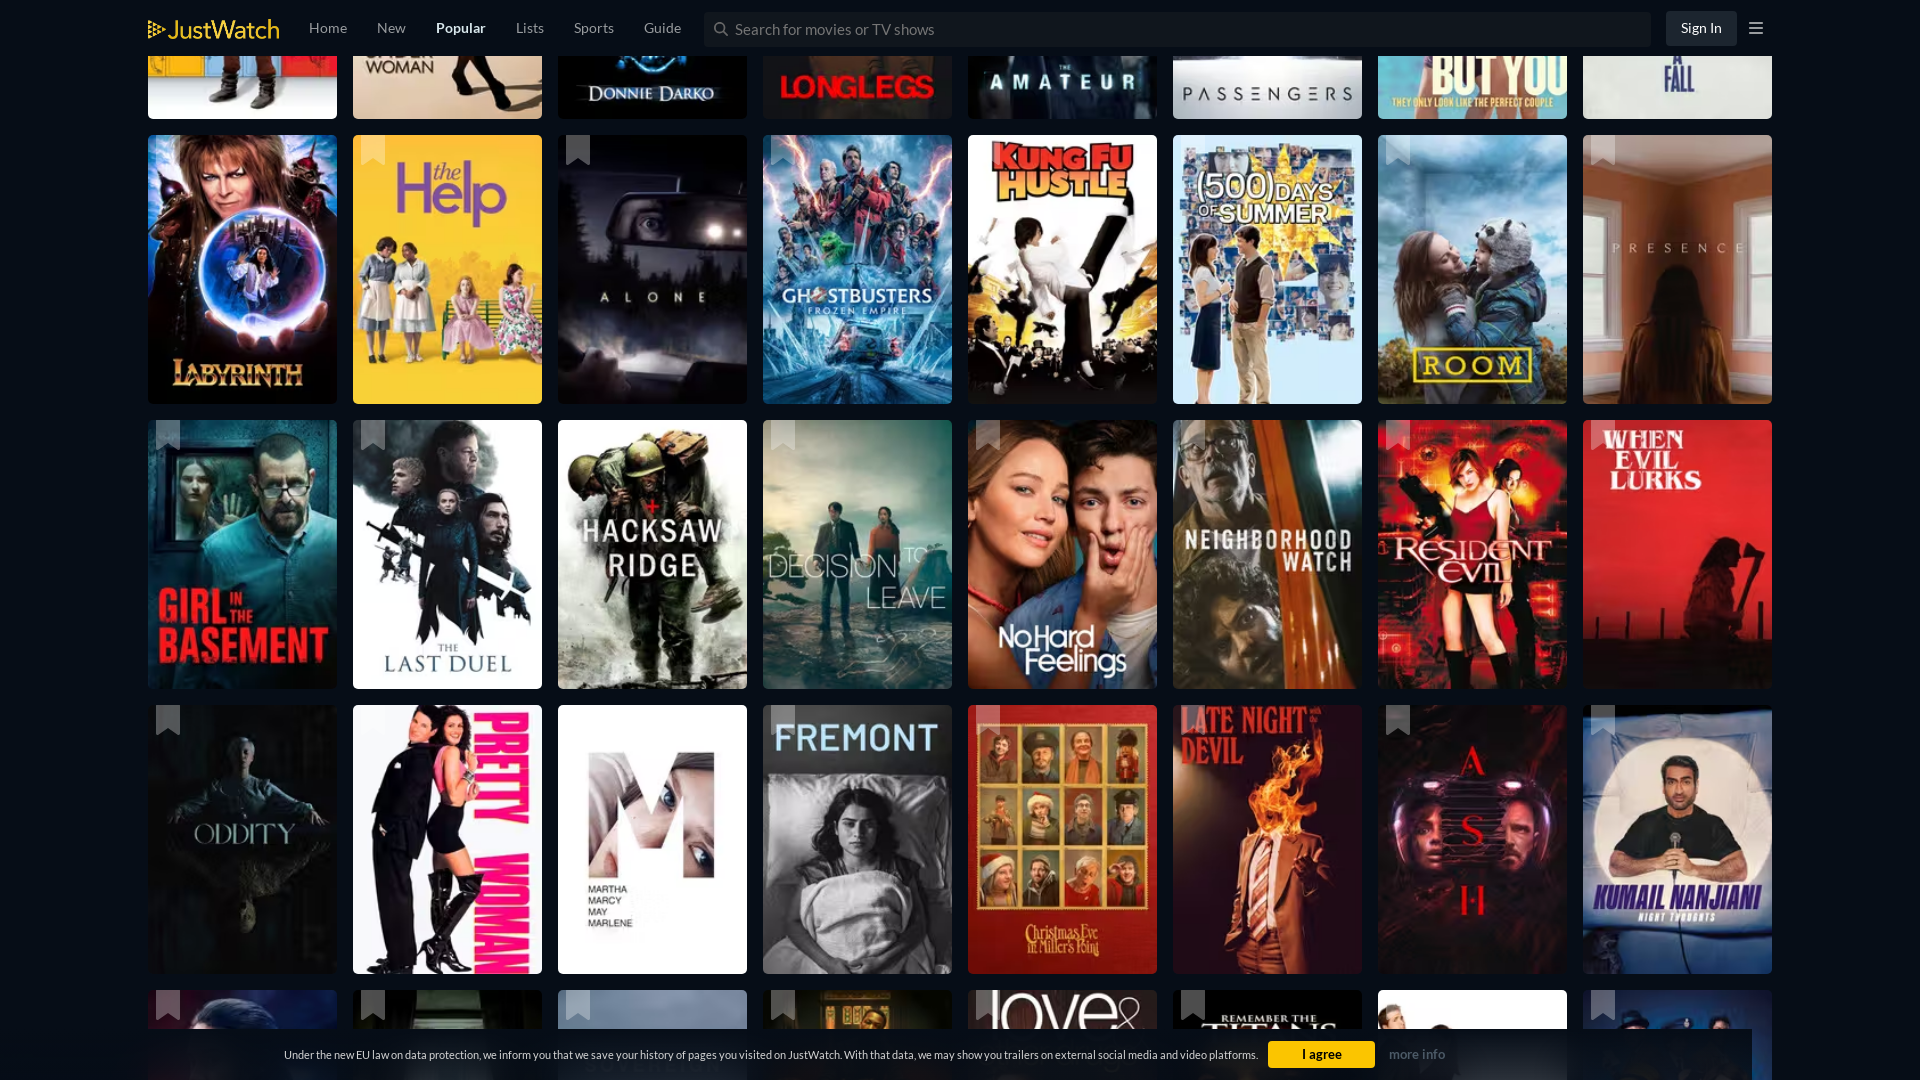

Evaluated current page height: 5445px
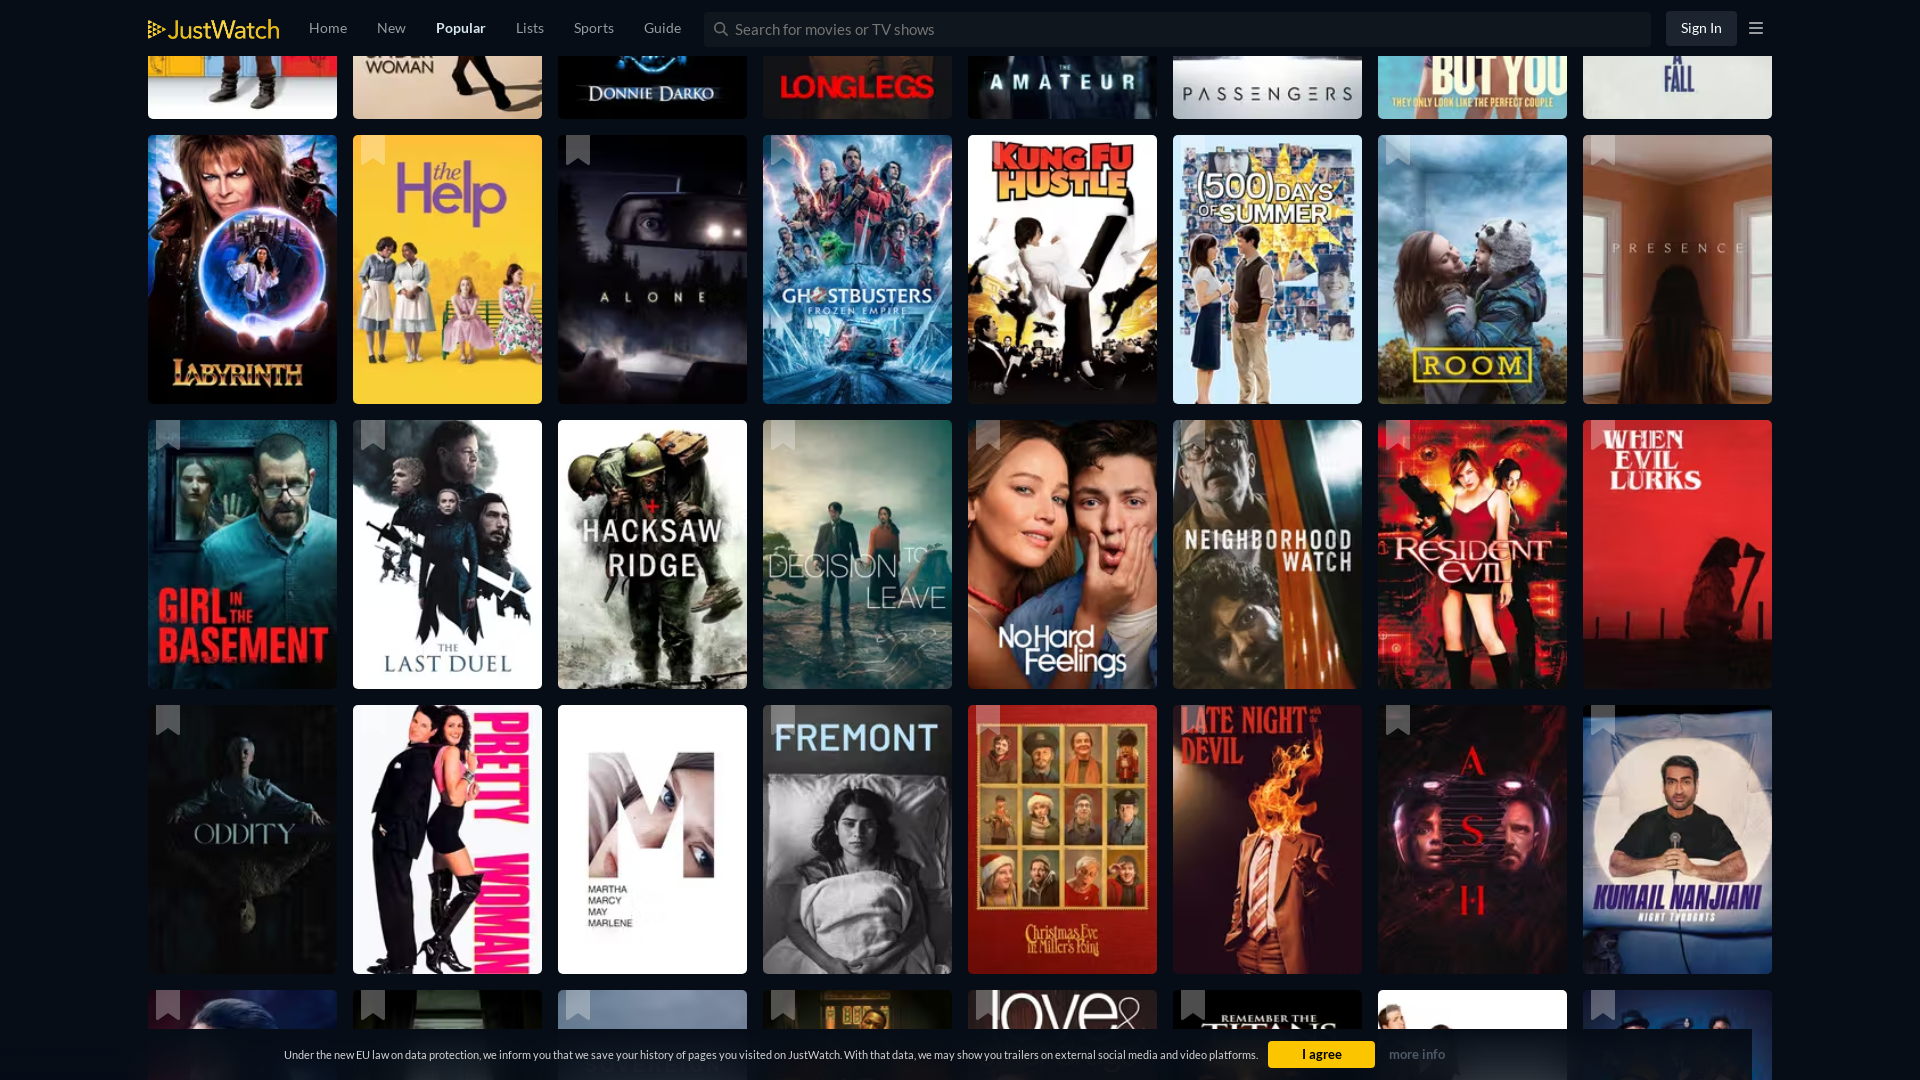

Scrolled to bottom of page (attempt 1/10)
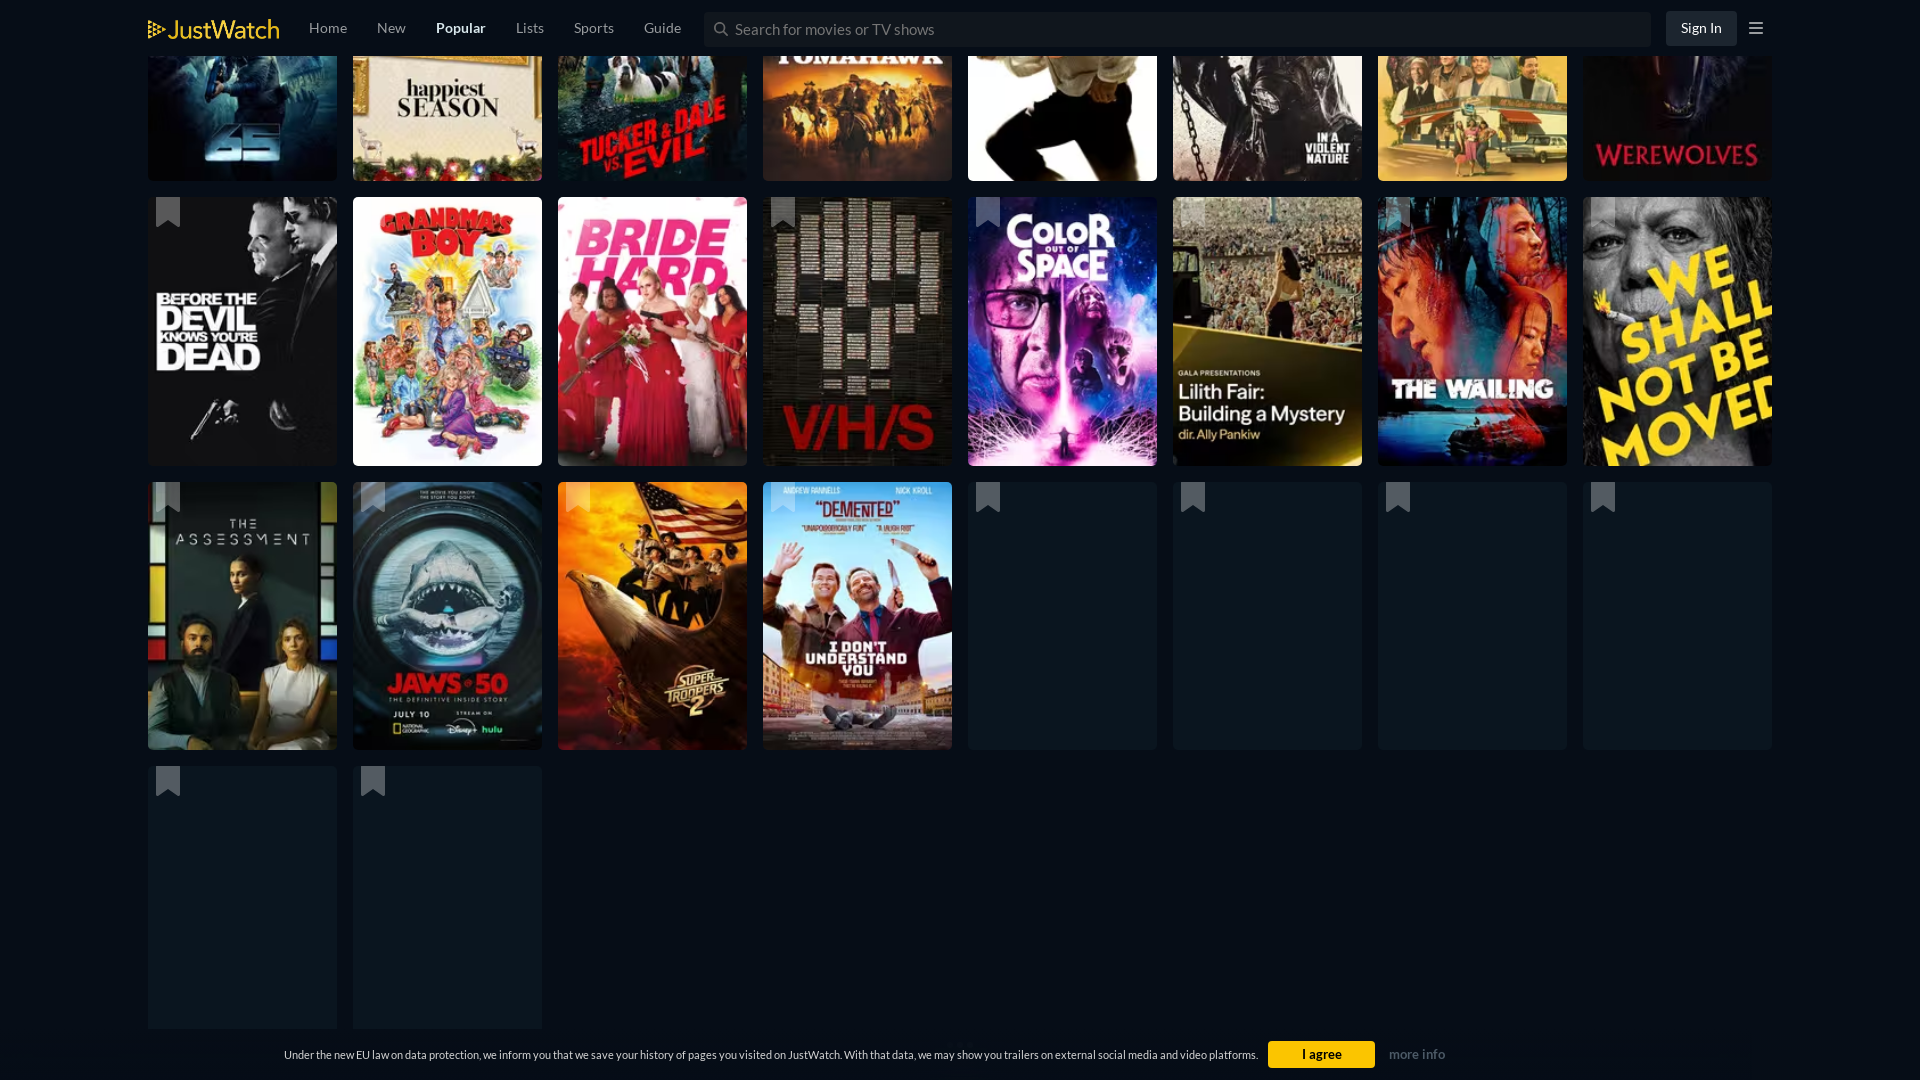

Waited 1000ms for new content to load
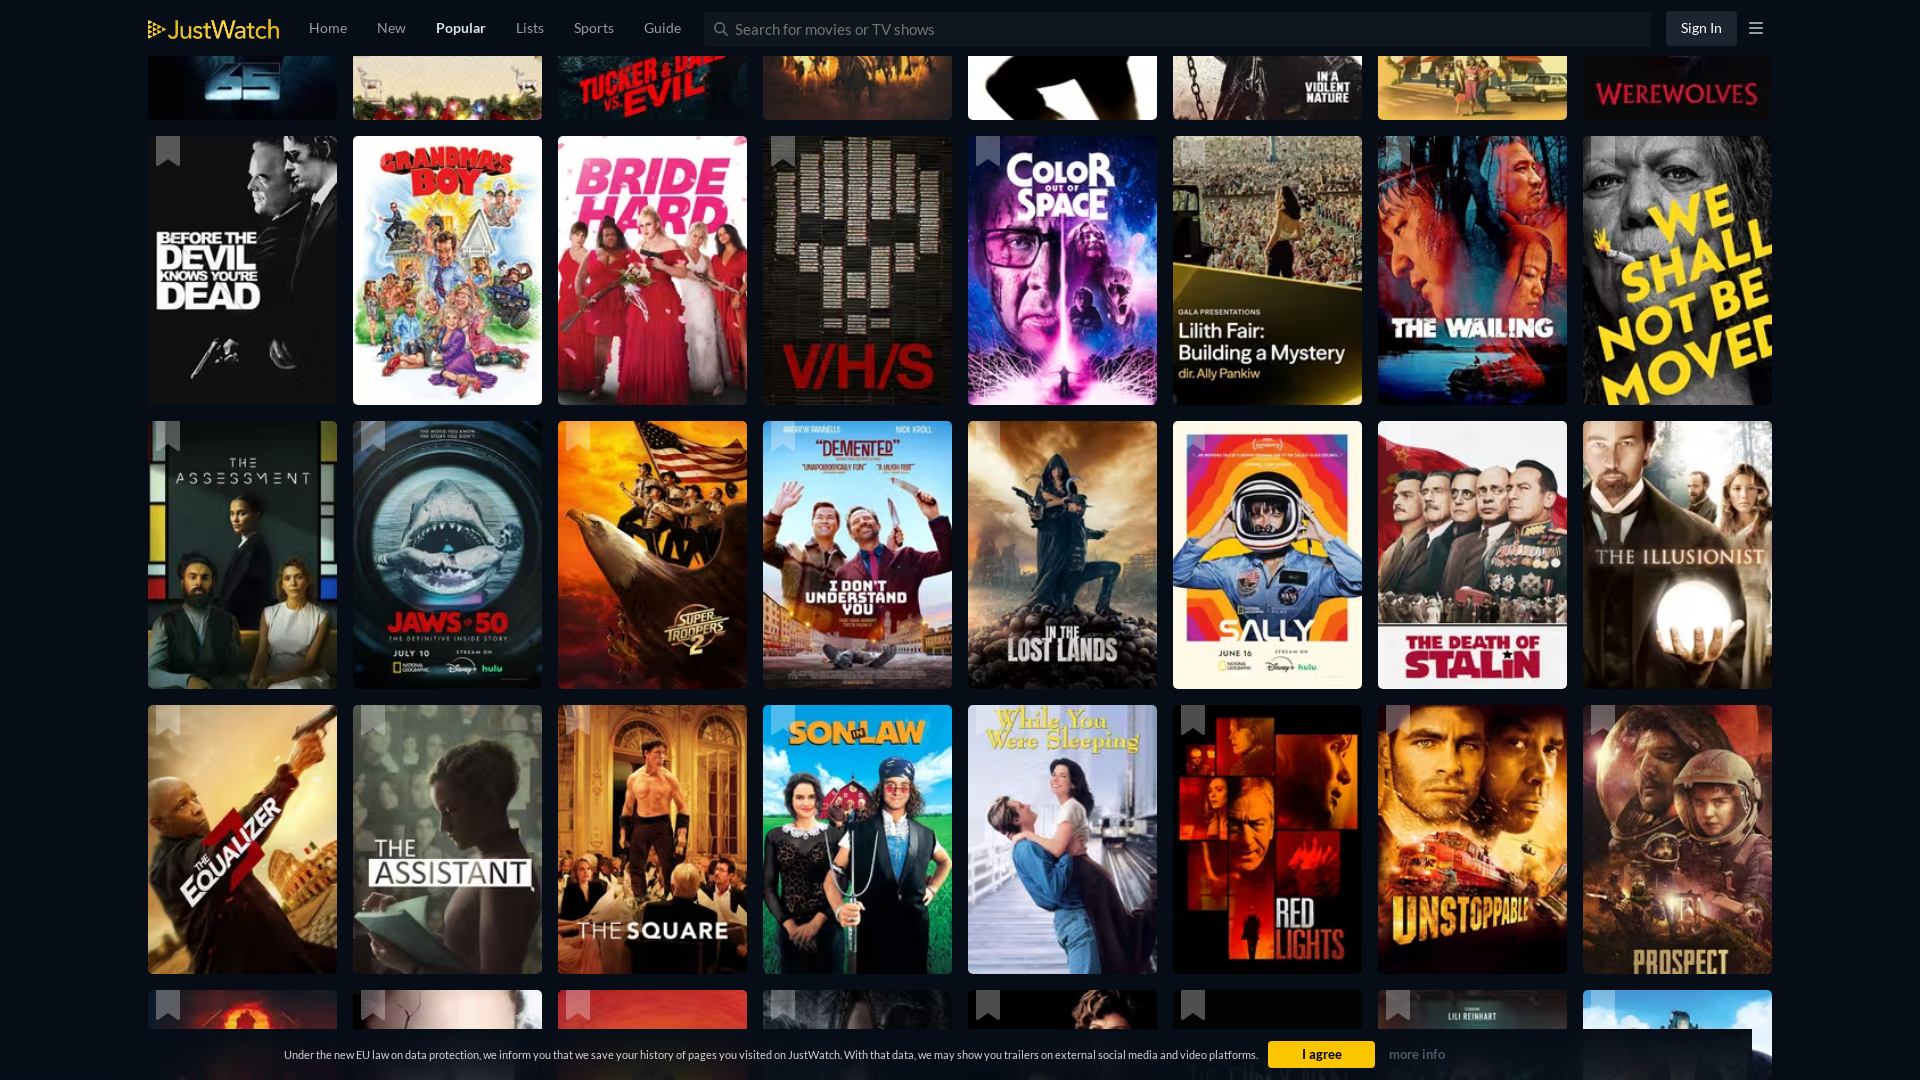

Evaluated current page height: 6868px
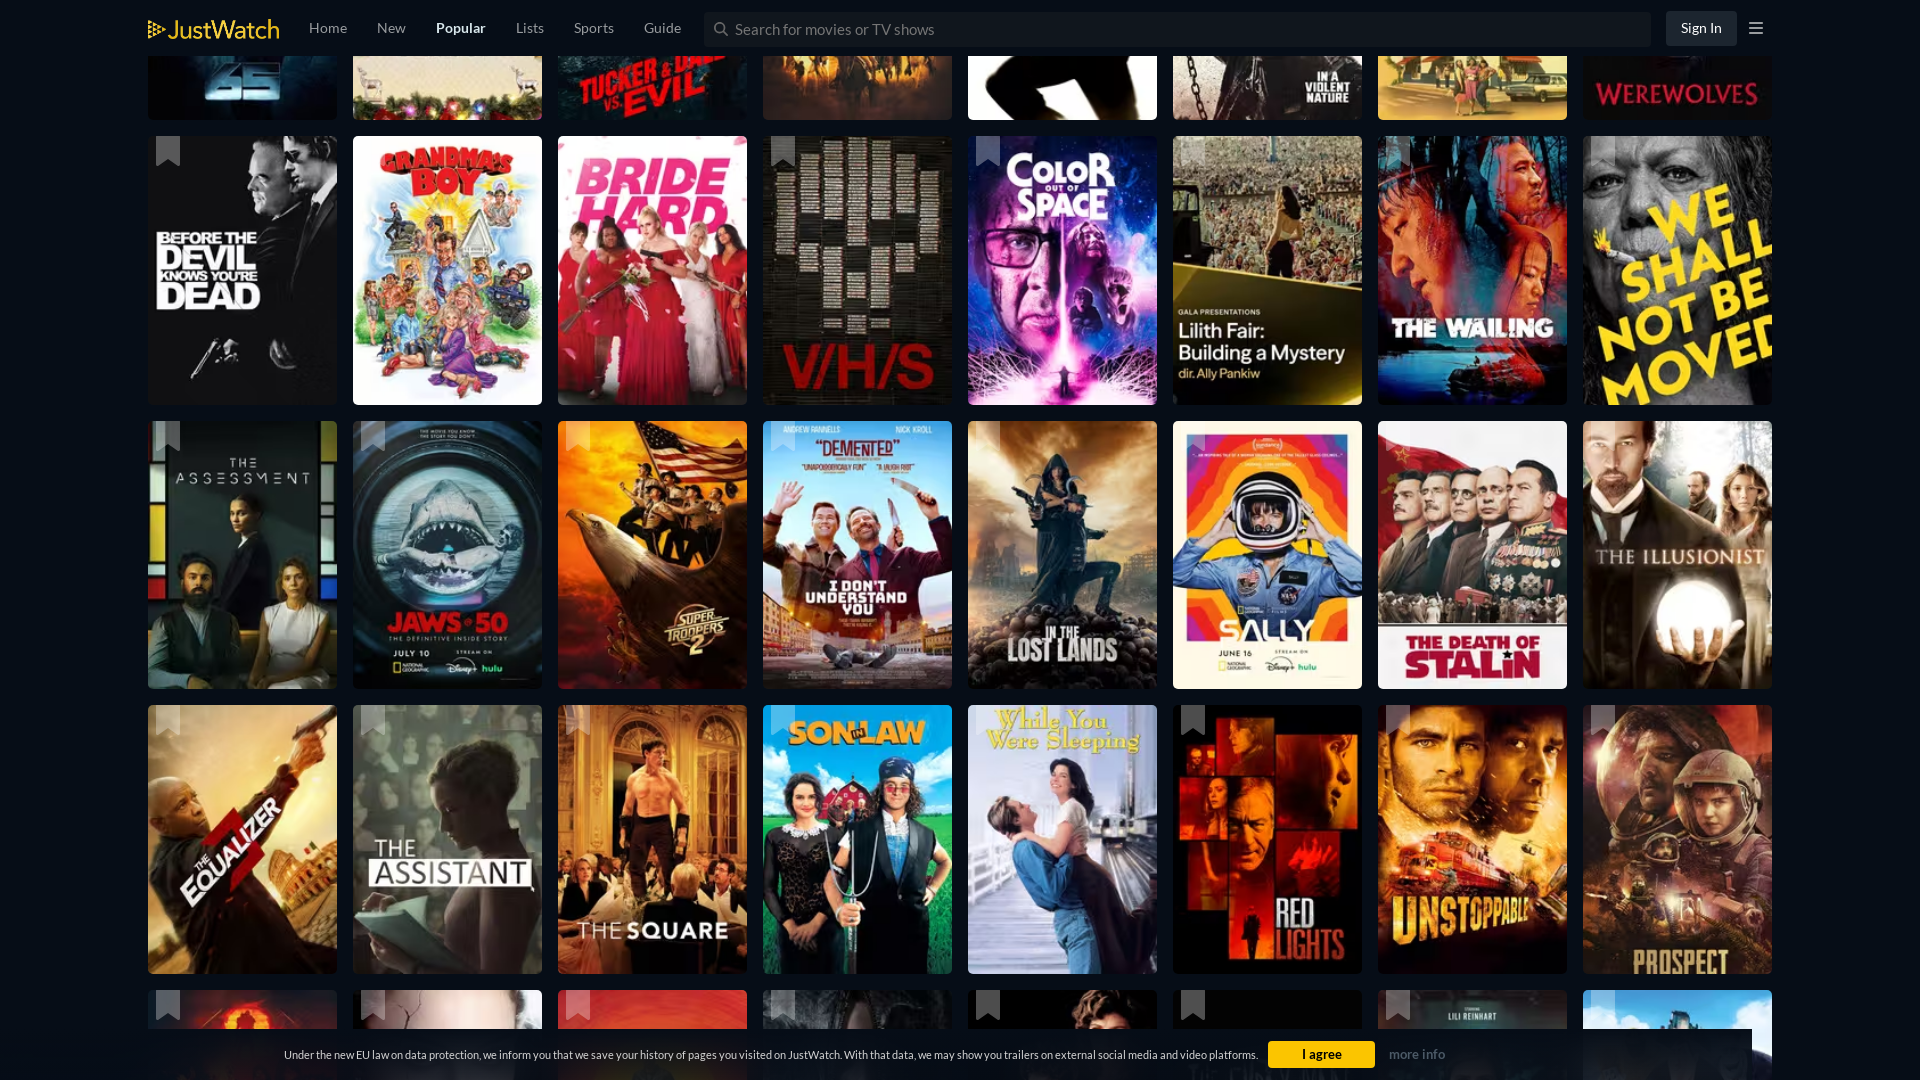

Scrolled to bottom of page (attempt 1/10)
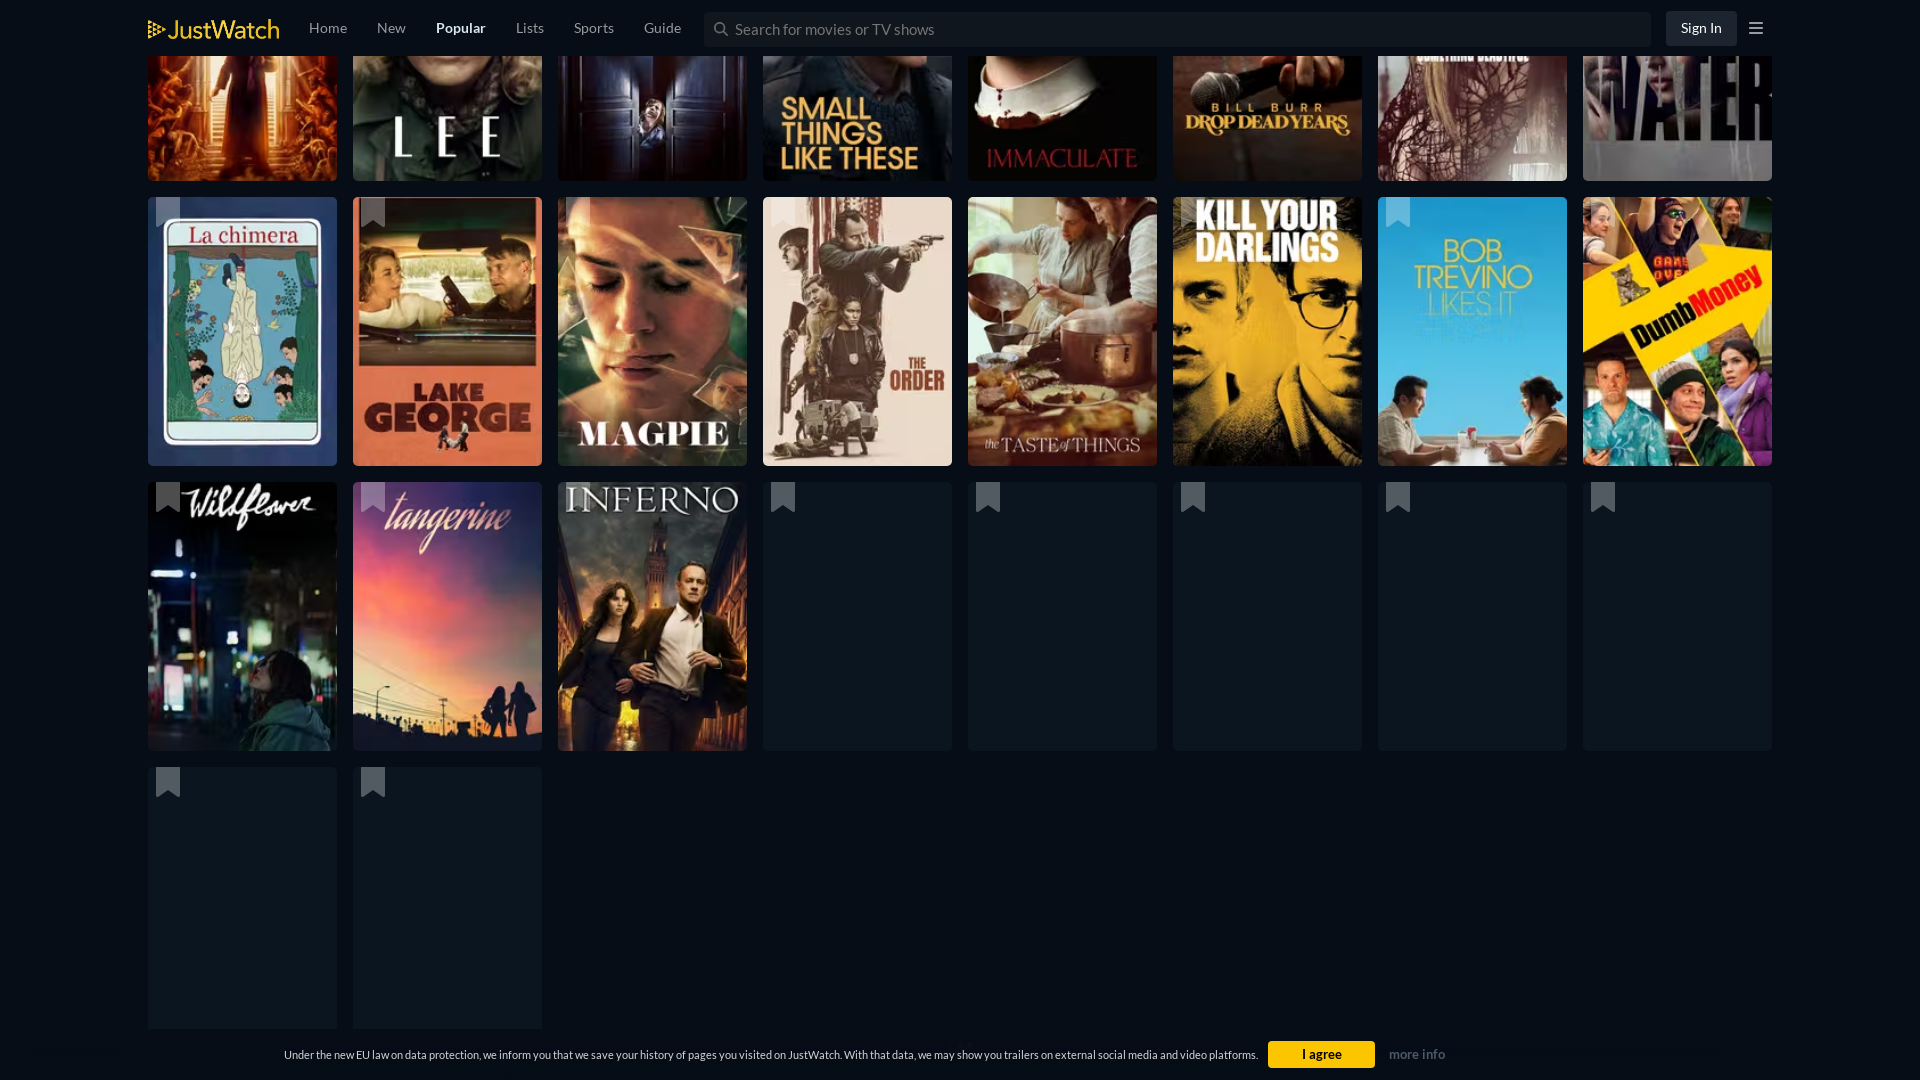

Waited 1000ms for new content to load
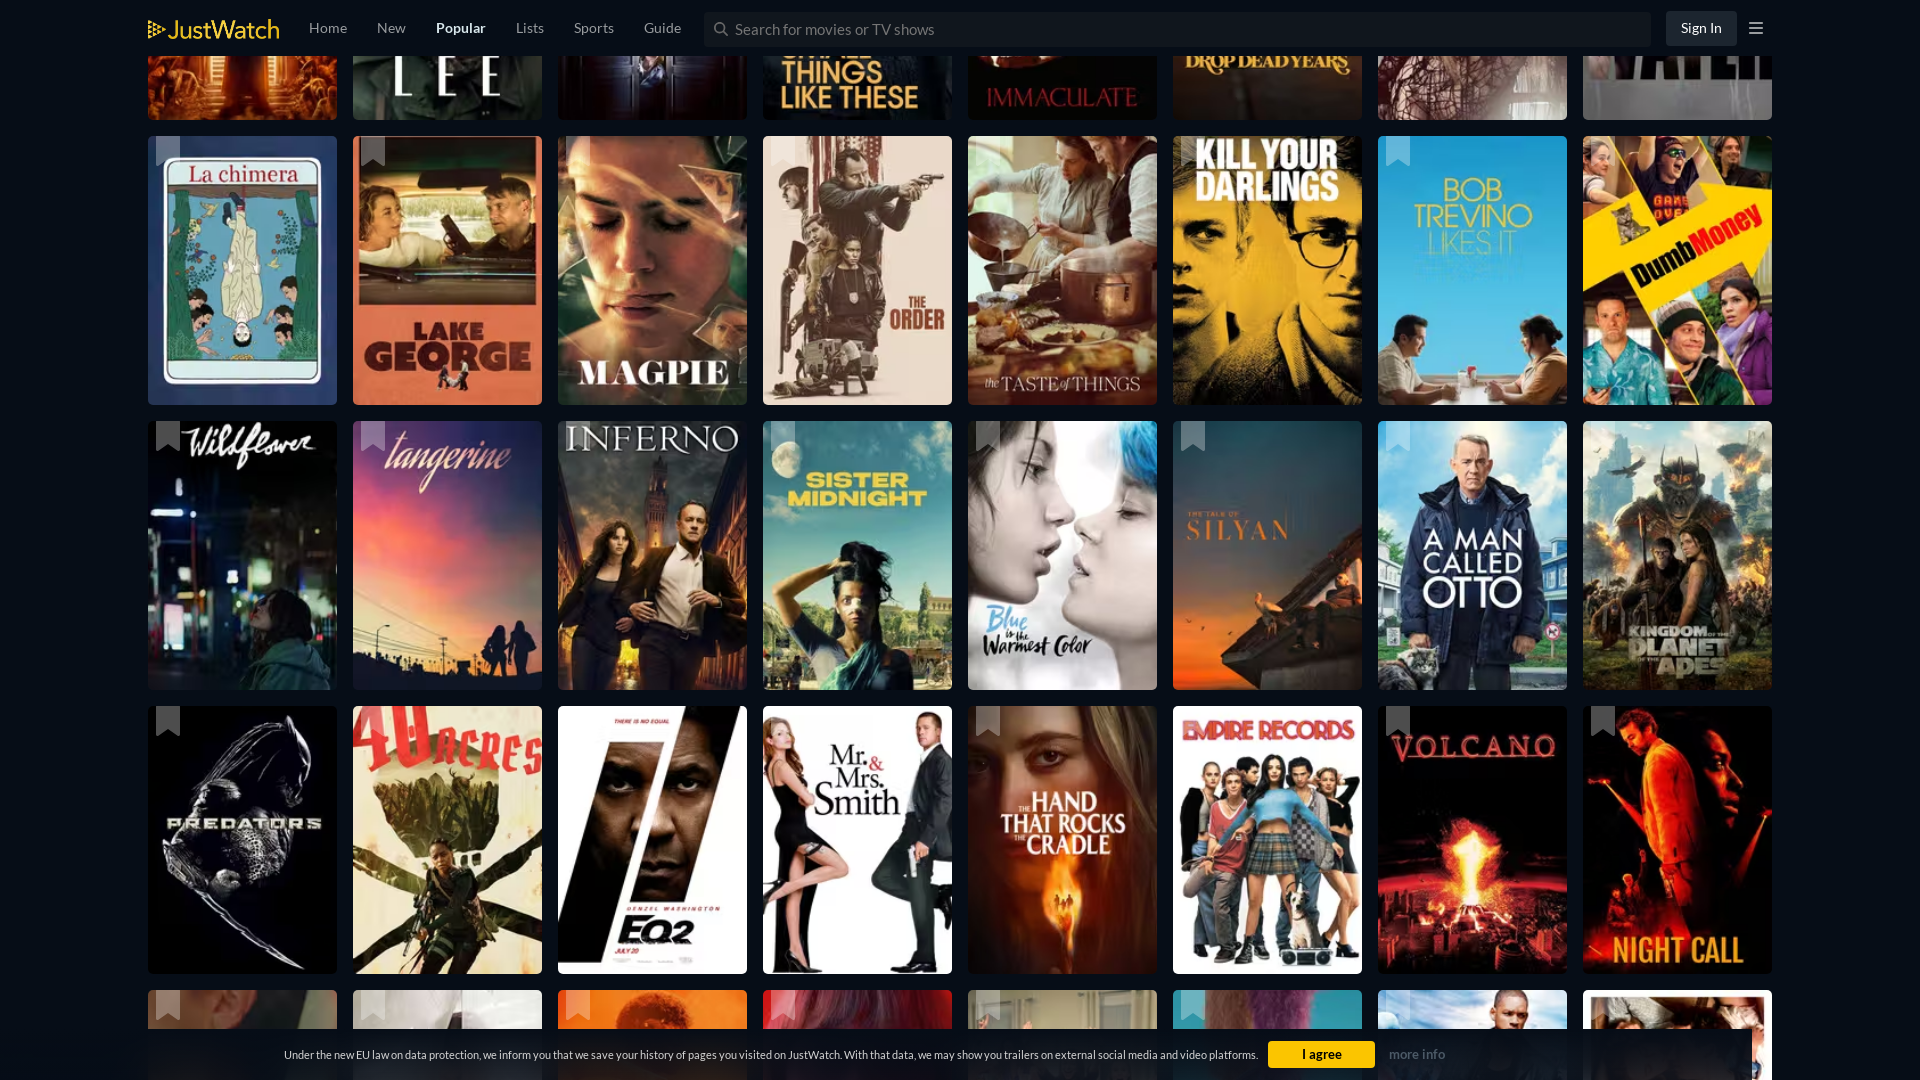

Evaluated current page height: 8292px
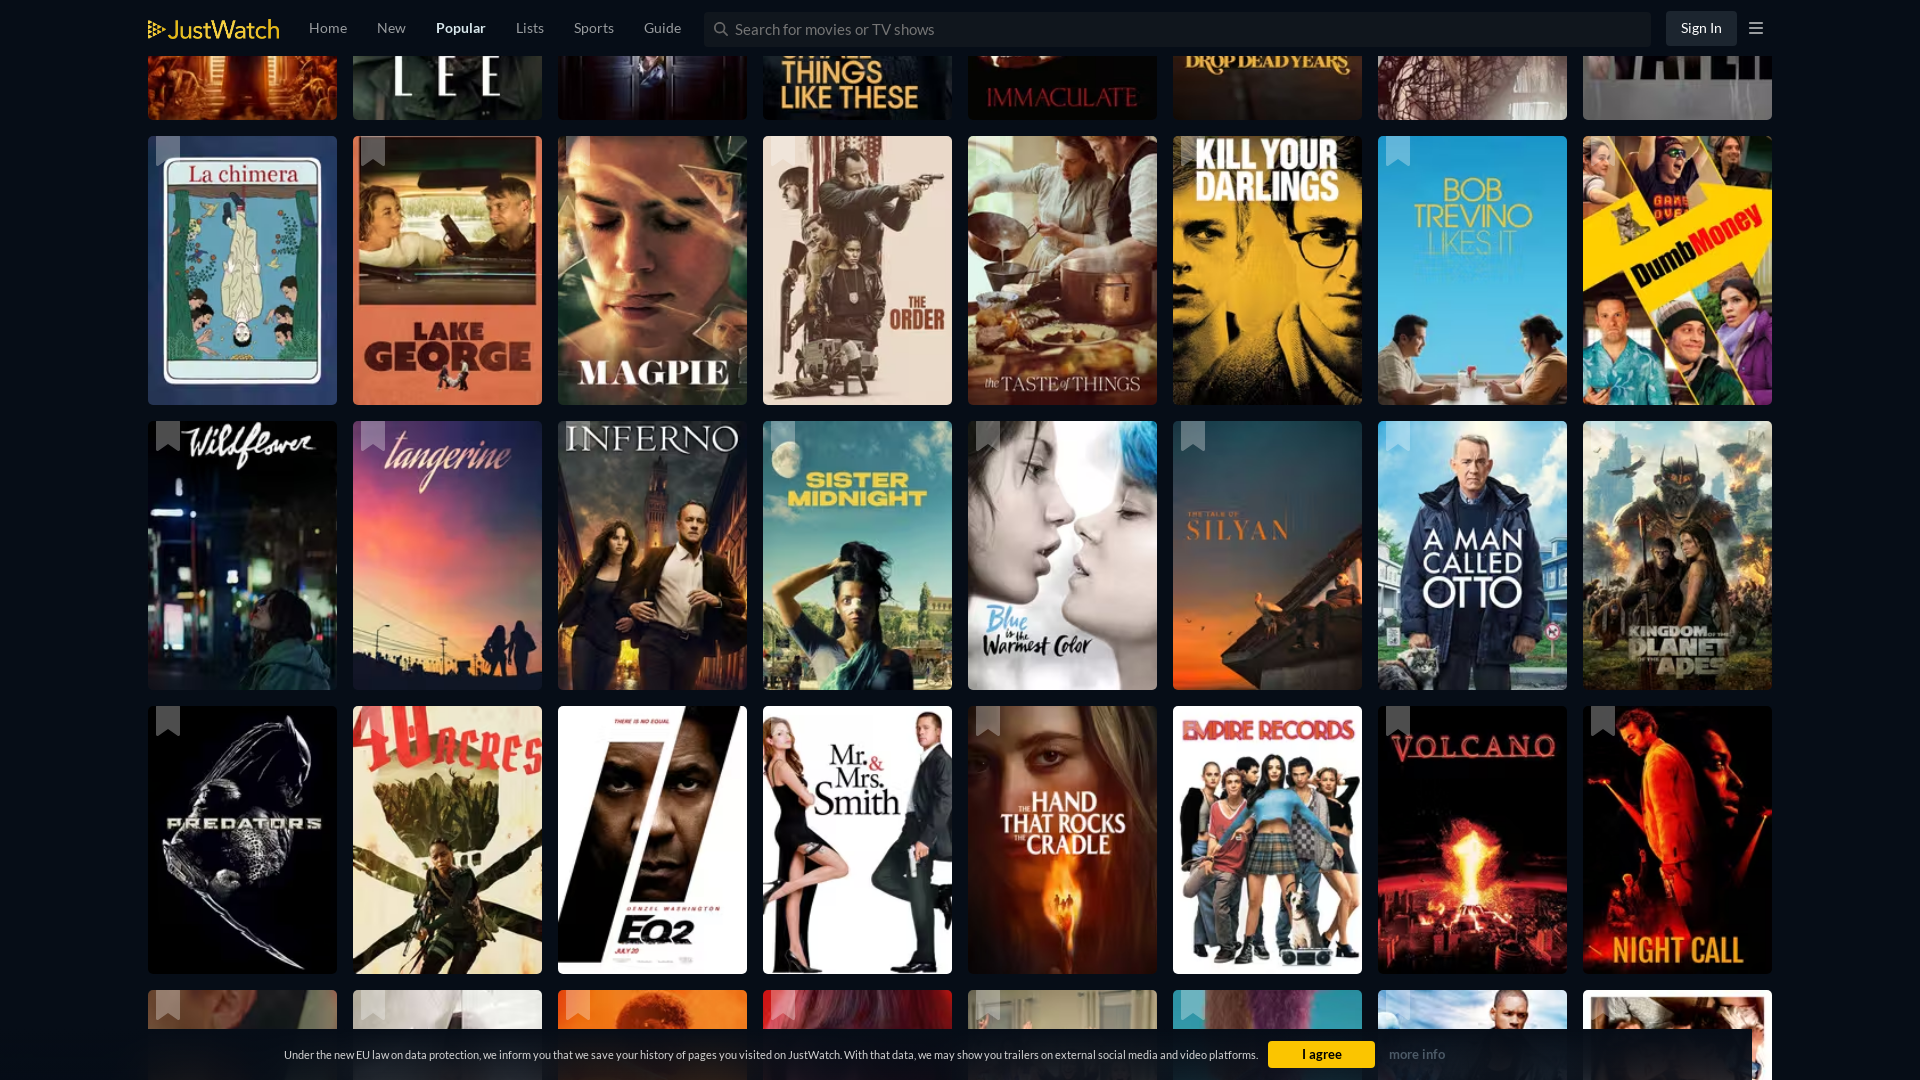

Scrolled to bottom of page (attempt 1/10)
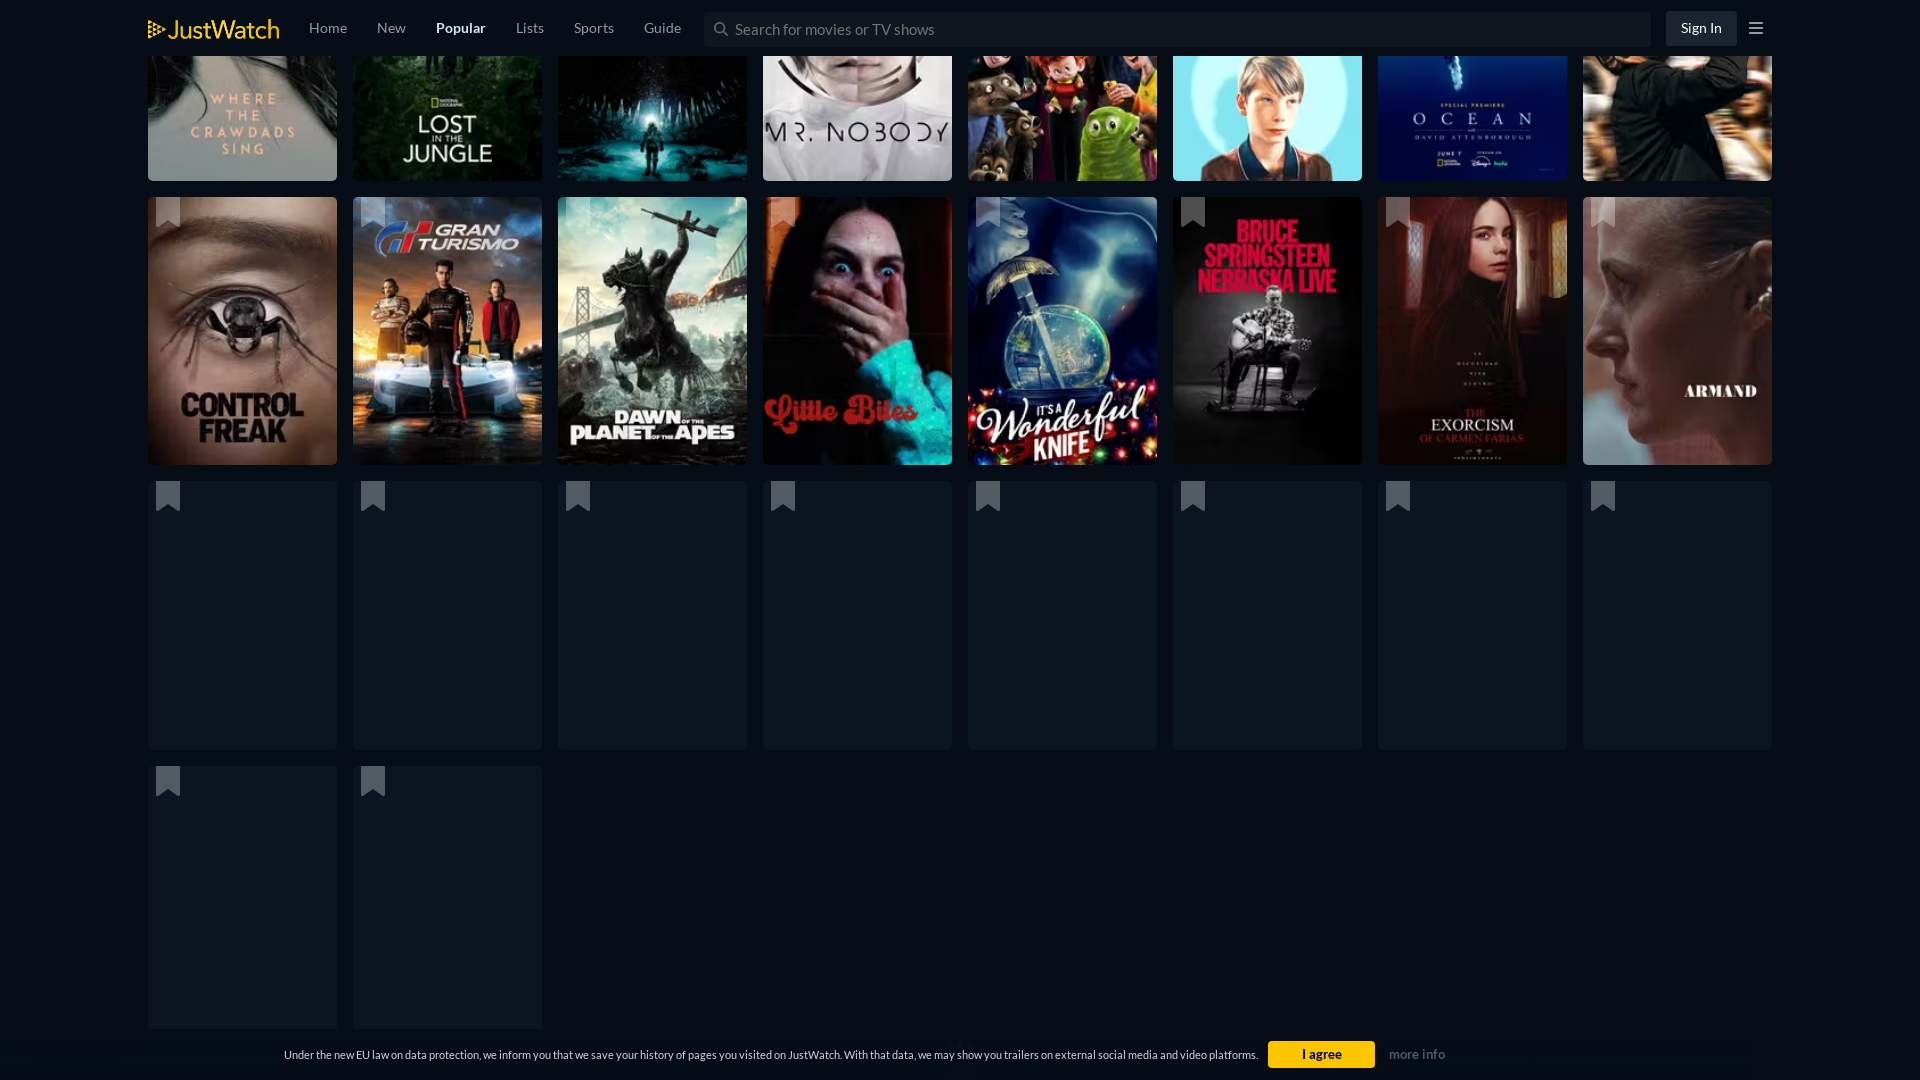

Waited 1000ms for new content to load
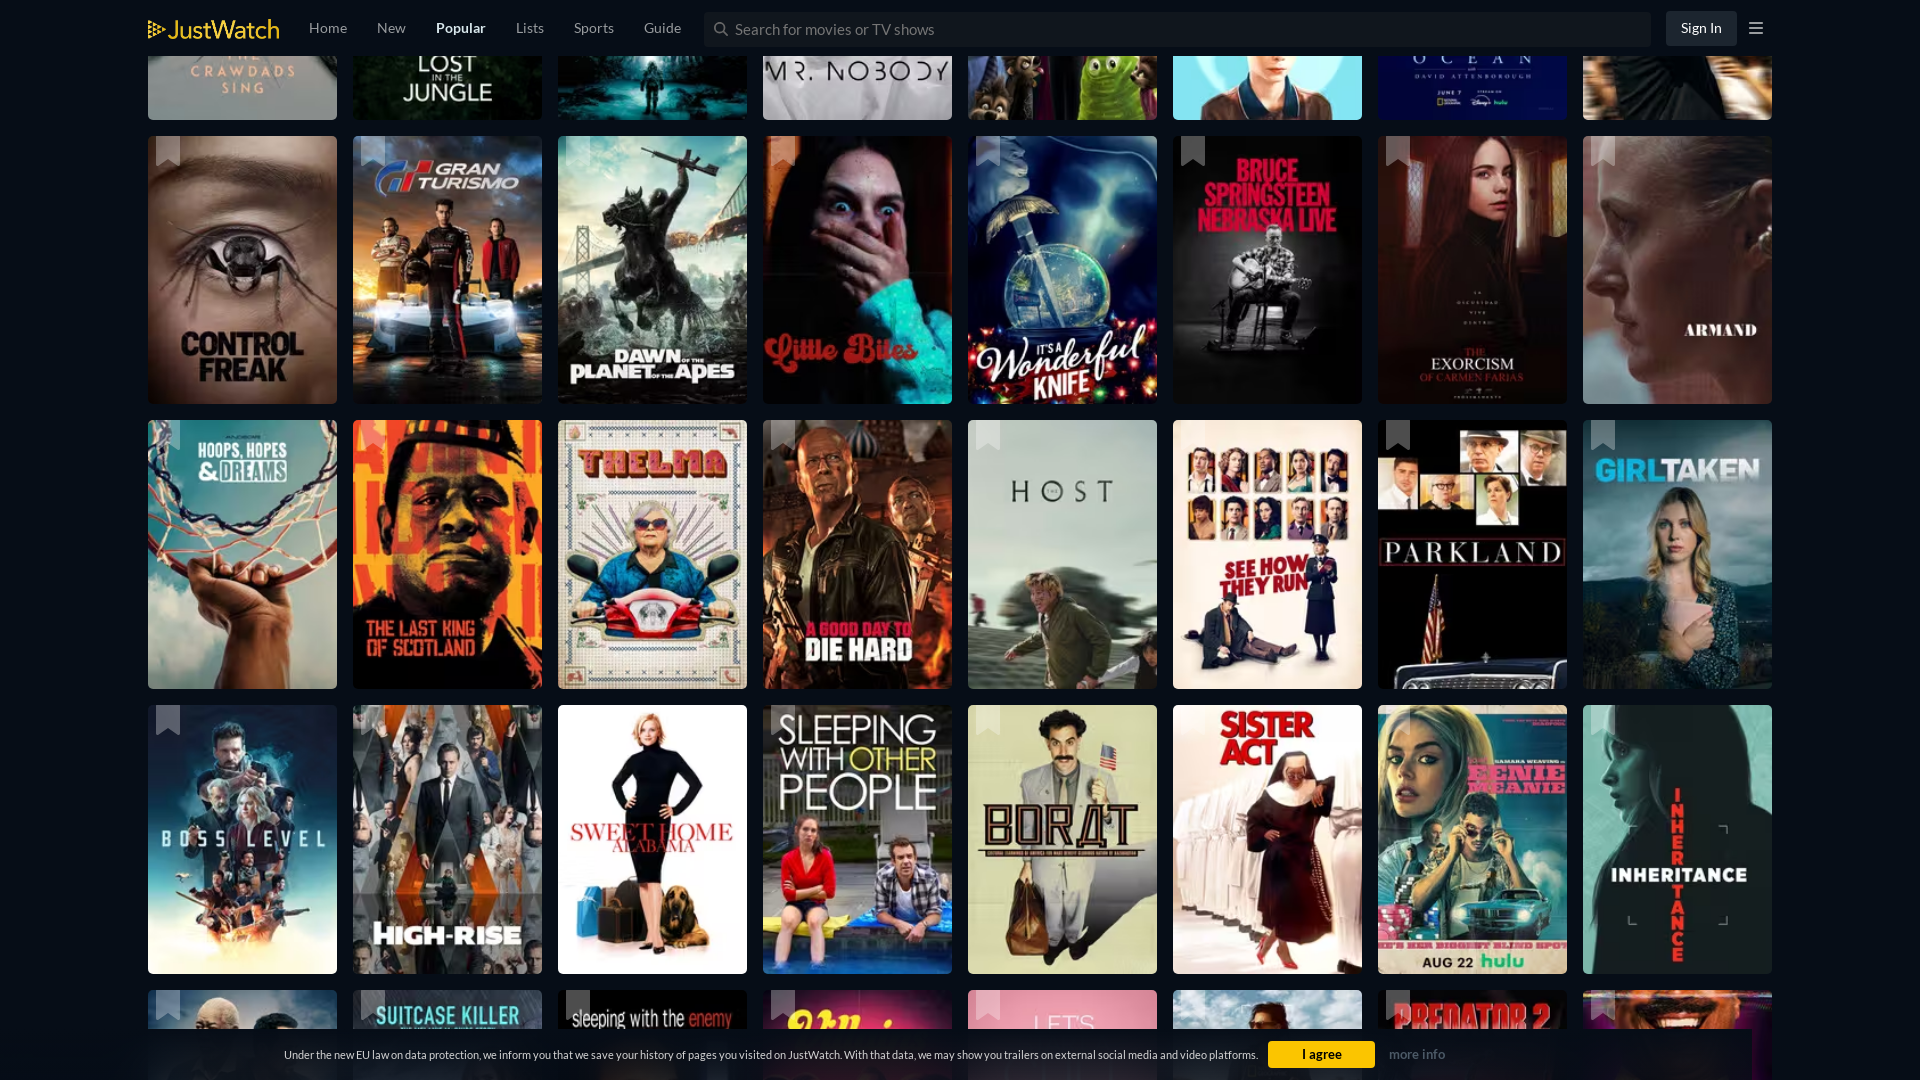

Evaluated current page height: 9715px
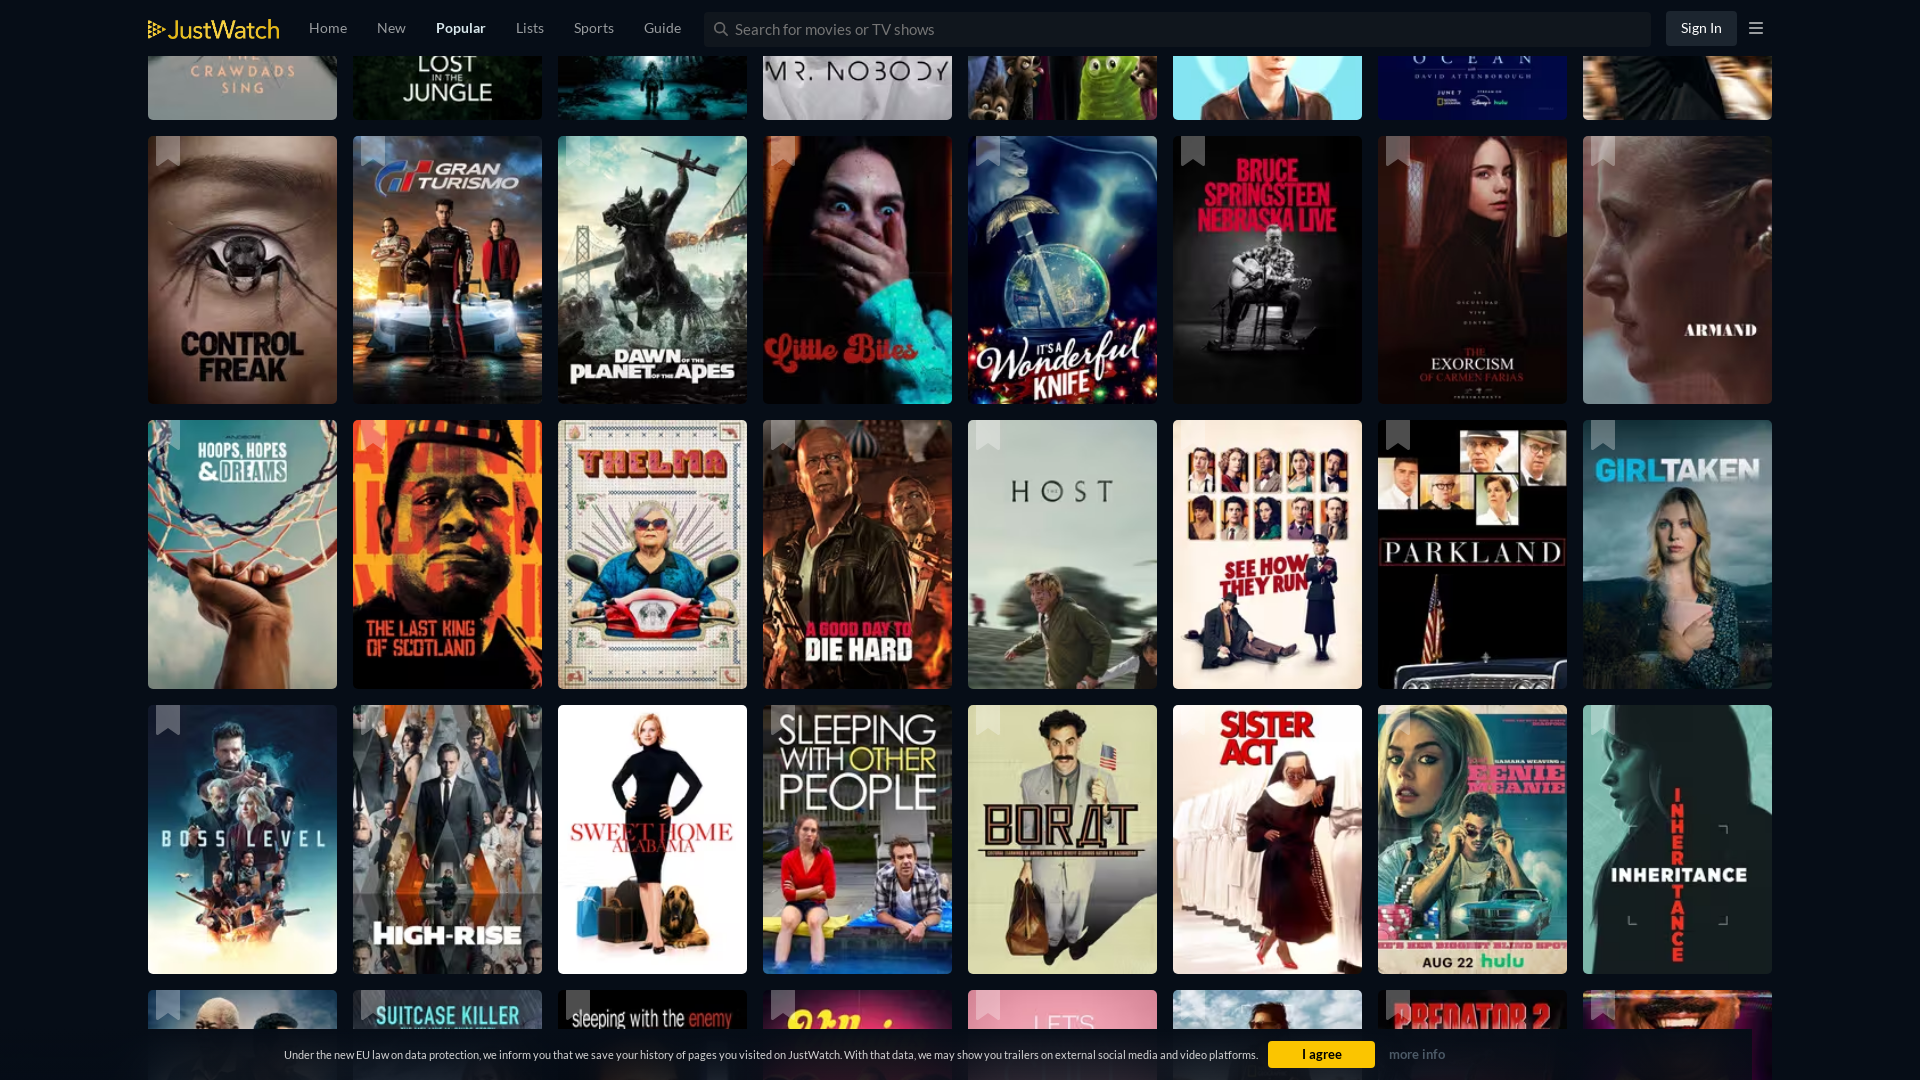

Scrolled to bottom of page (attempt 1/10)
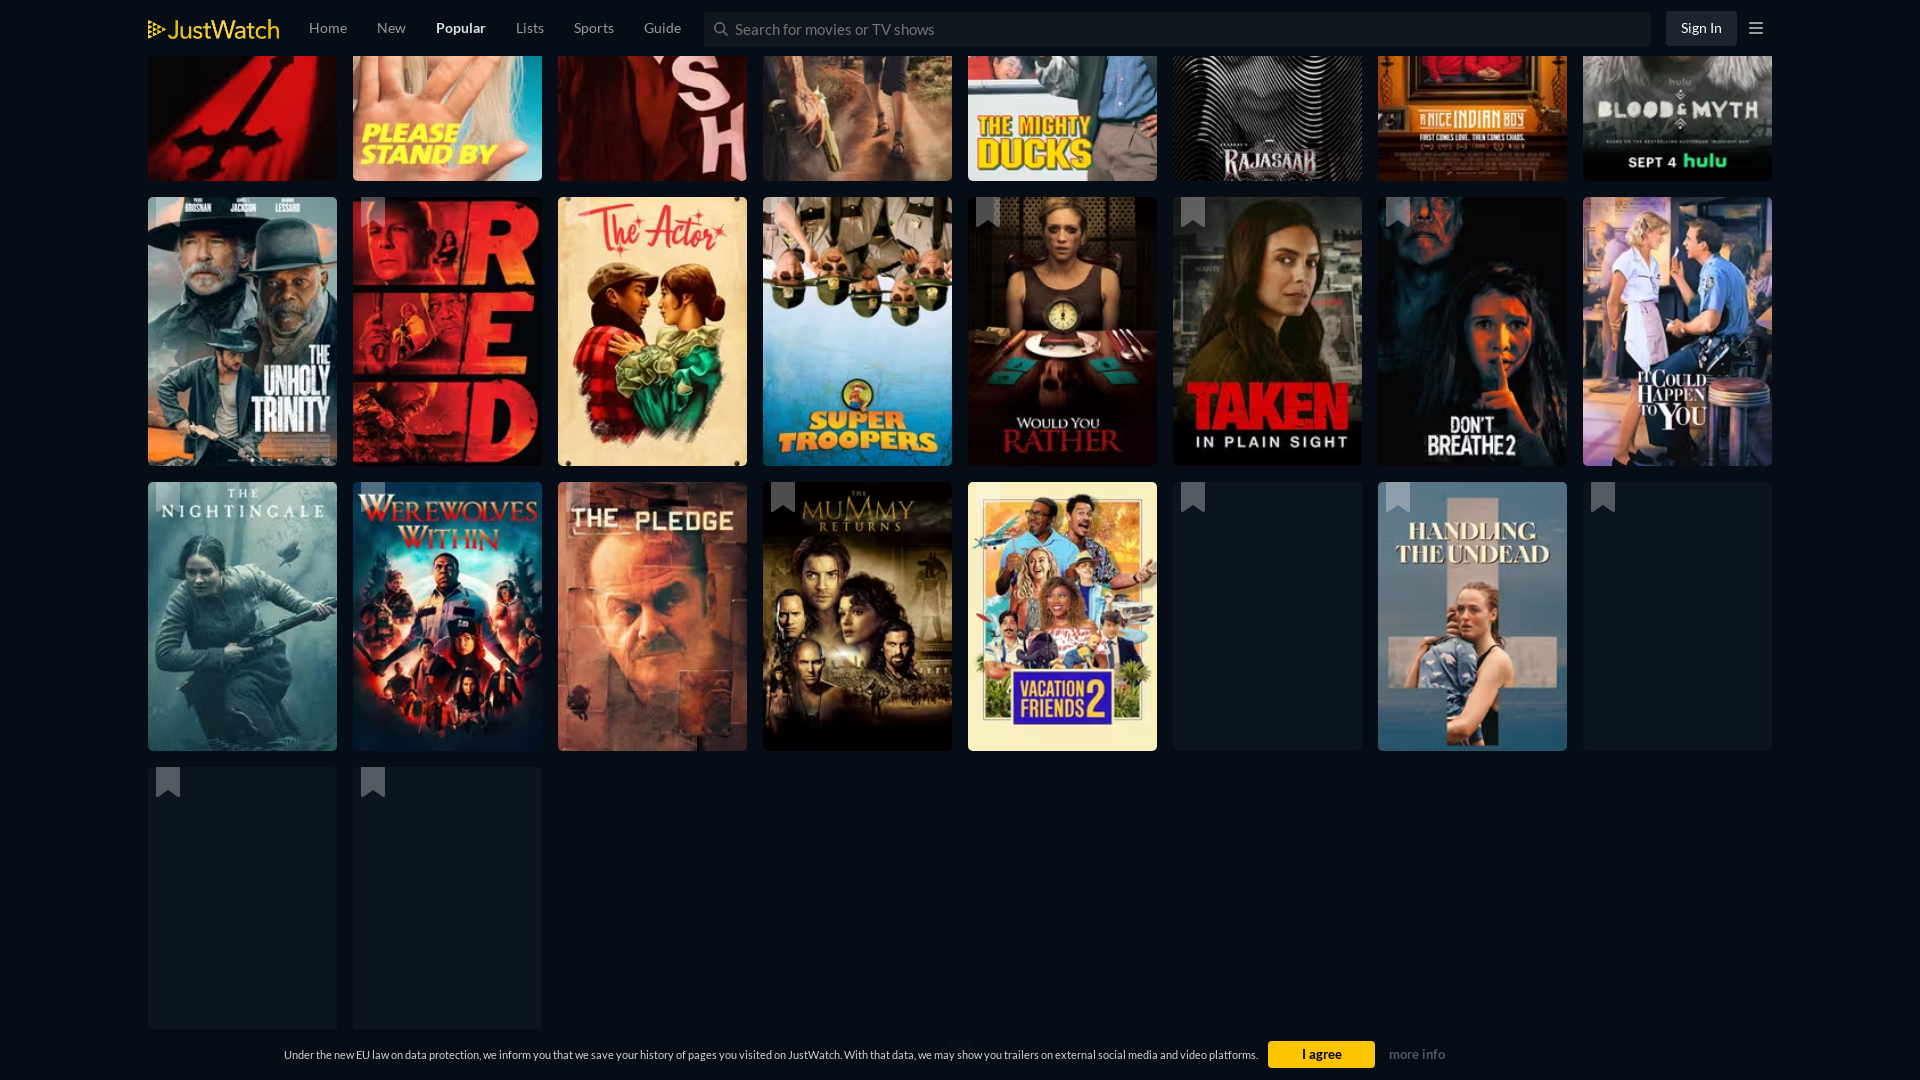

Waited 1000ms for new content to load
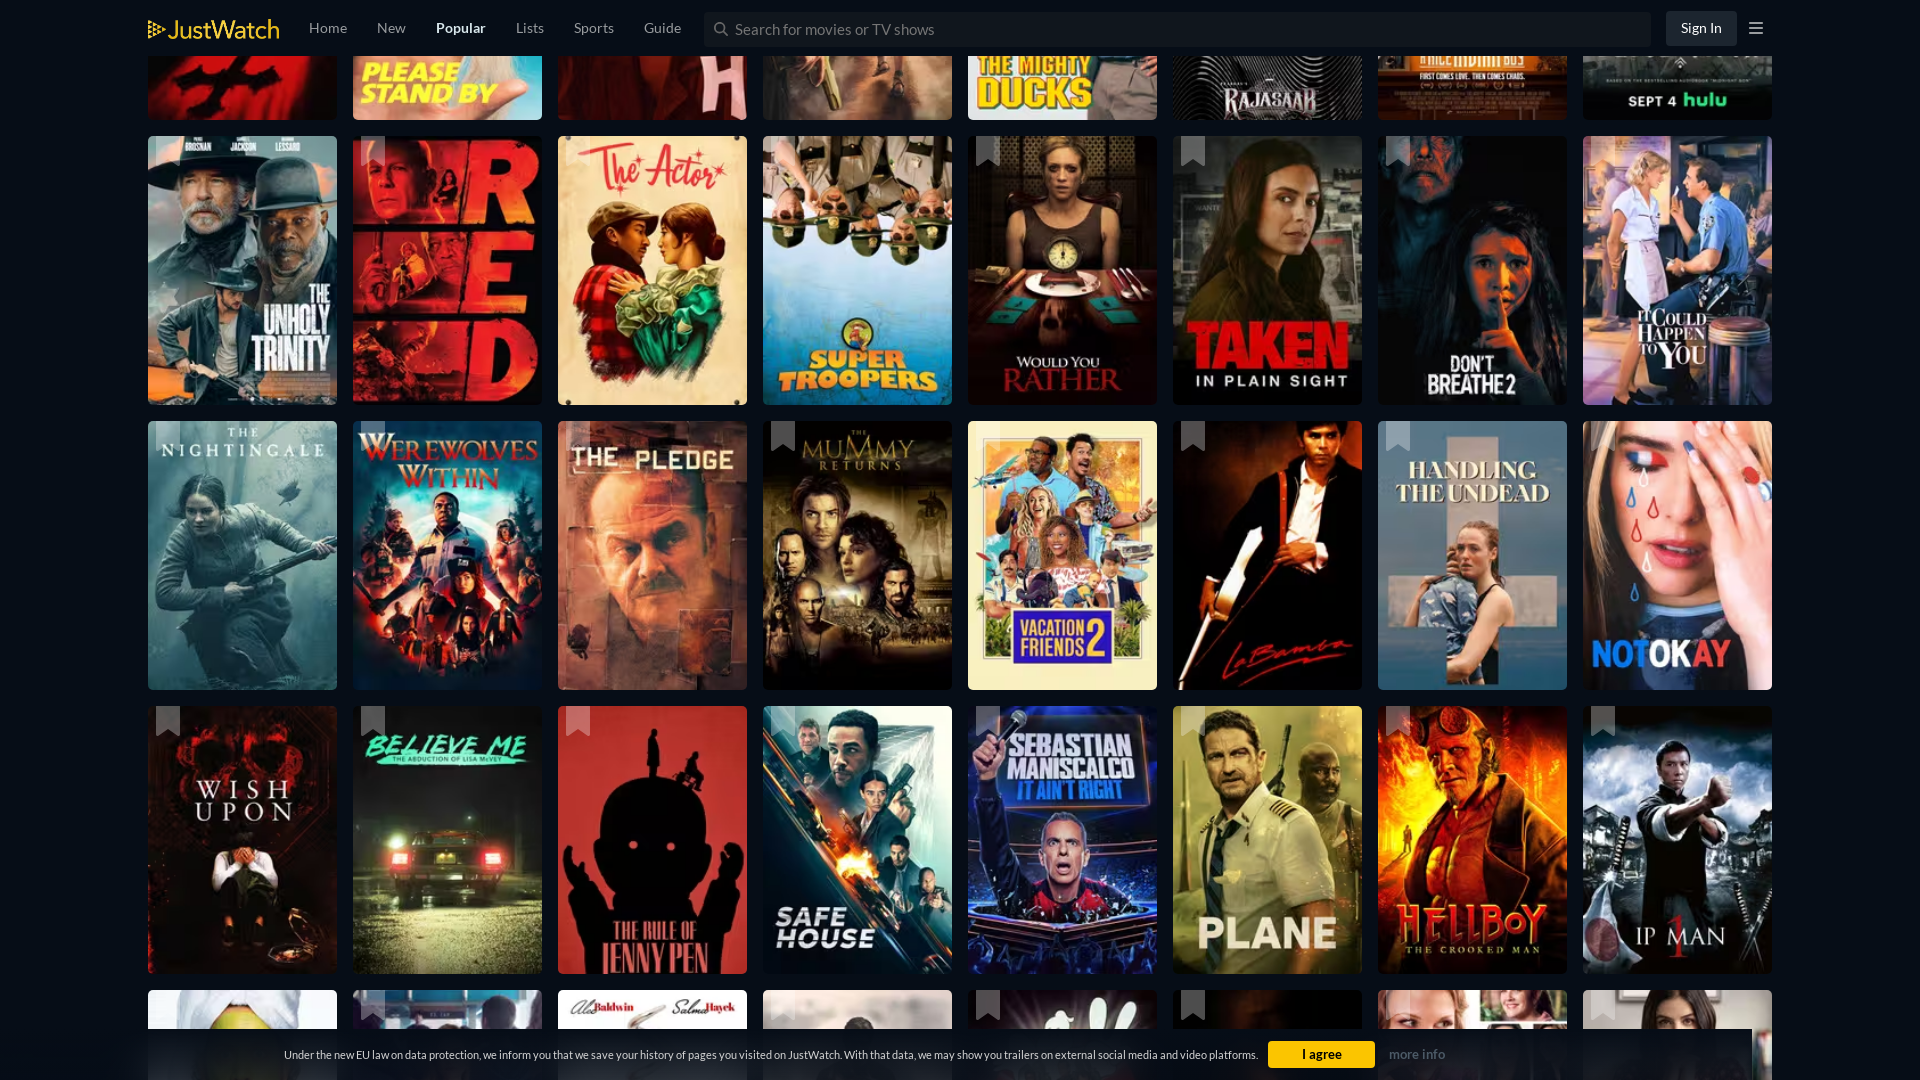

Evaluated current page height: 11034px
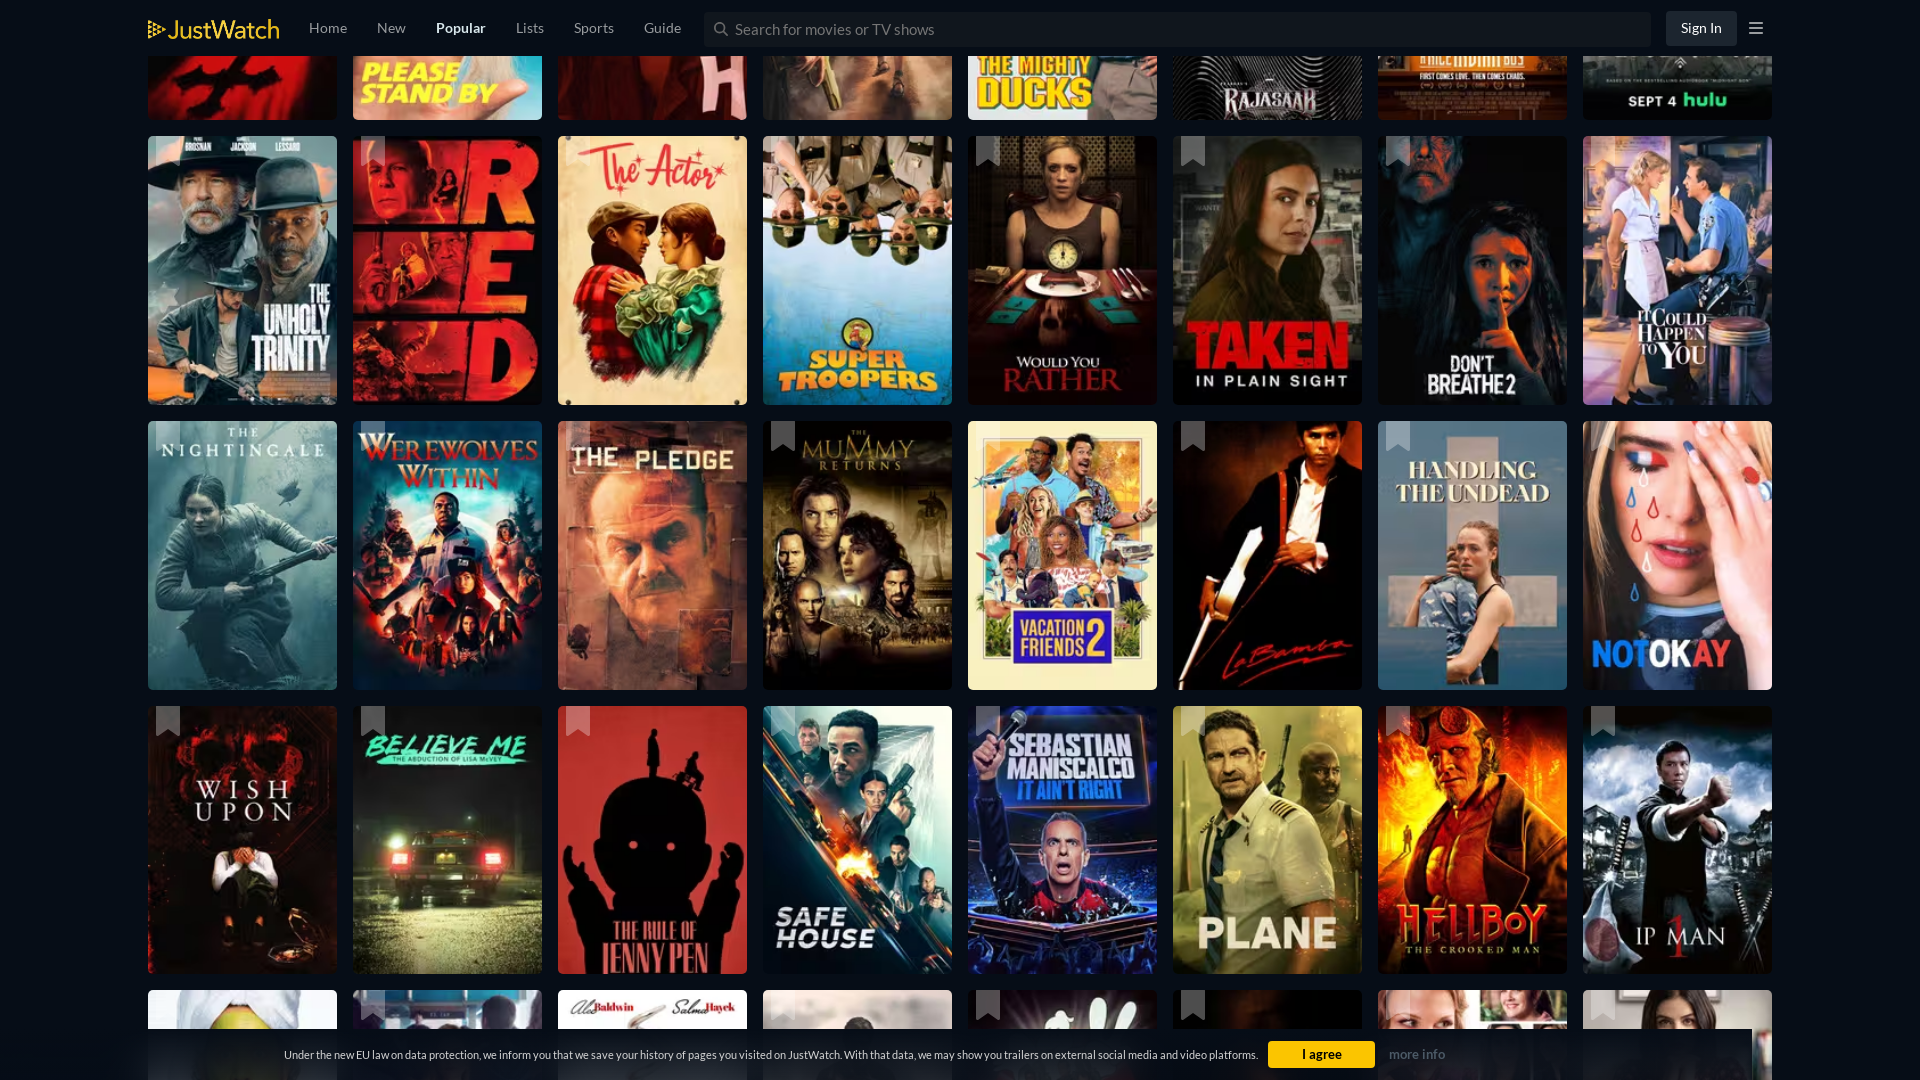

Scrolled to bottom of page (attempt 1/10)
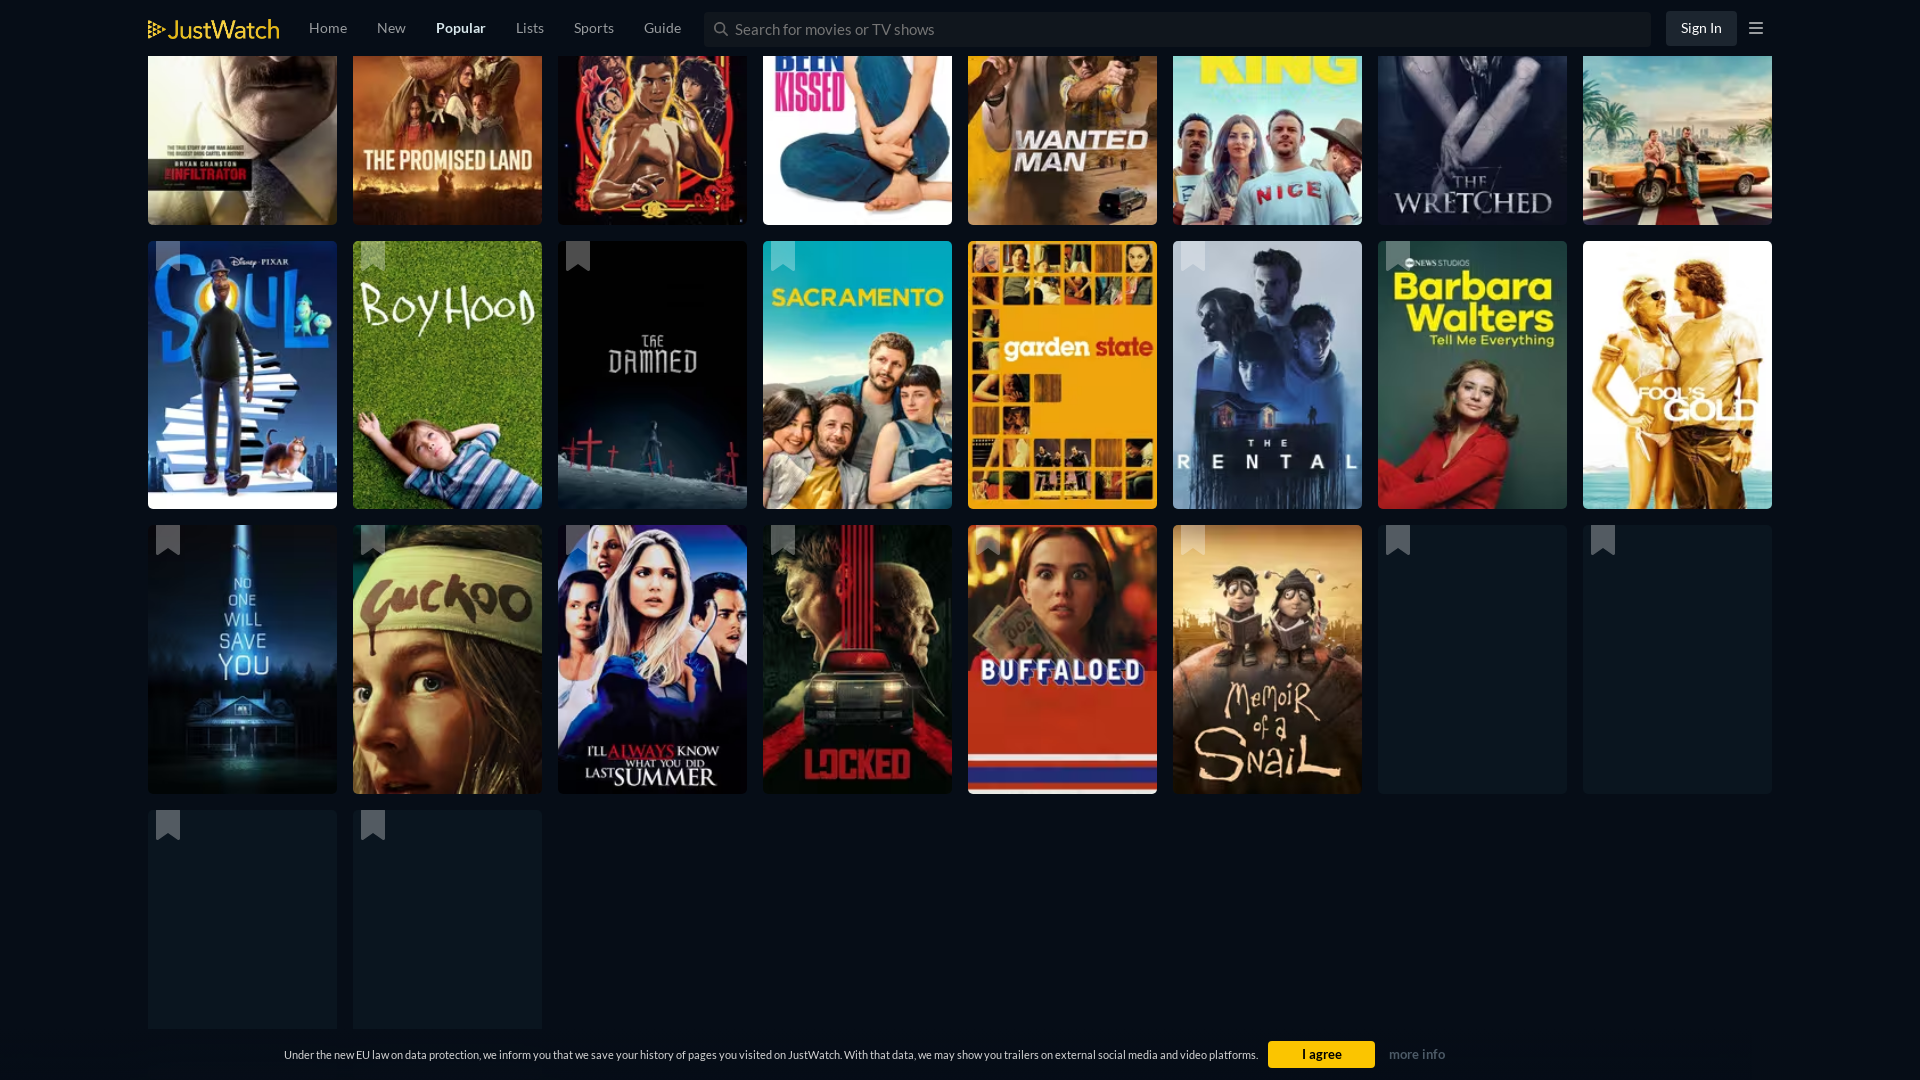

Waited 1000ms for new content to load
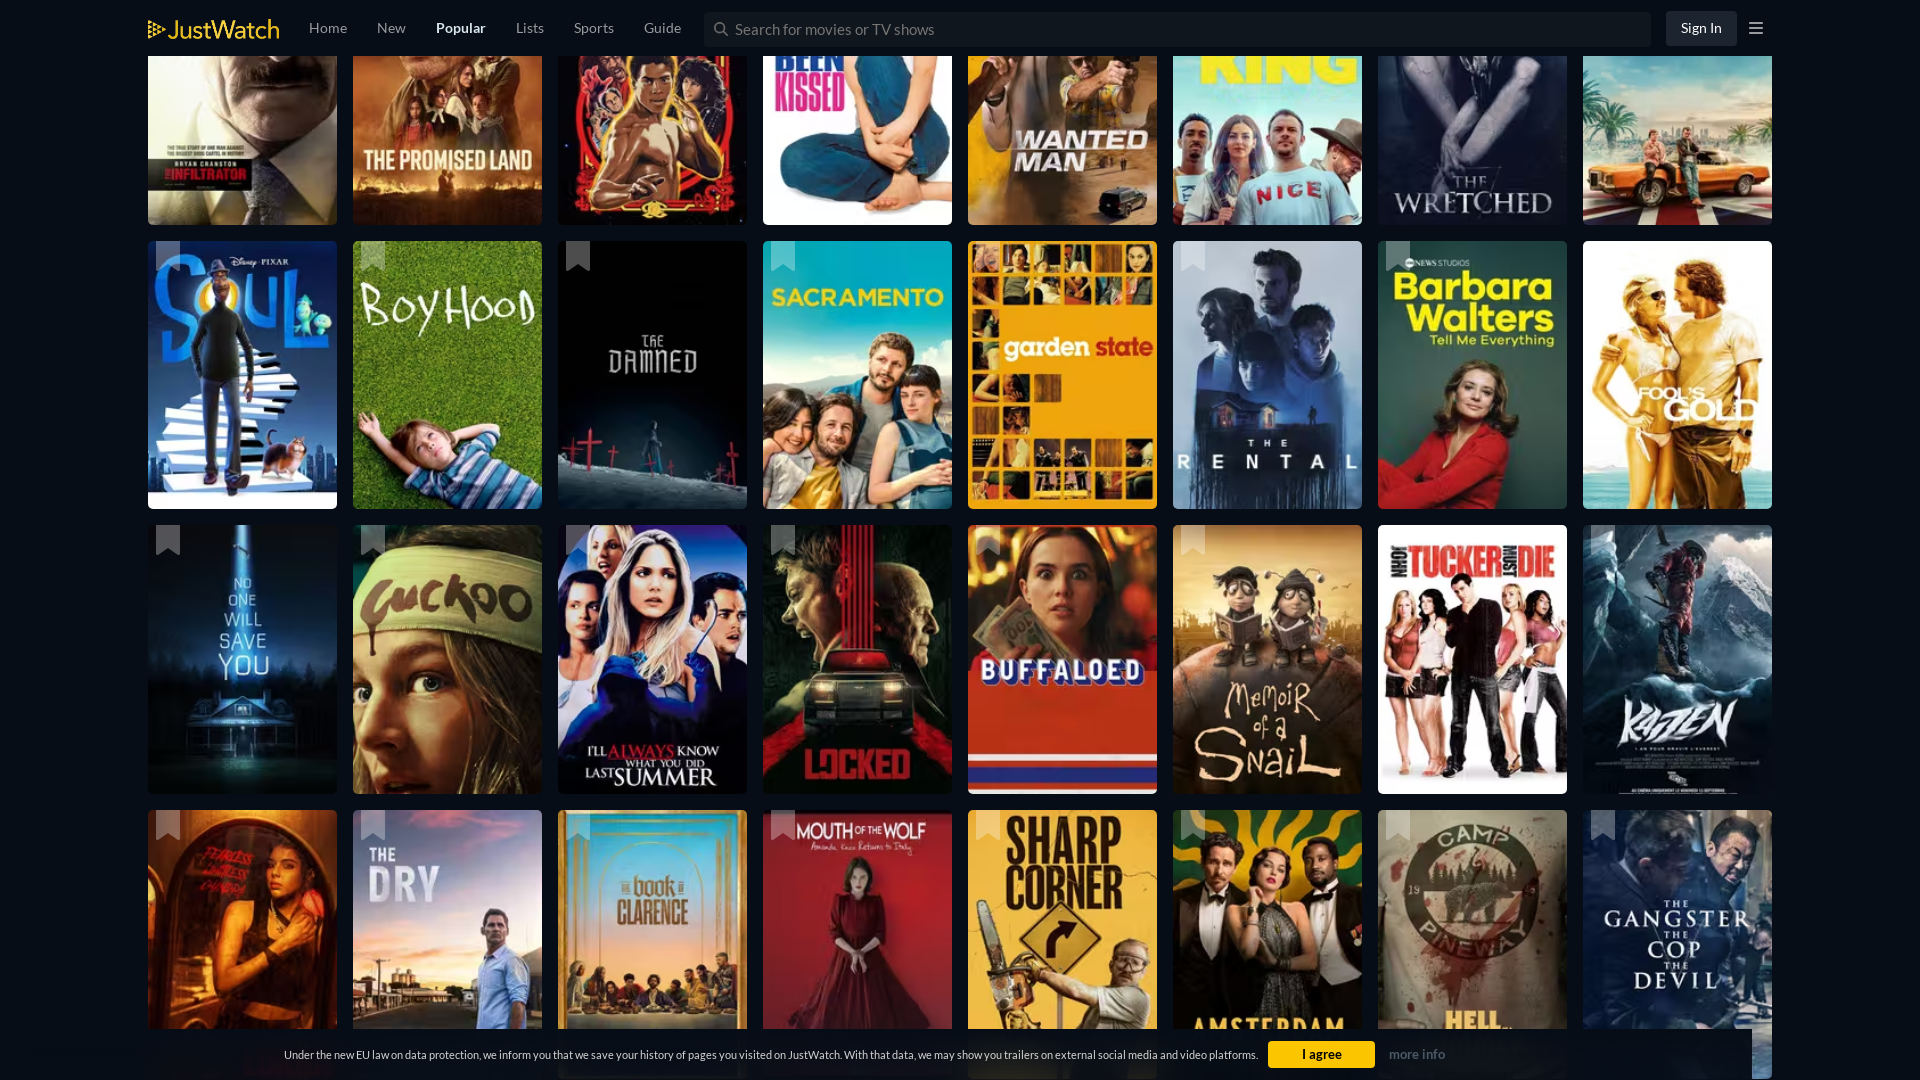

Evaluated current page height: 12457px
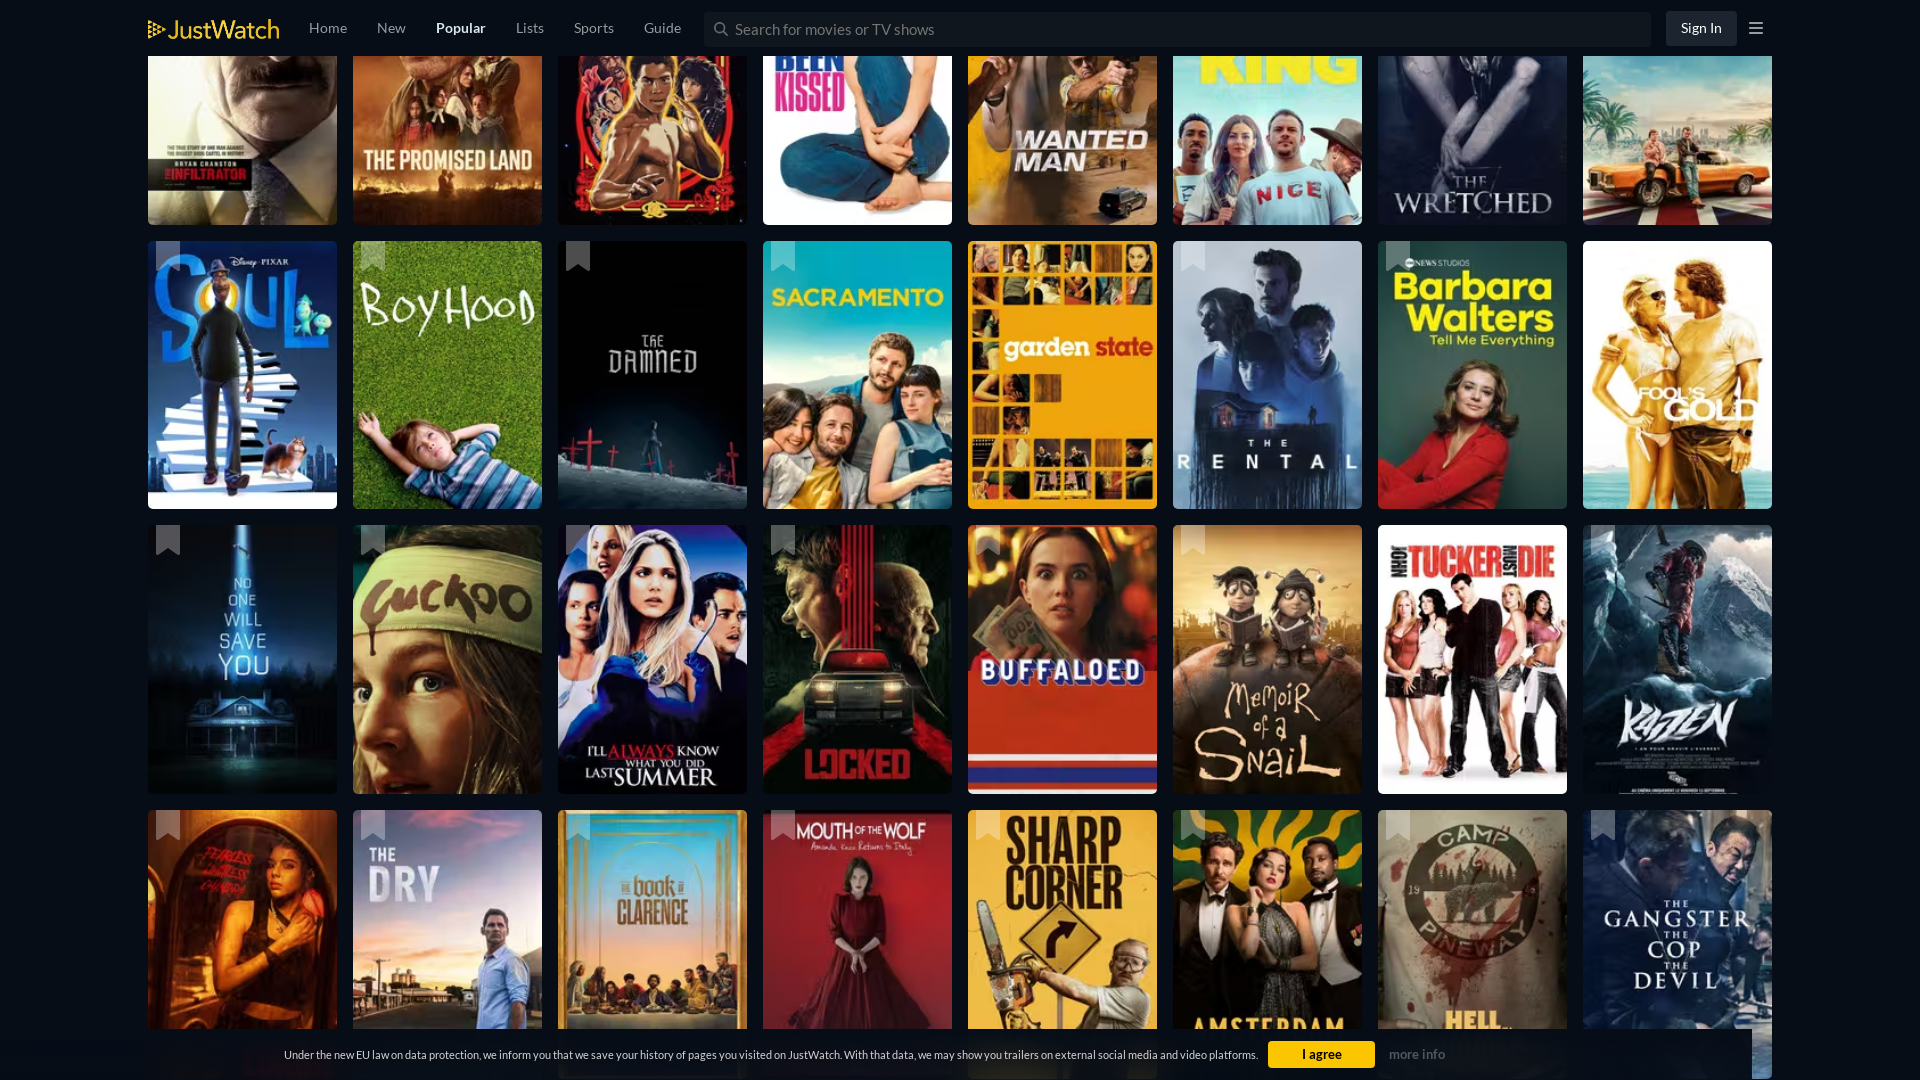

Scrolled to bottom of page (attempt 1/10)
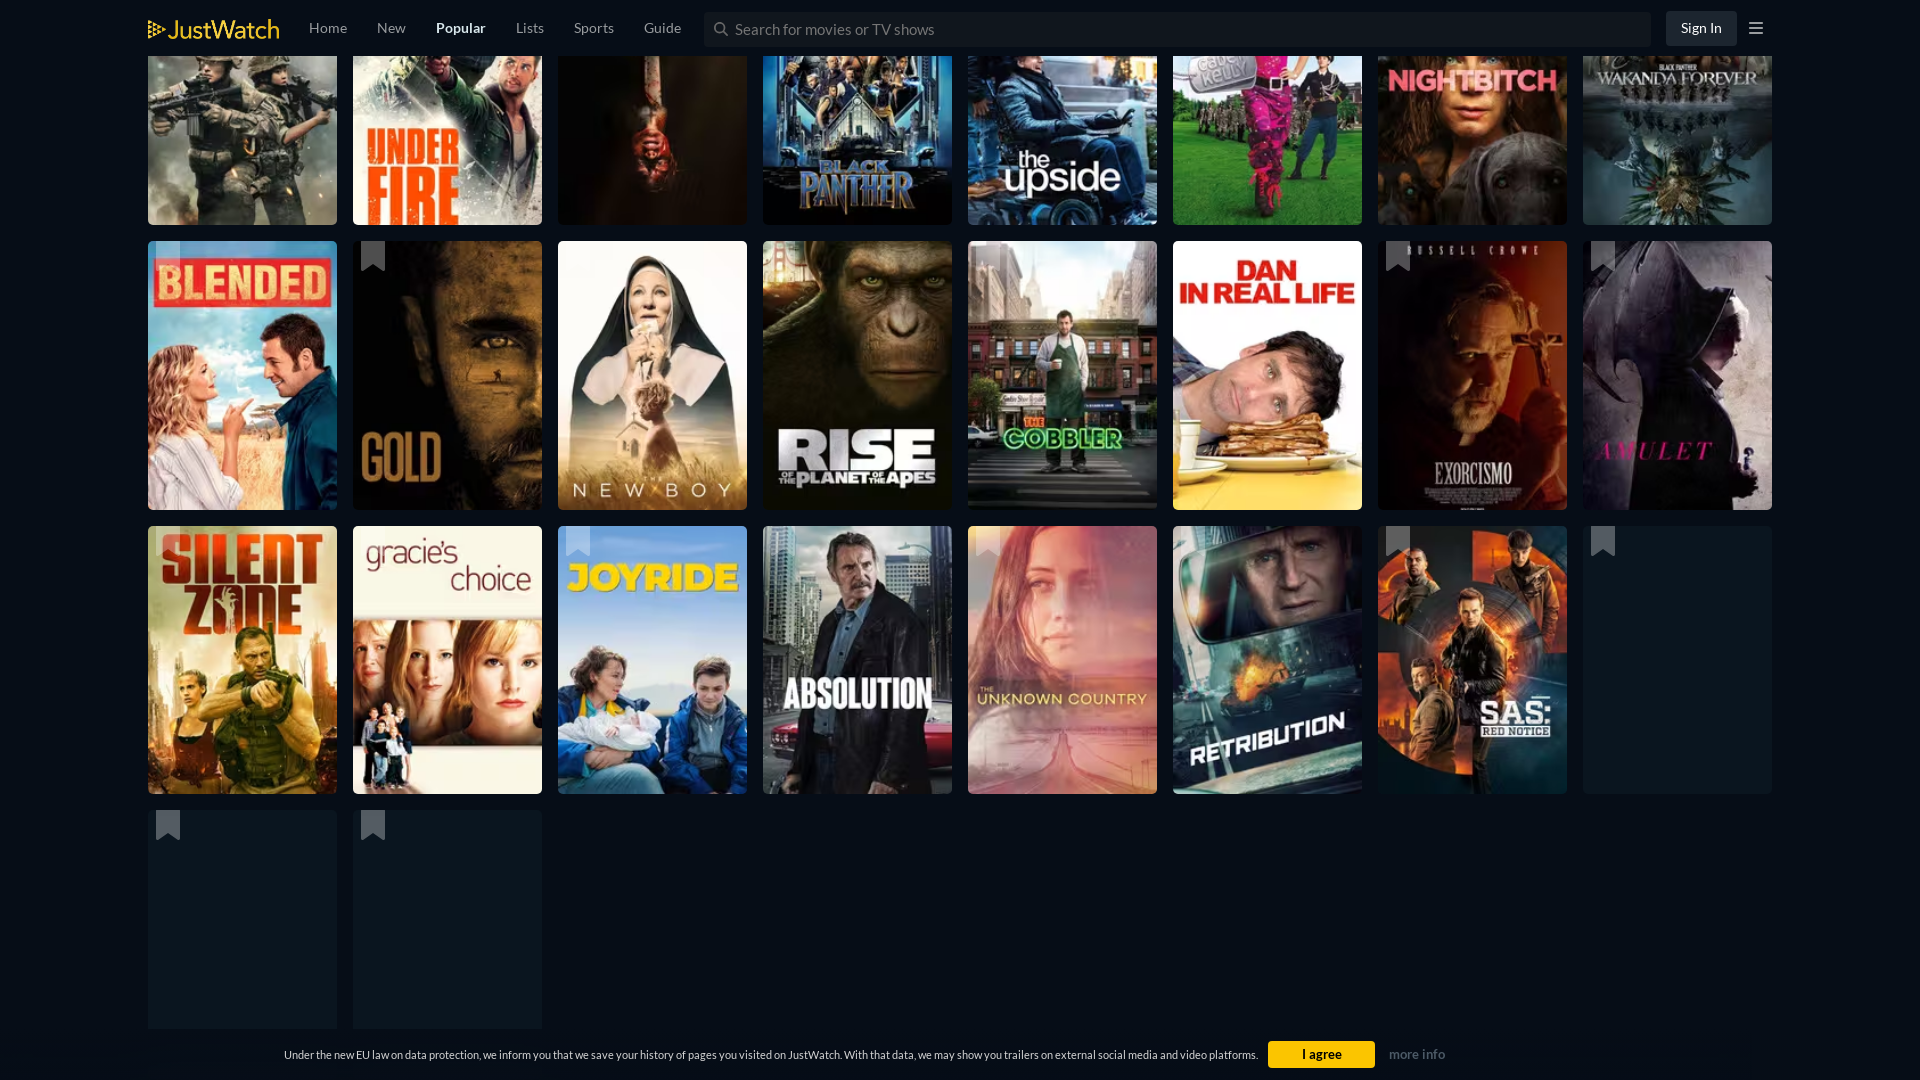

Waited 1000ms for new content to load
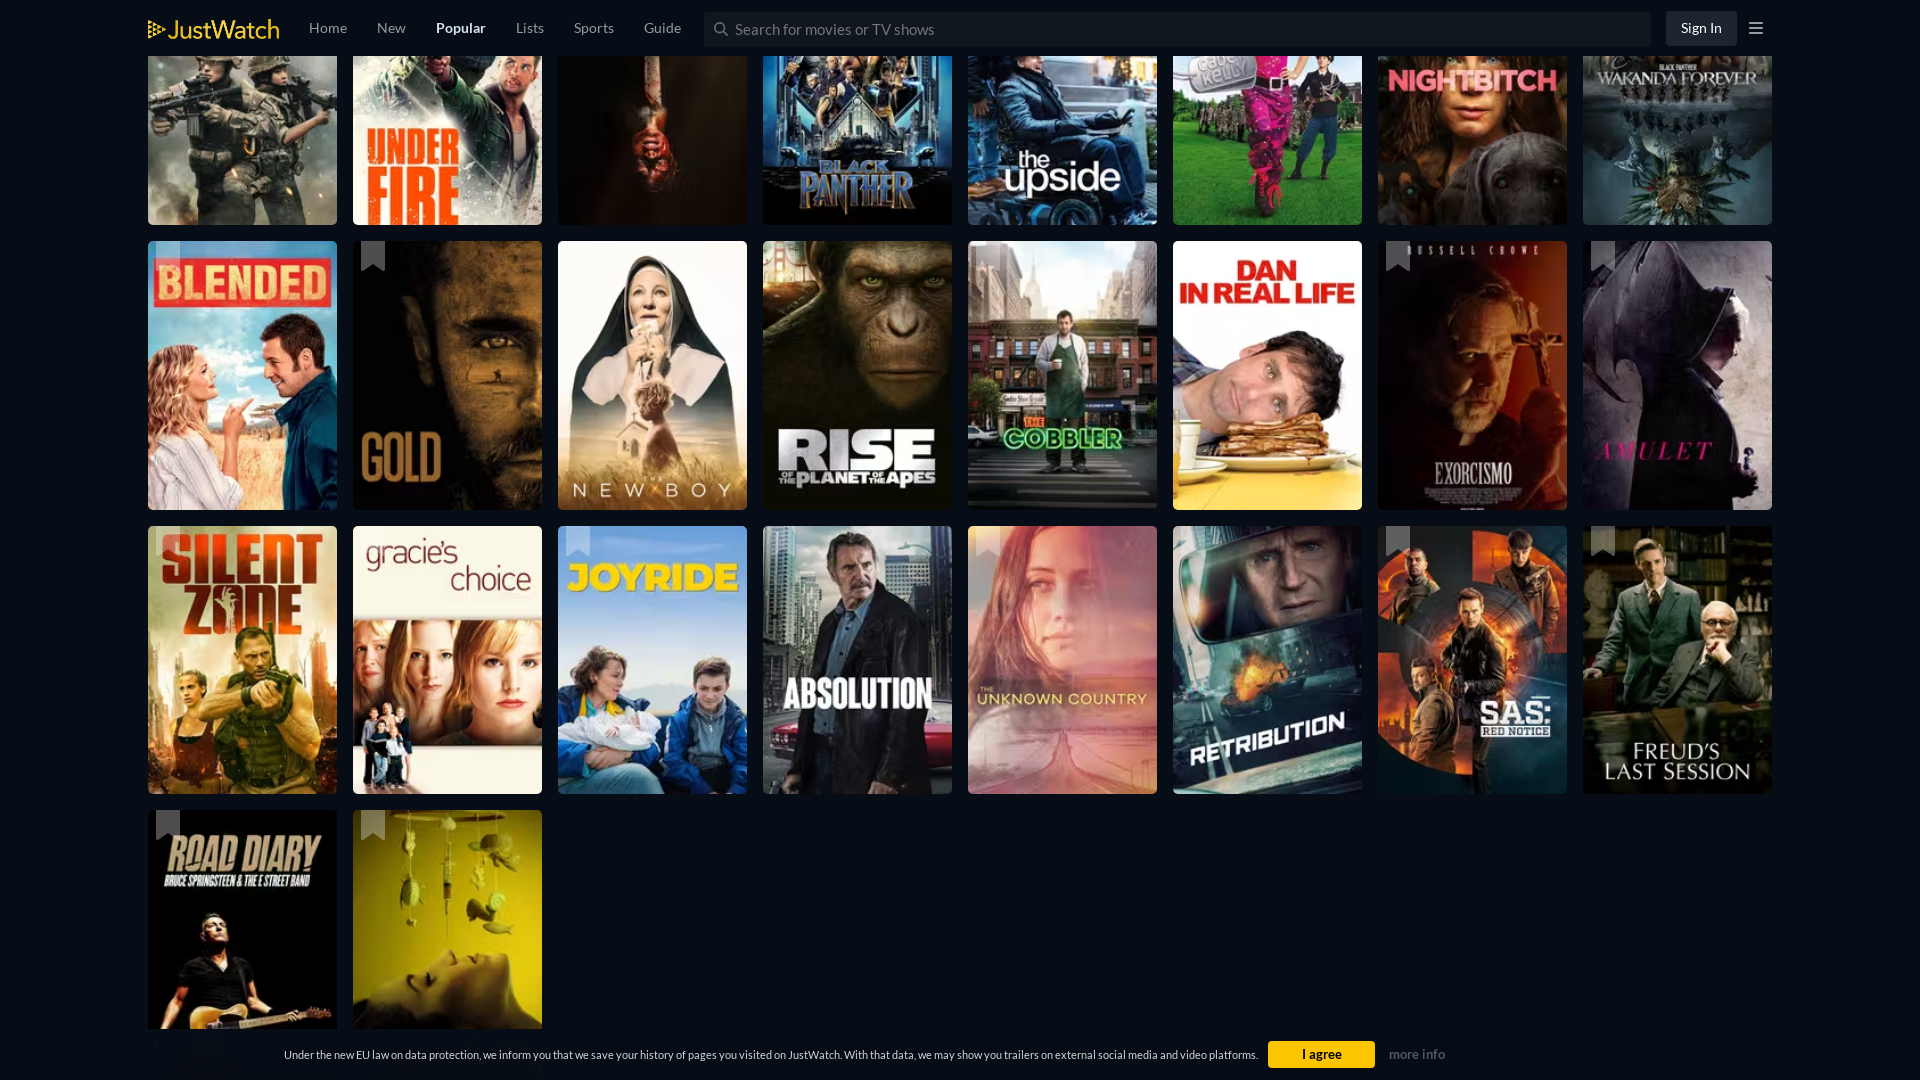

Evaluated current page height: 12457px
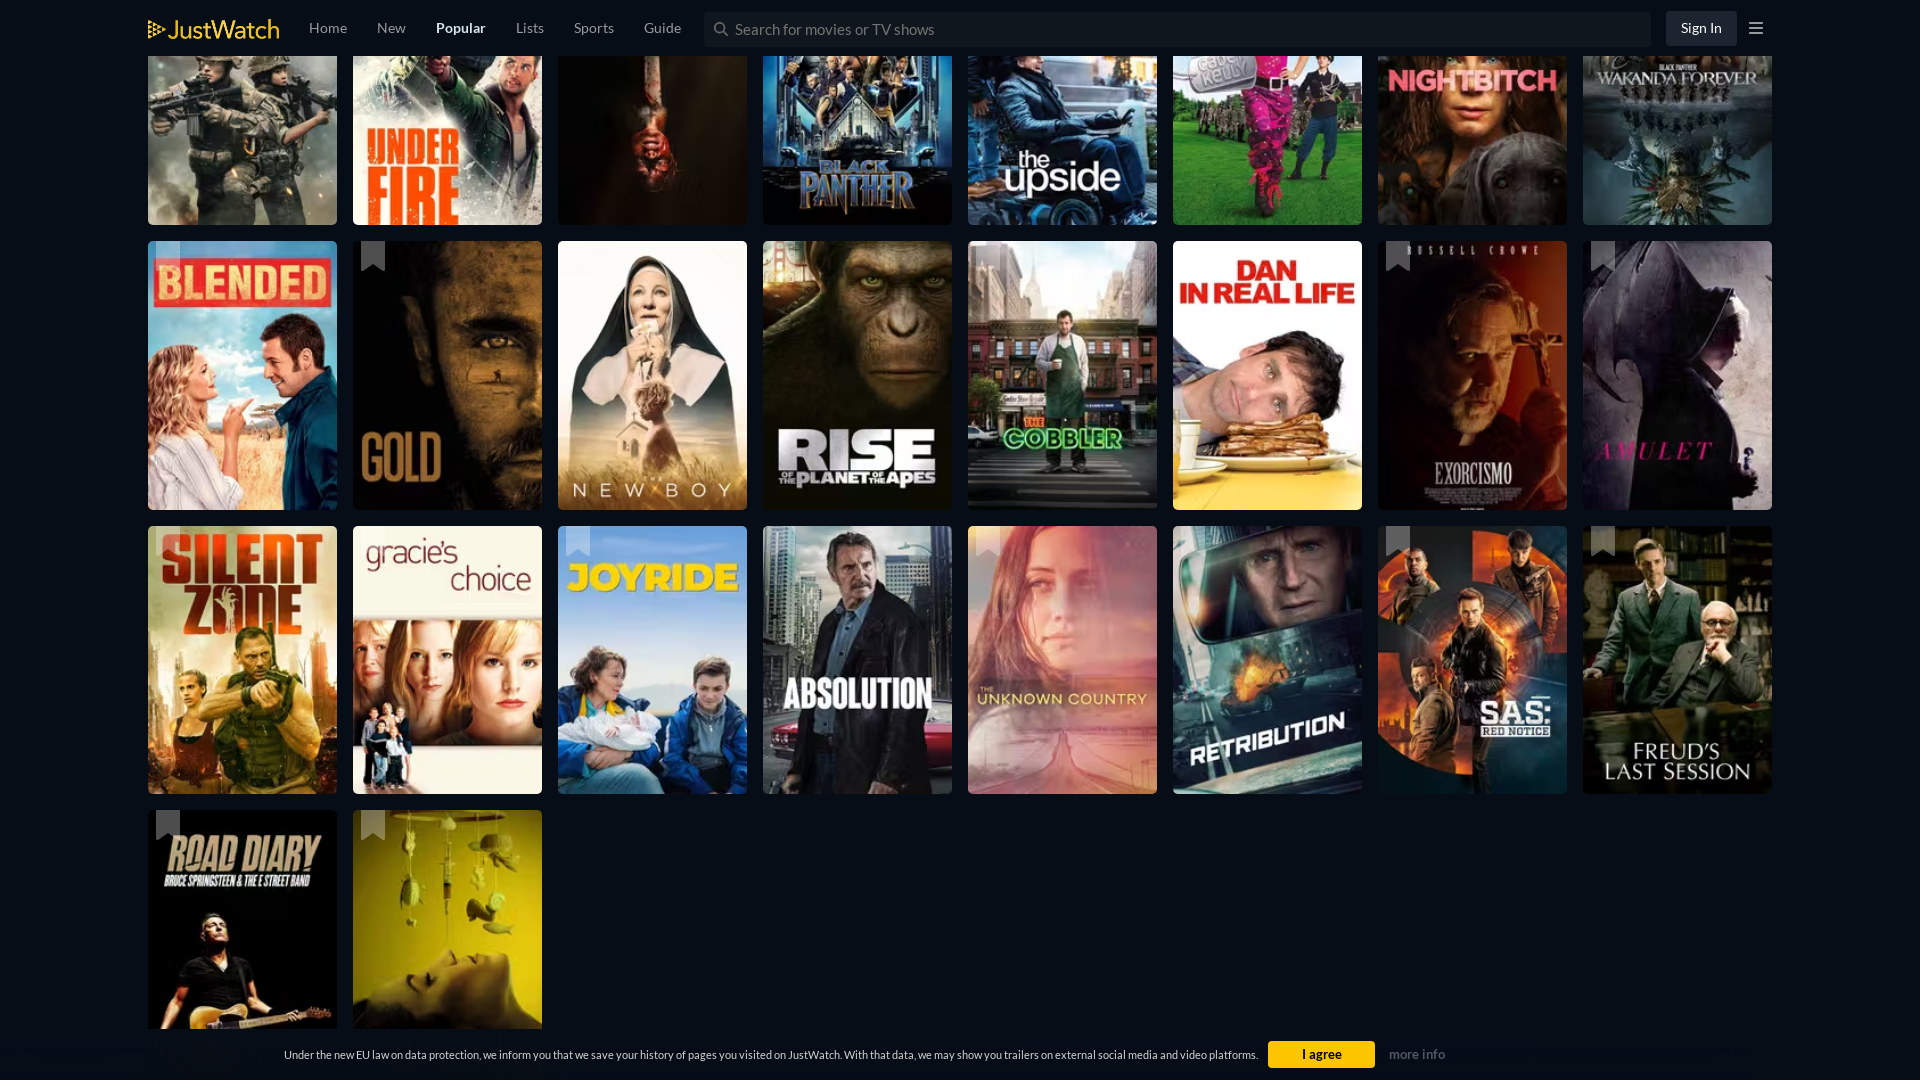

Scrolled to bottom of page (attempt 2/10)
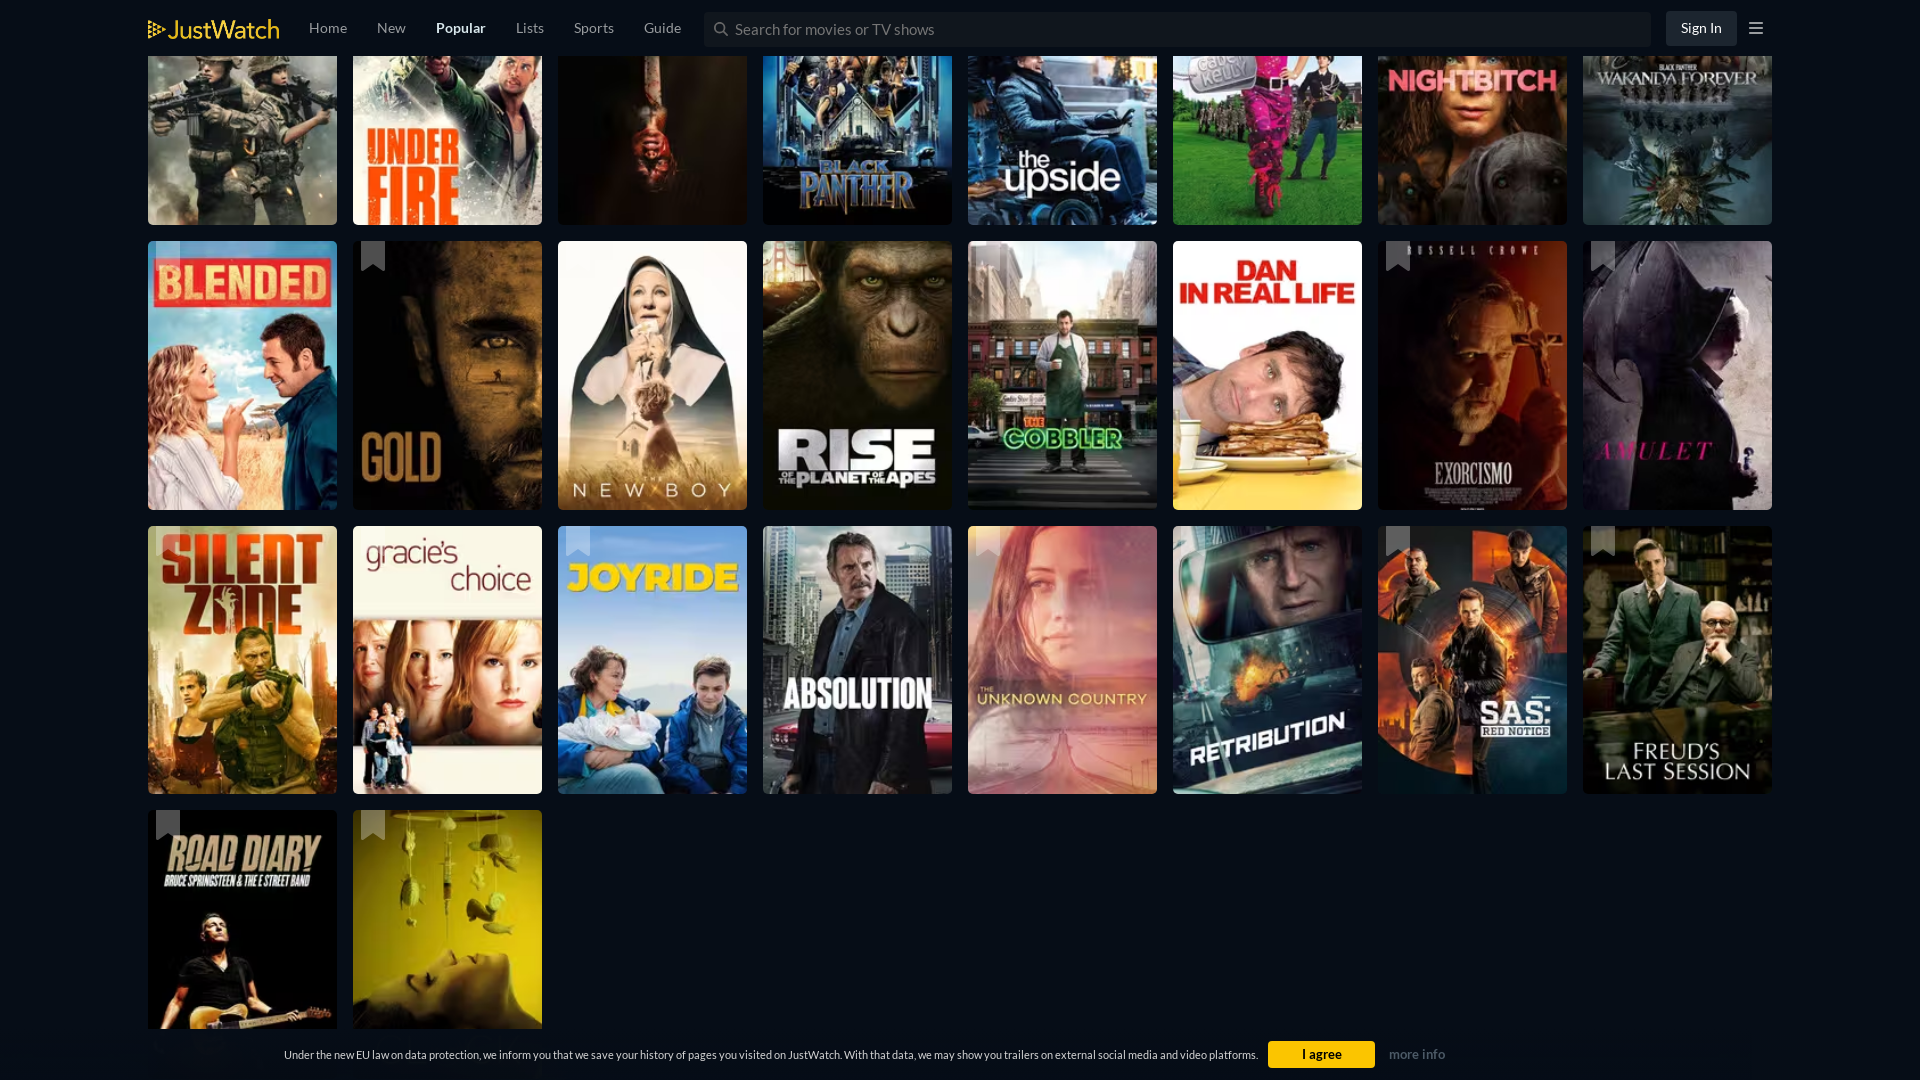

Waited 1000ms for new content to load
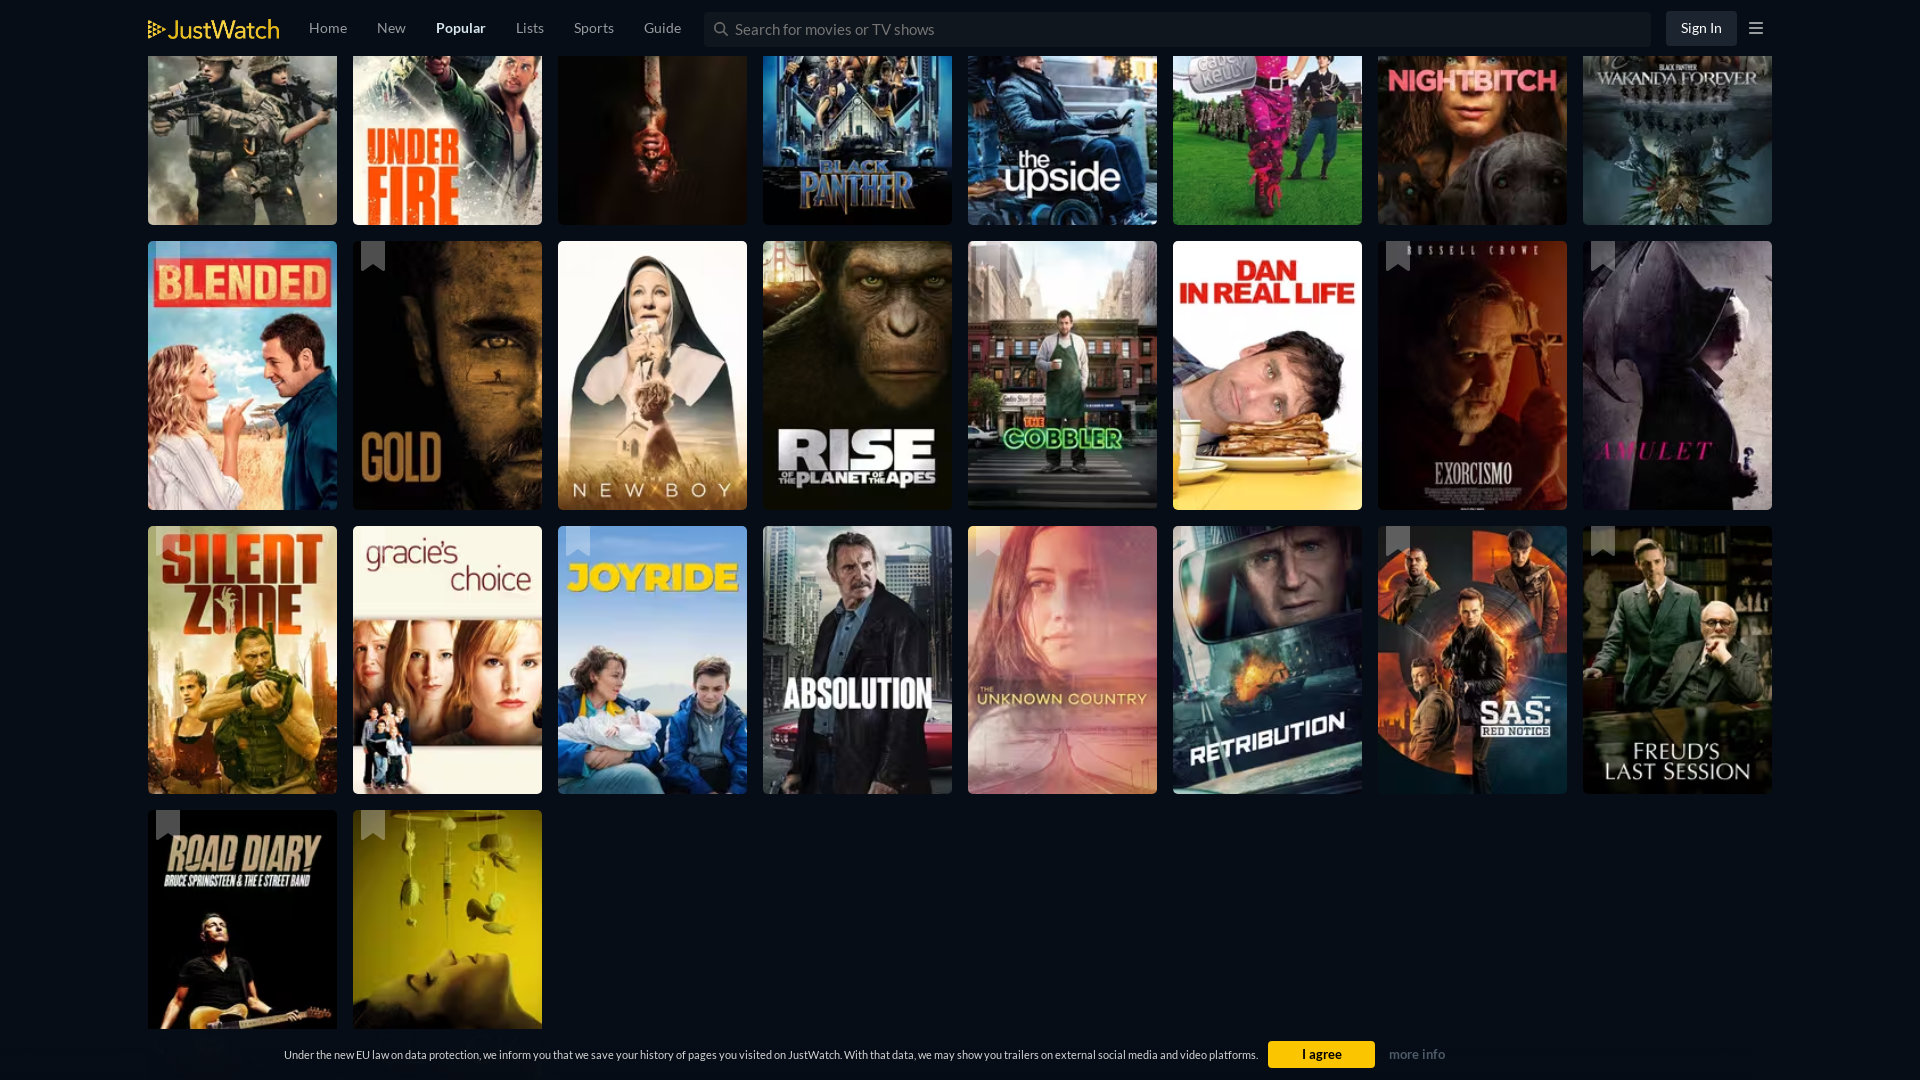

Evaluated current page height: 12457px
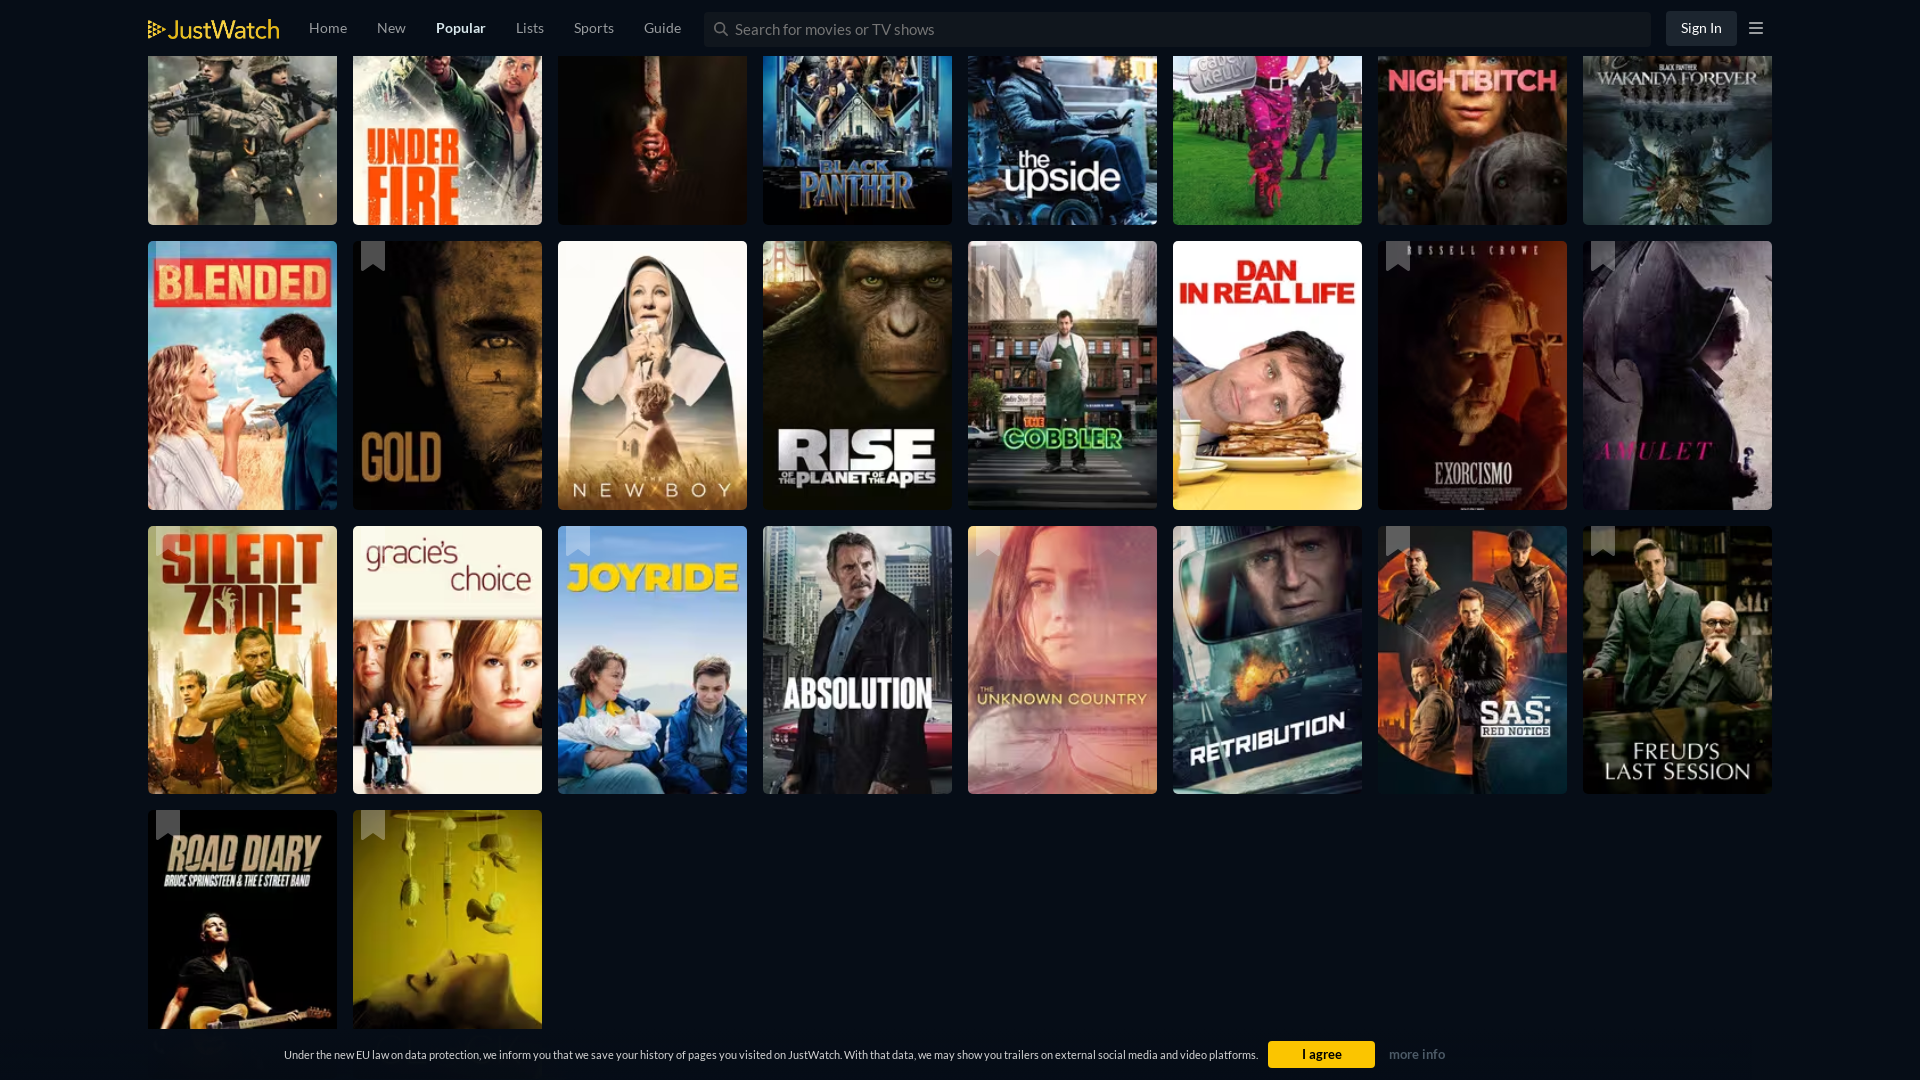

Scrolled to bottom of page (attempt 3/10)
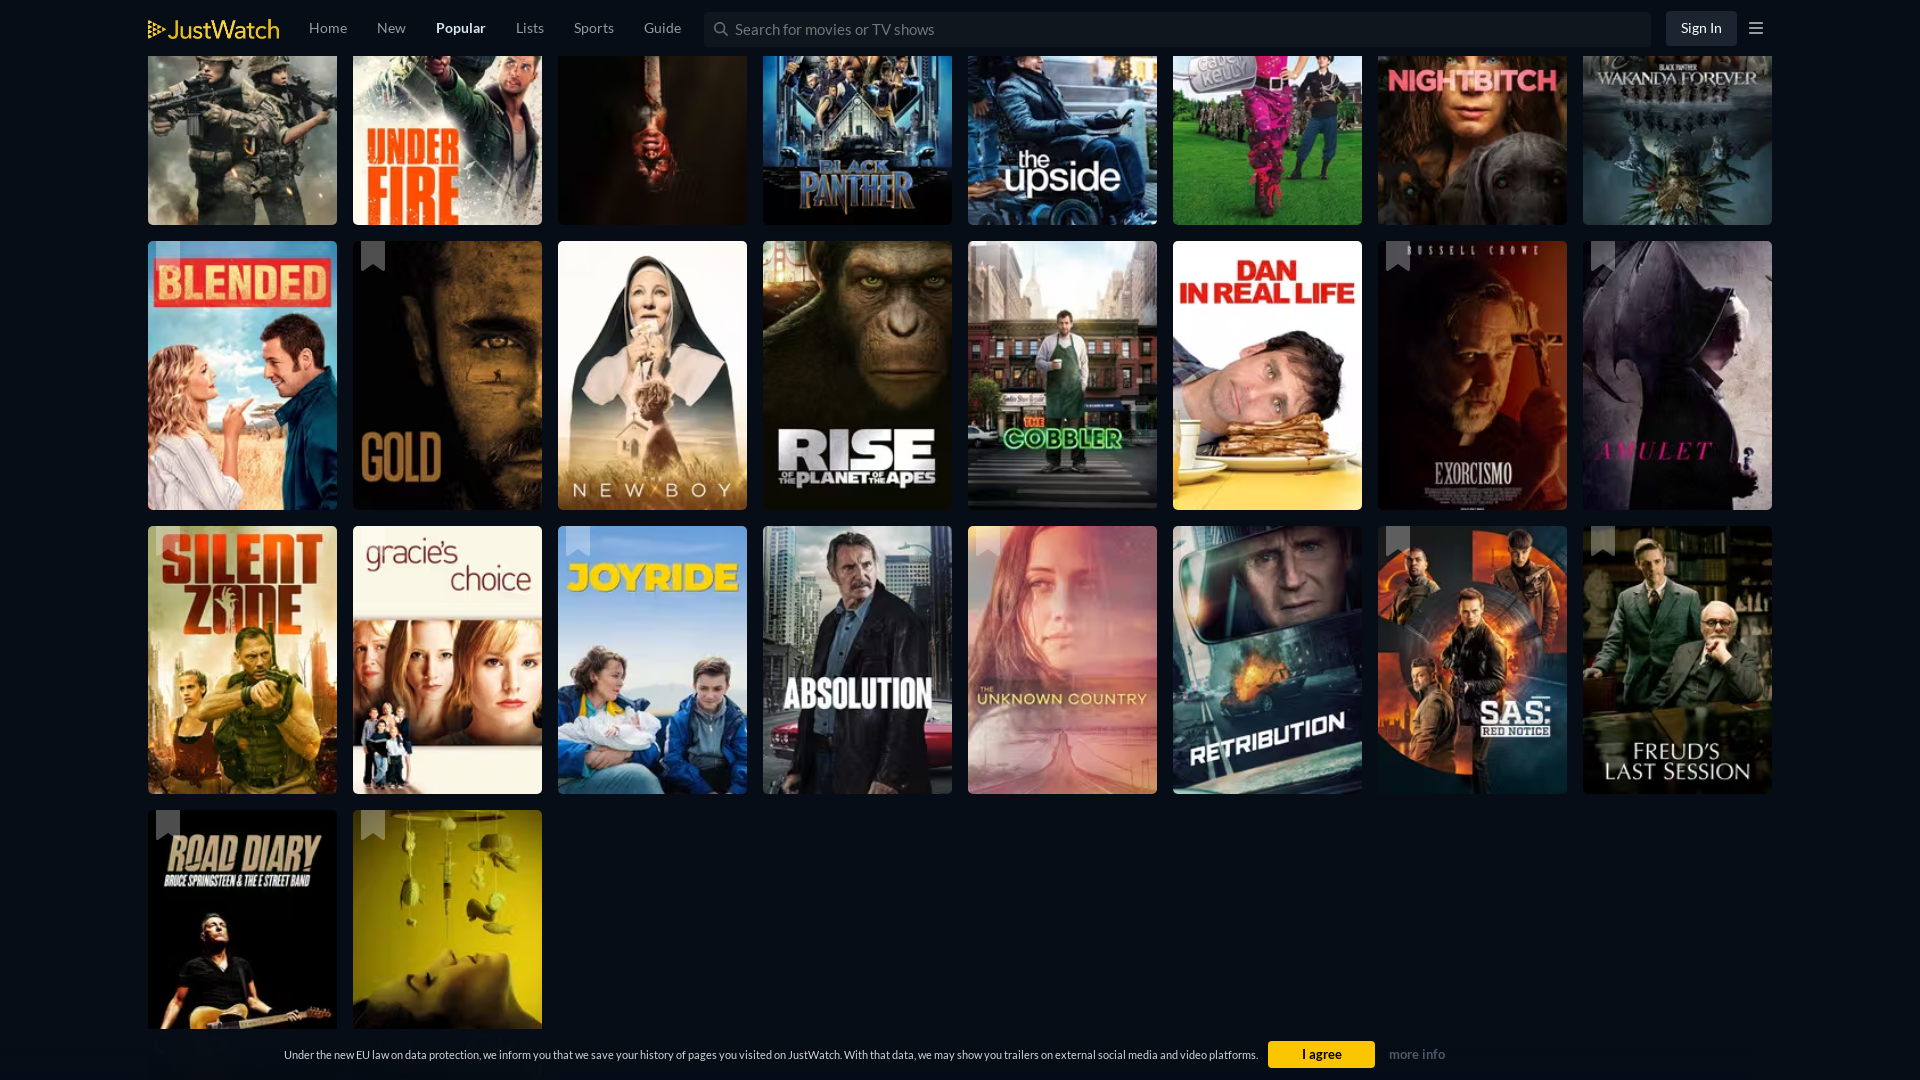

Waited 1000ms for new content to load
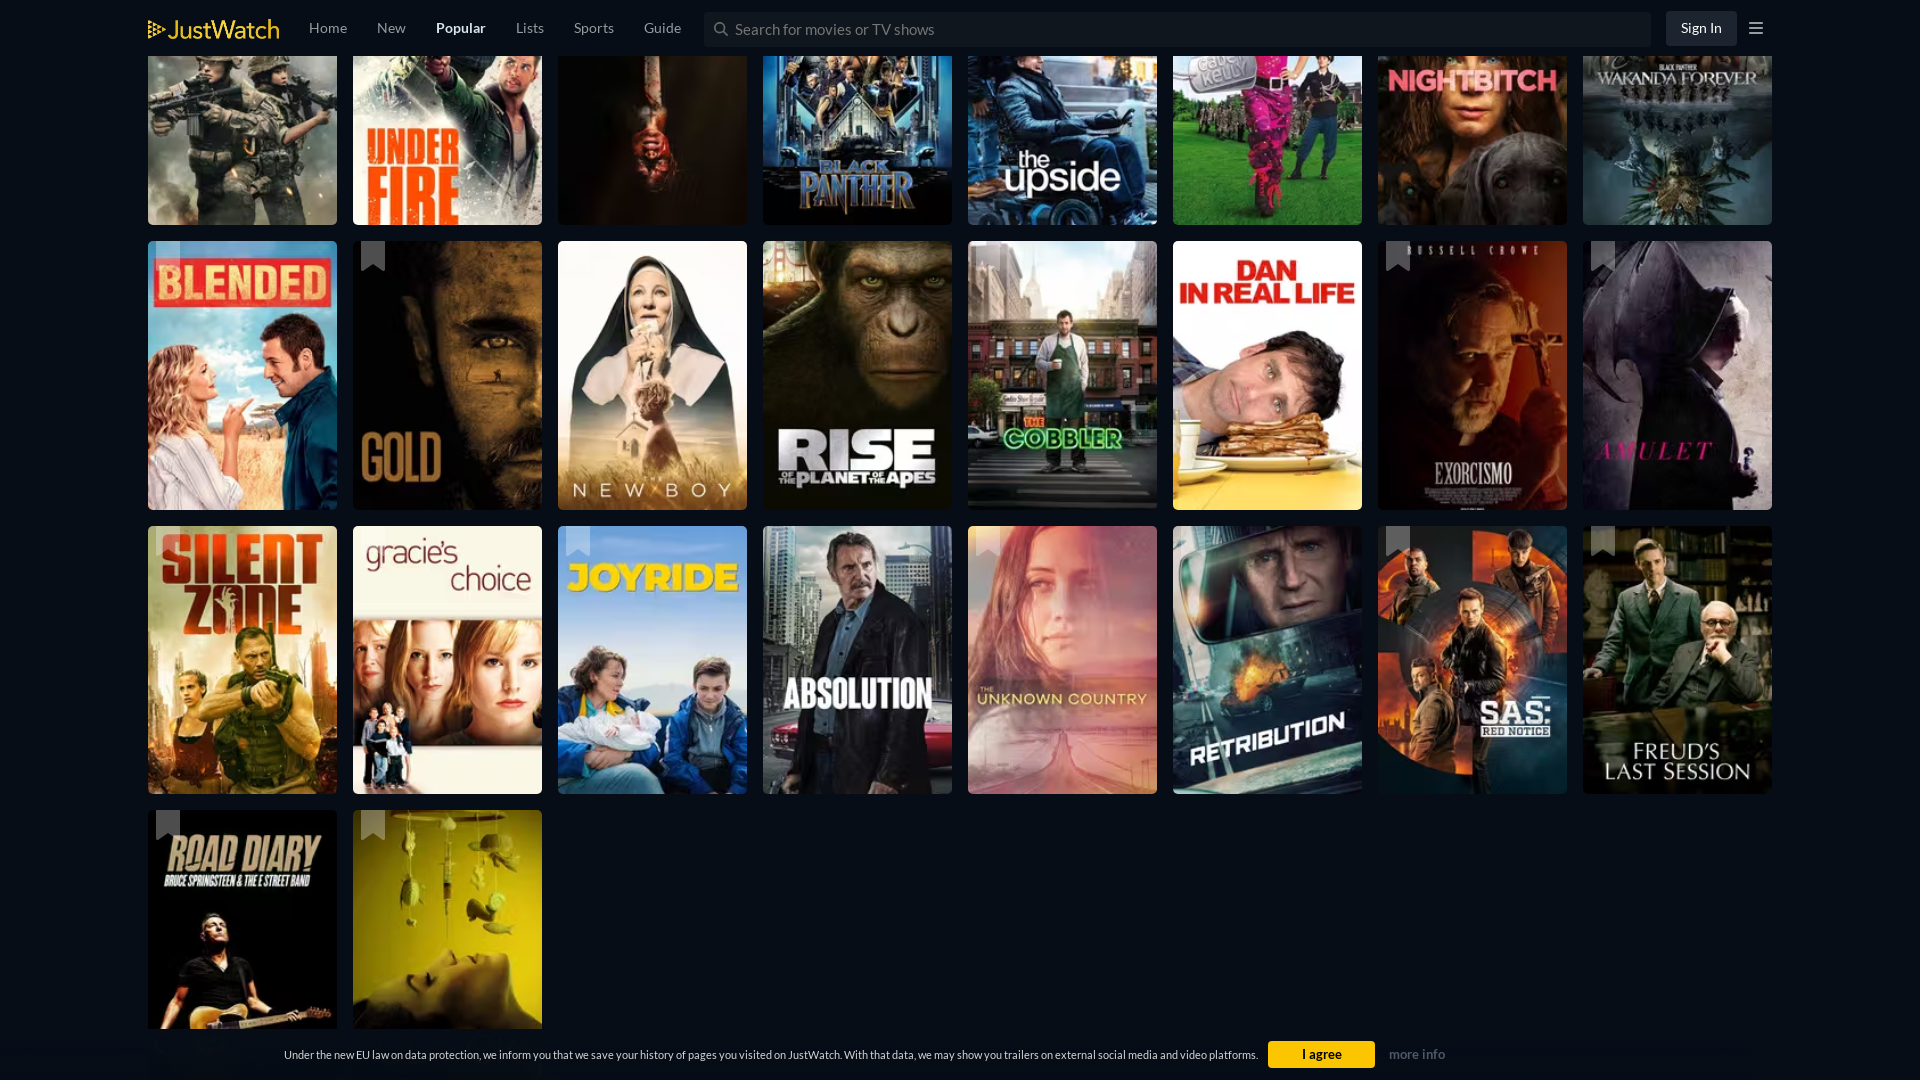

Evaluated current page height: 12457px
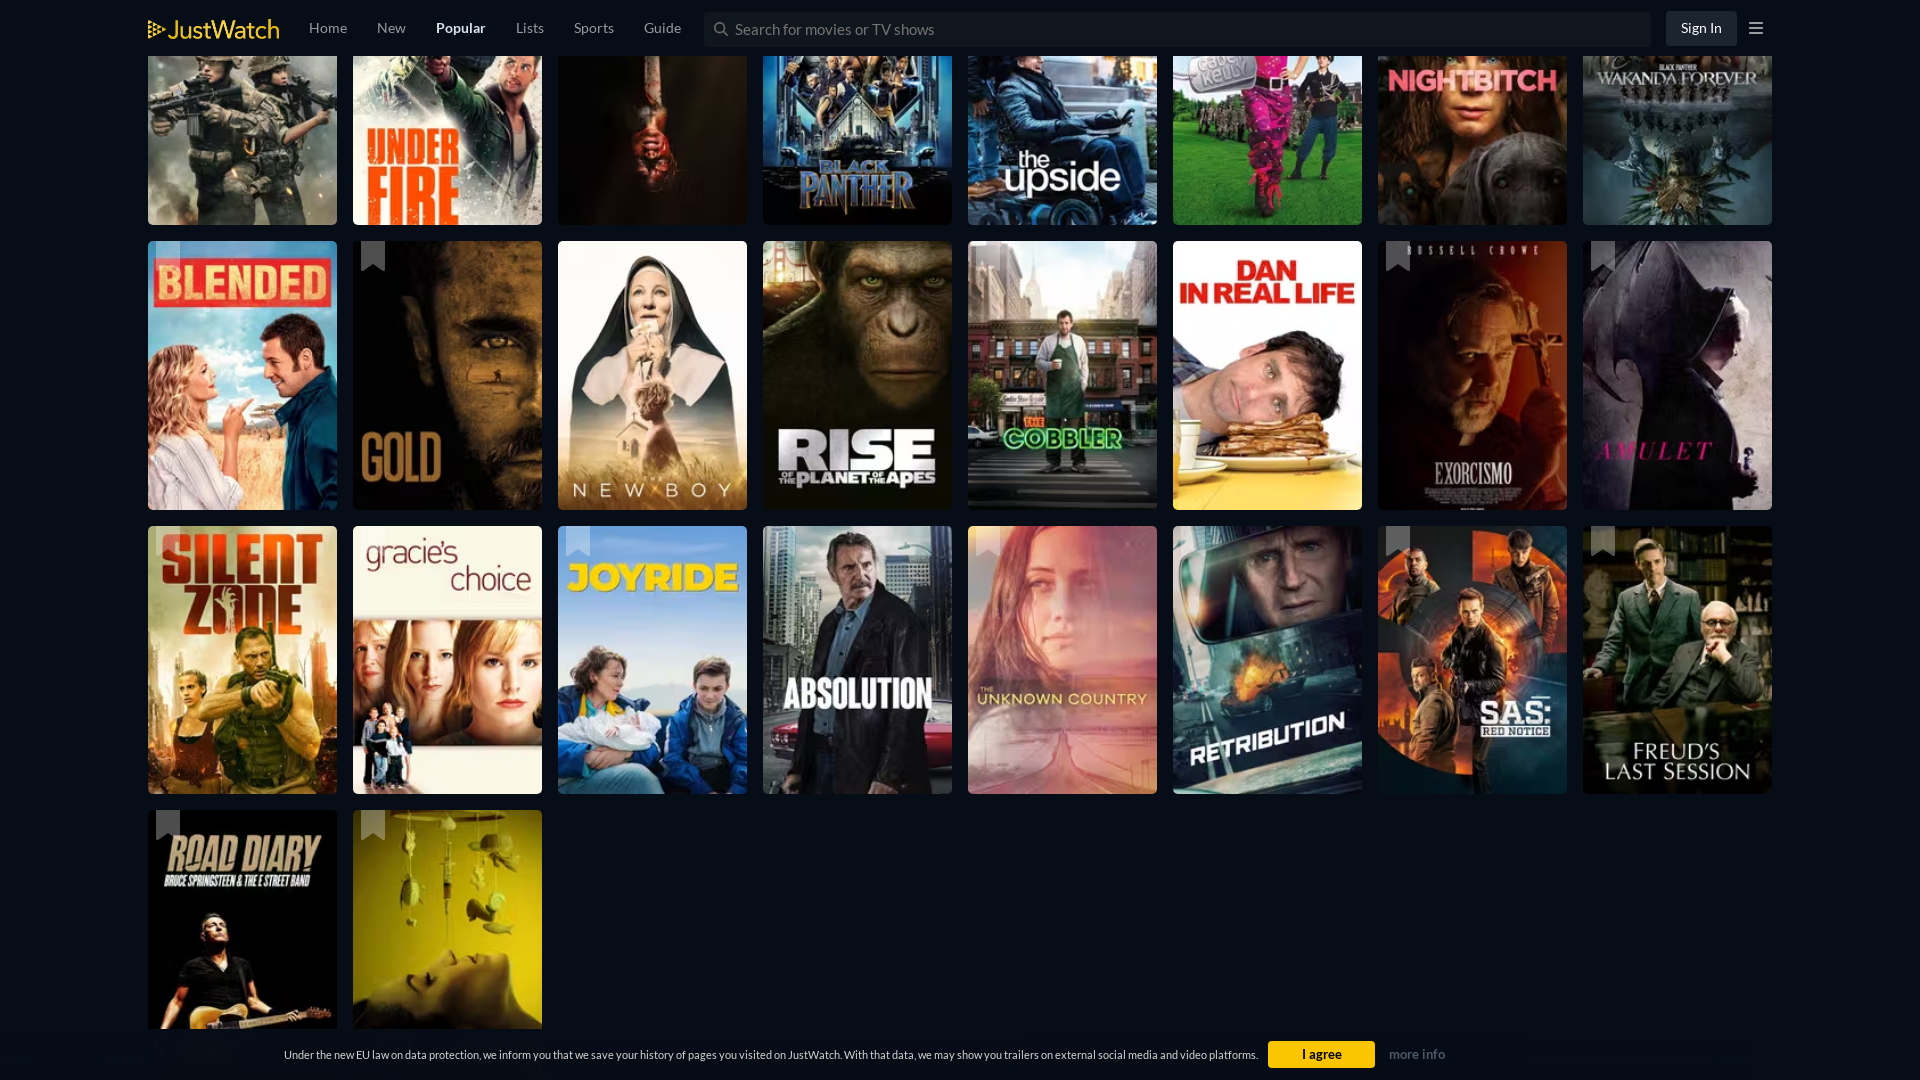

Scrolled to bottom of page (attempt 4/10)
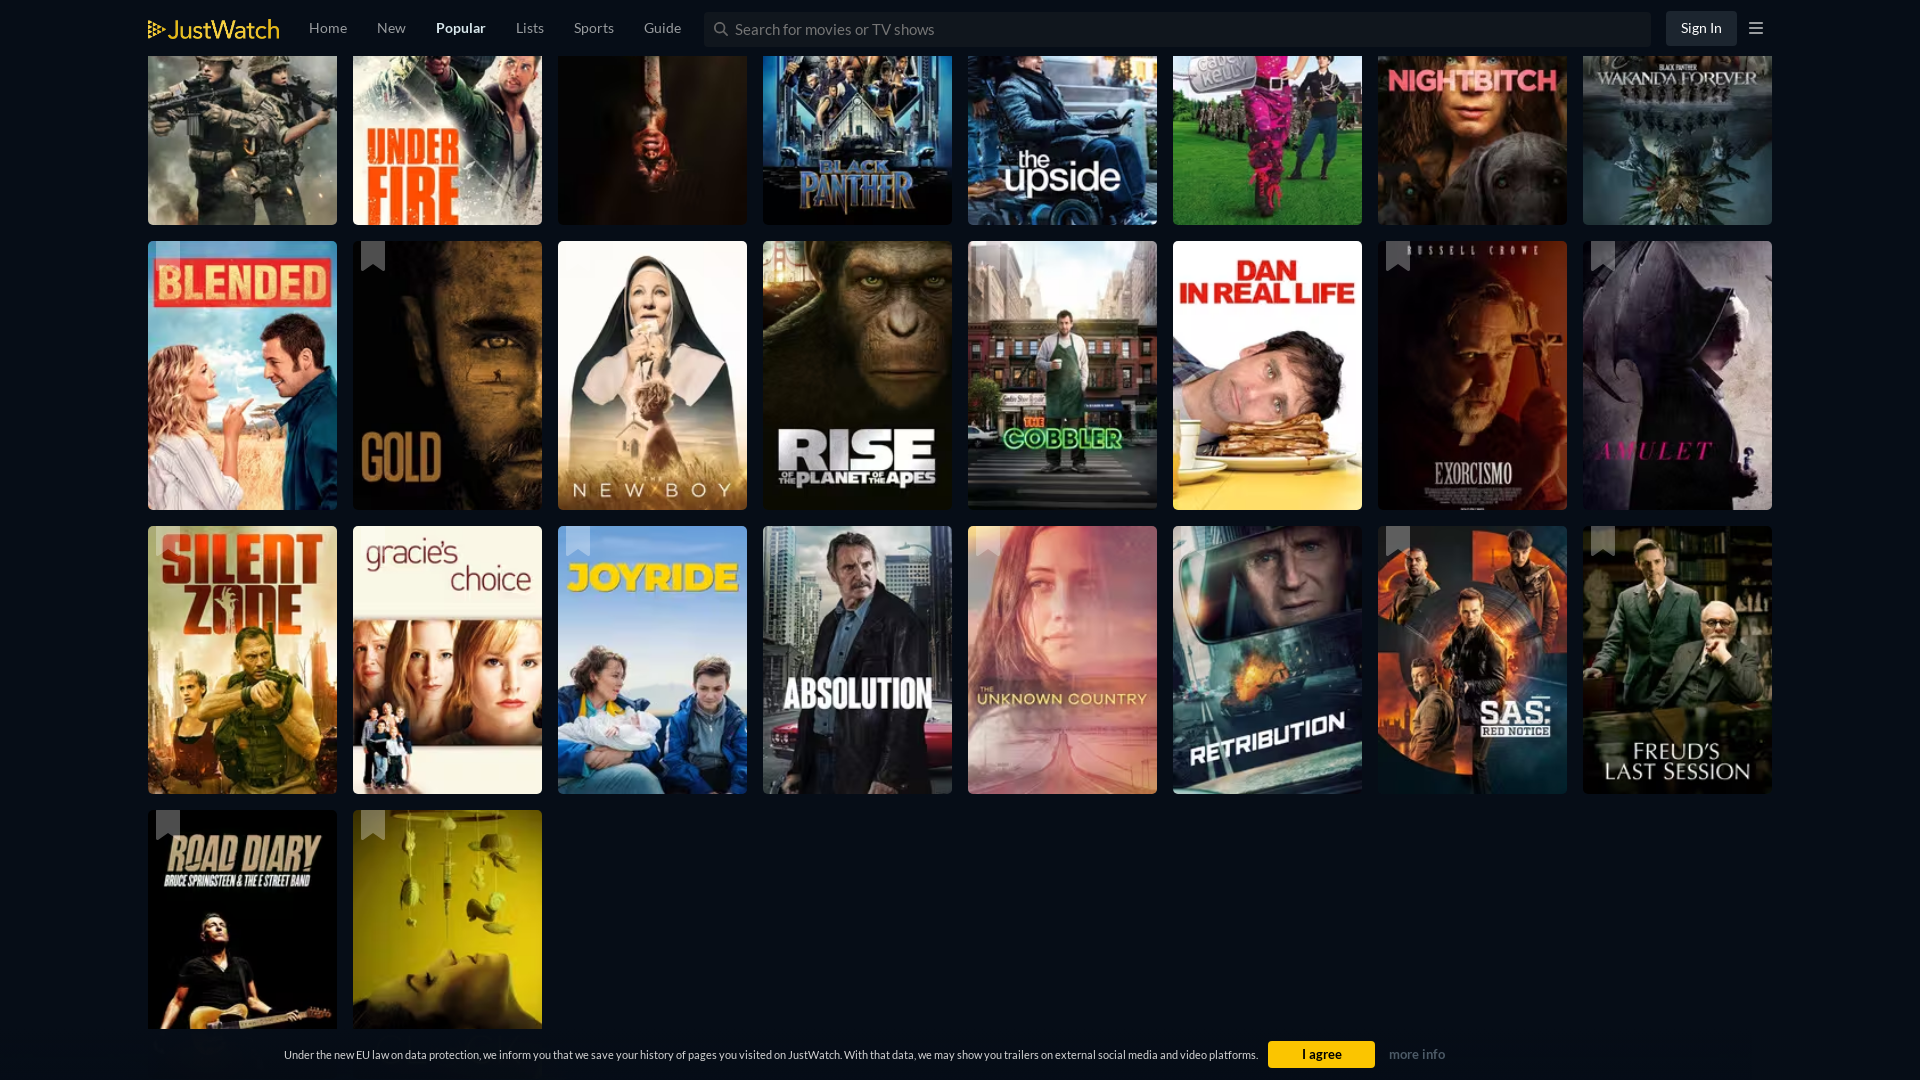

Waited 1000ms for new content to load
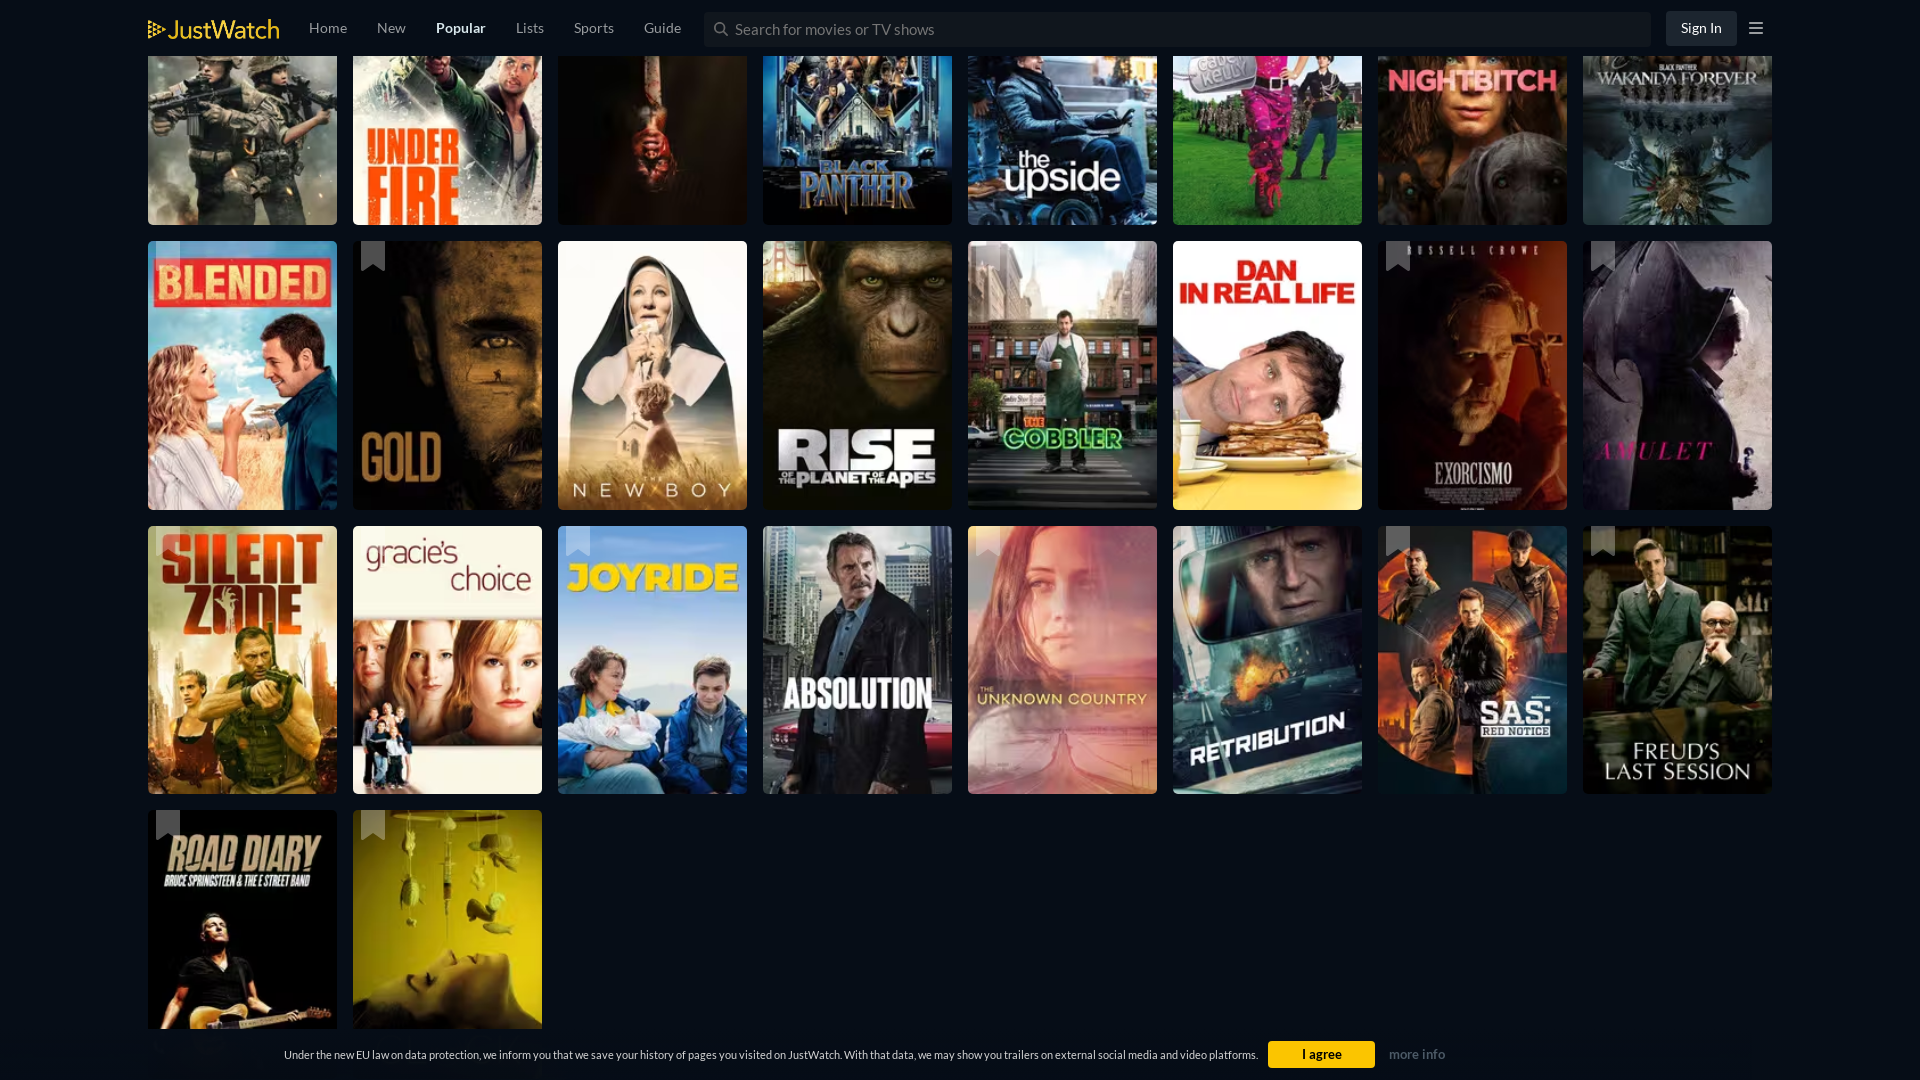

Evaluated current page height: 12457px
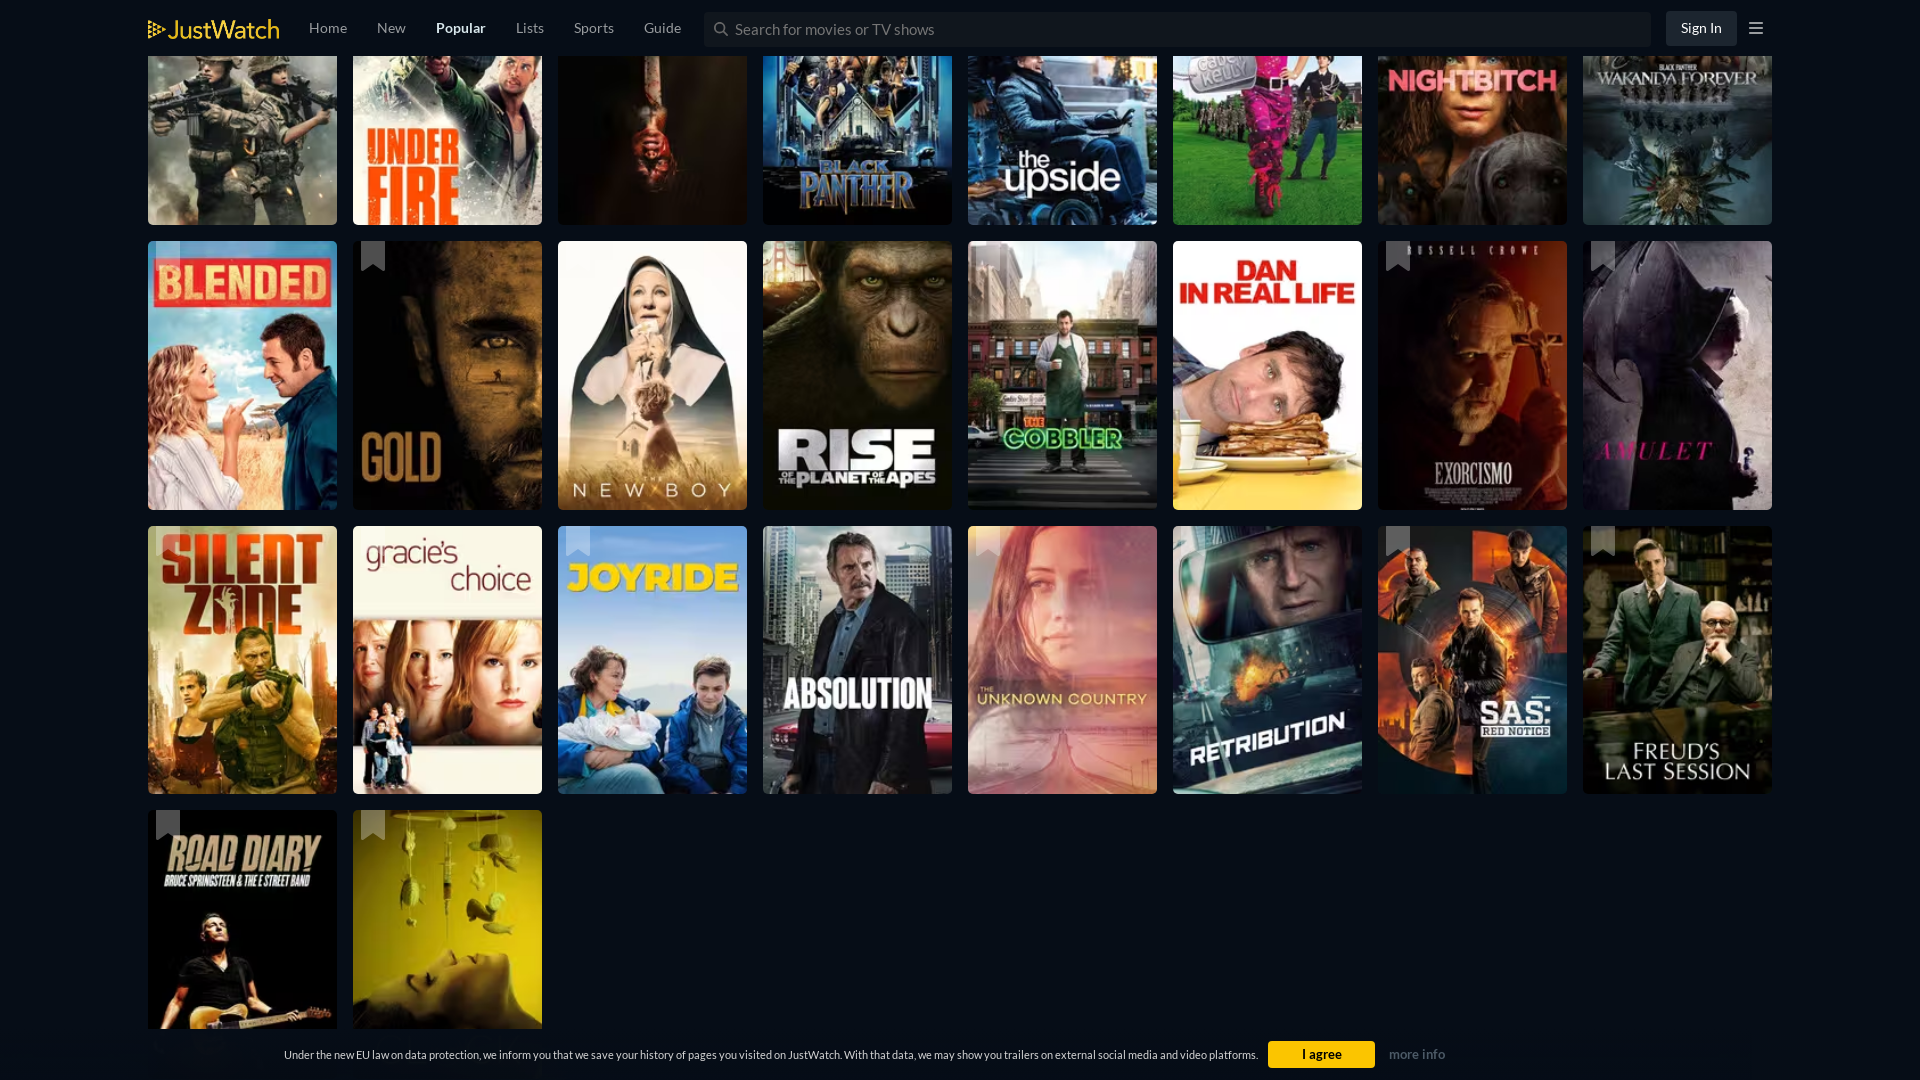

Scrolled to bottom of page (attempt 5/10)
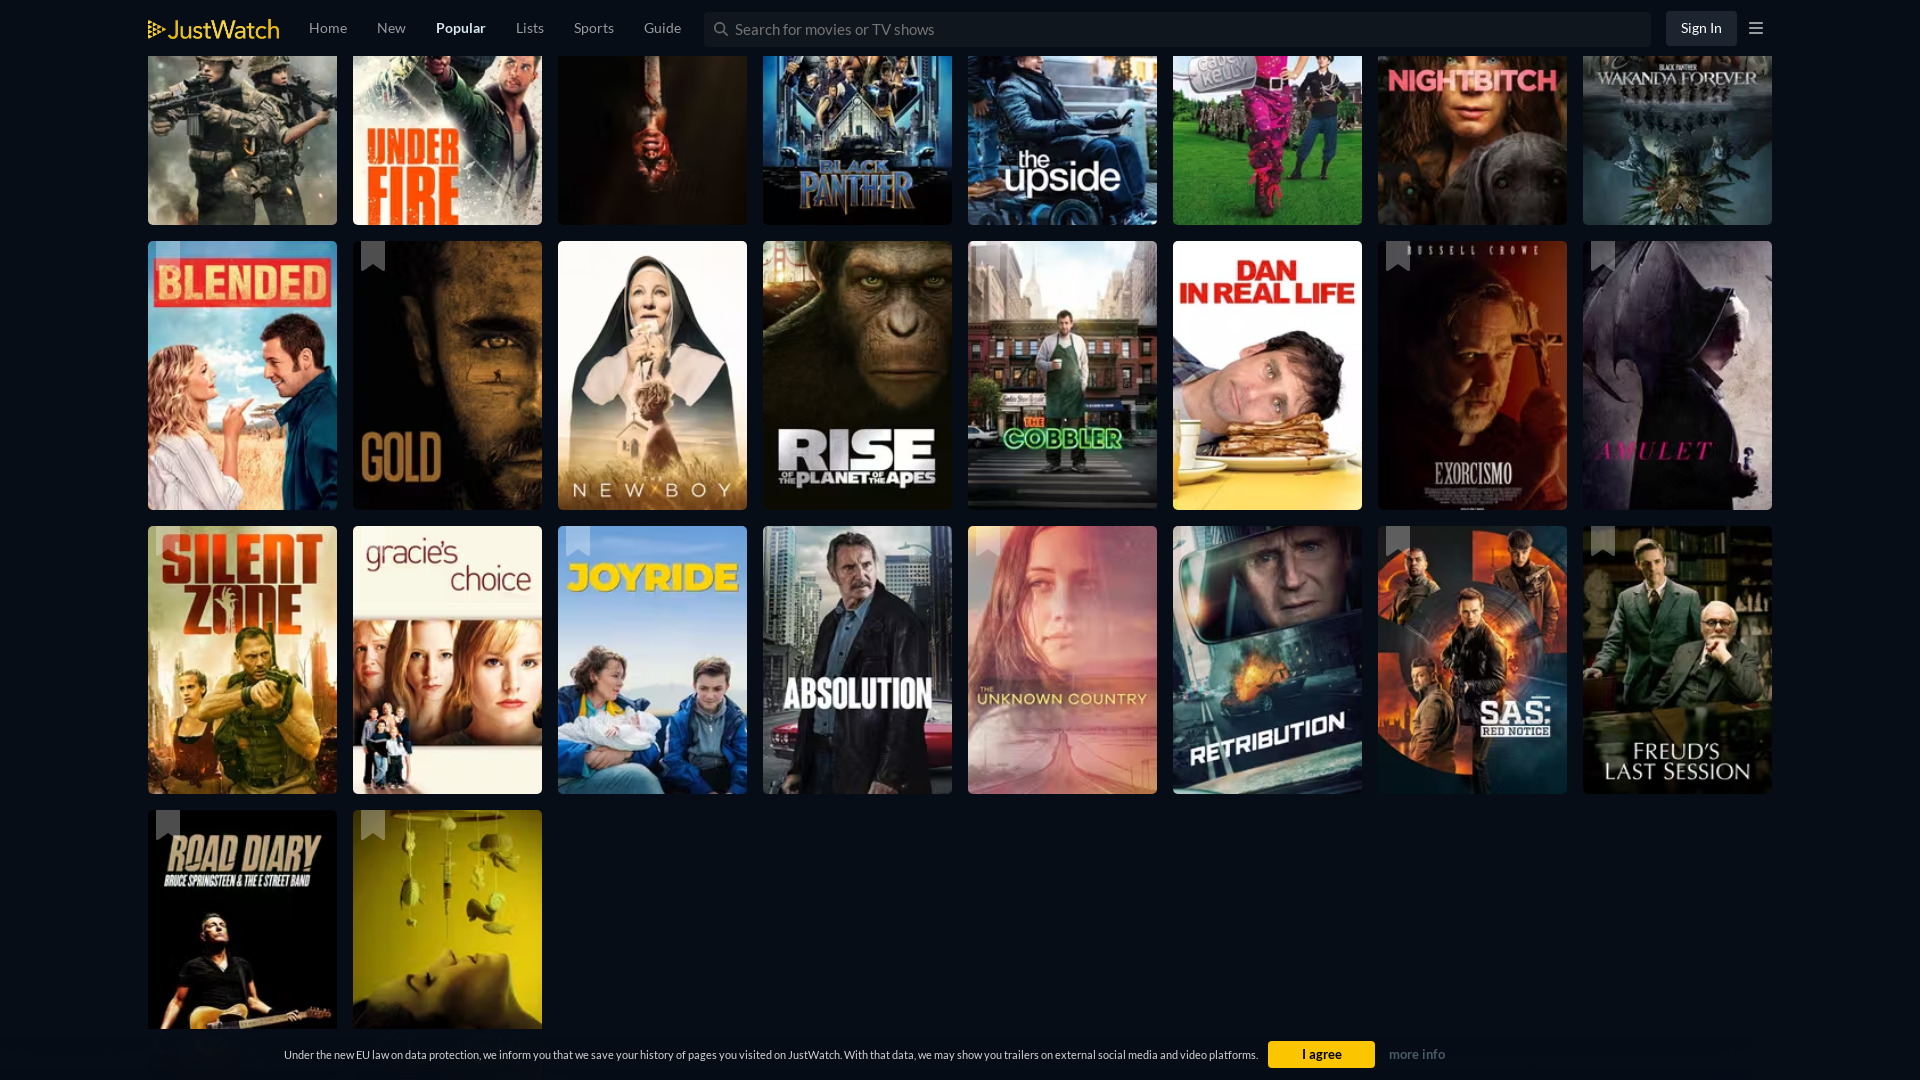

Waited 1000ms for new content to load
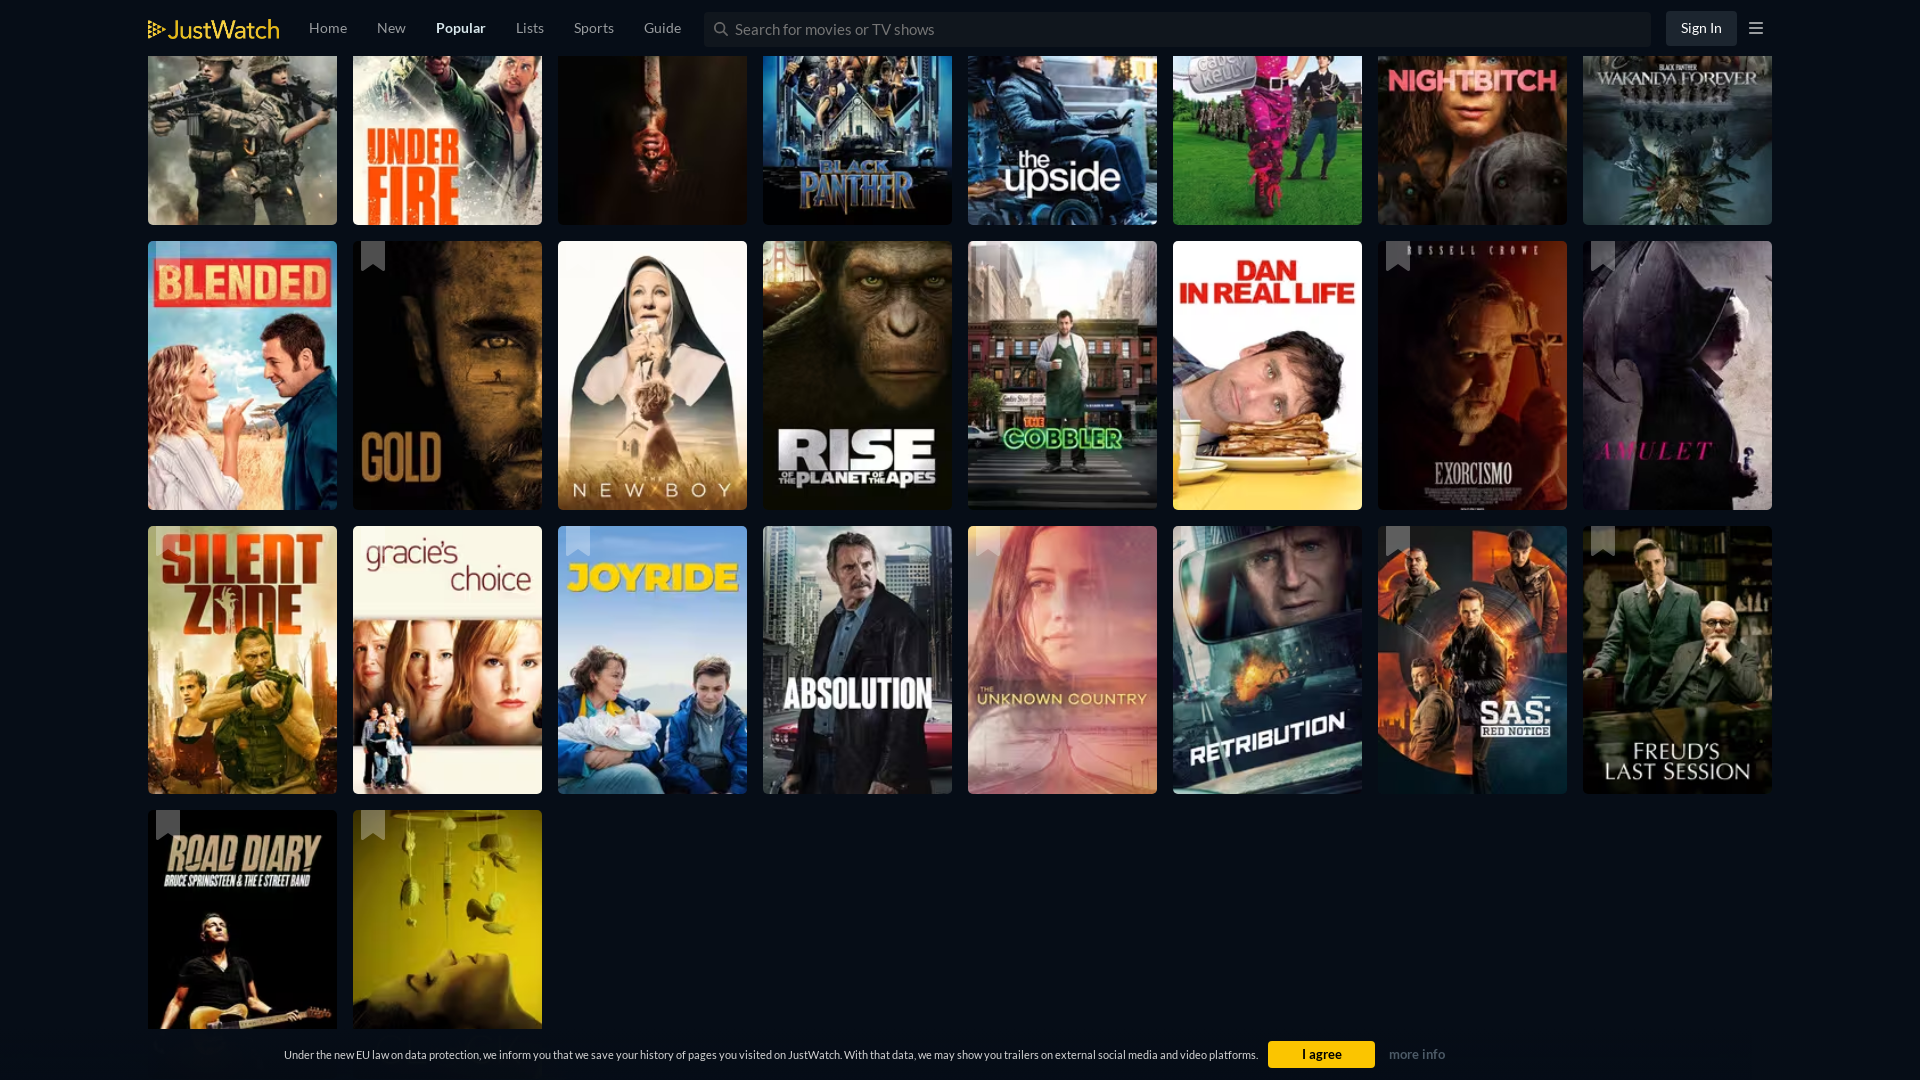

Evaluated current page height: 12457px
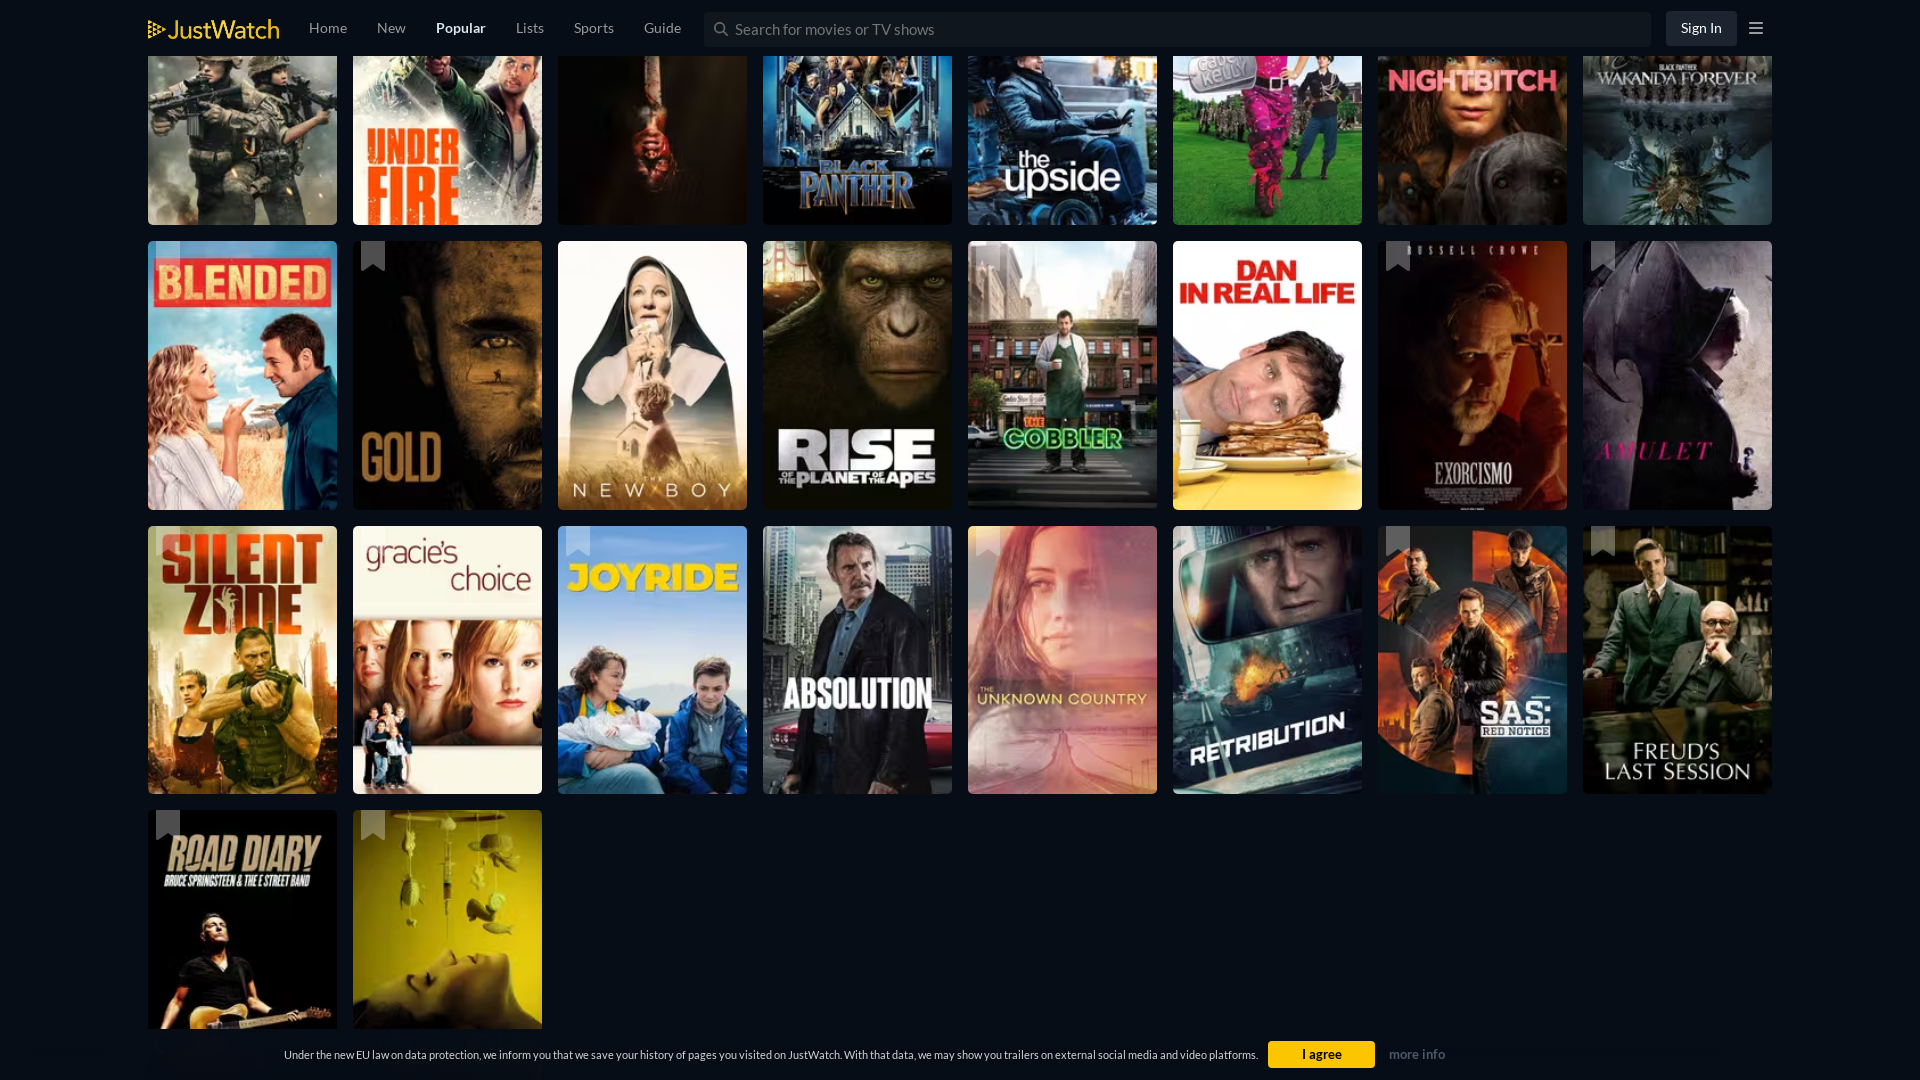

Scrolled to bottom of page (attempt 6/10)
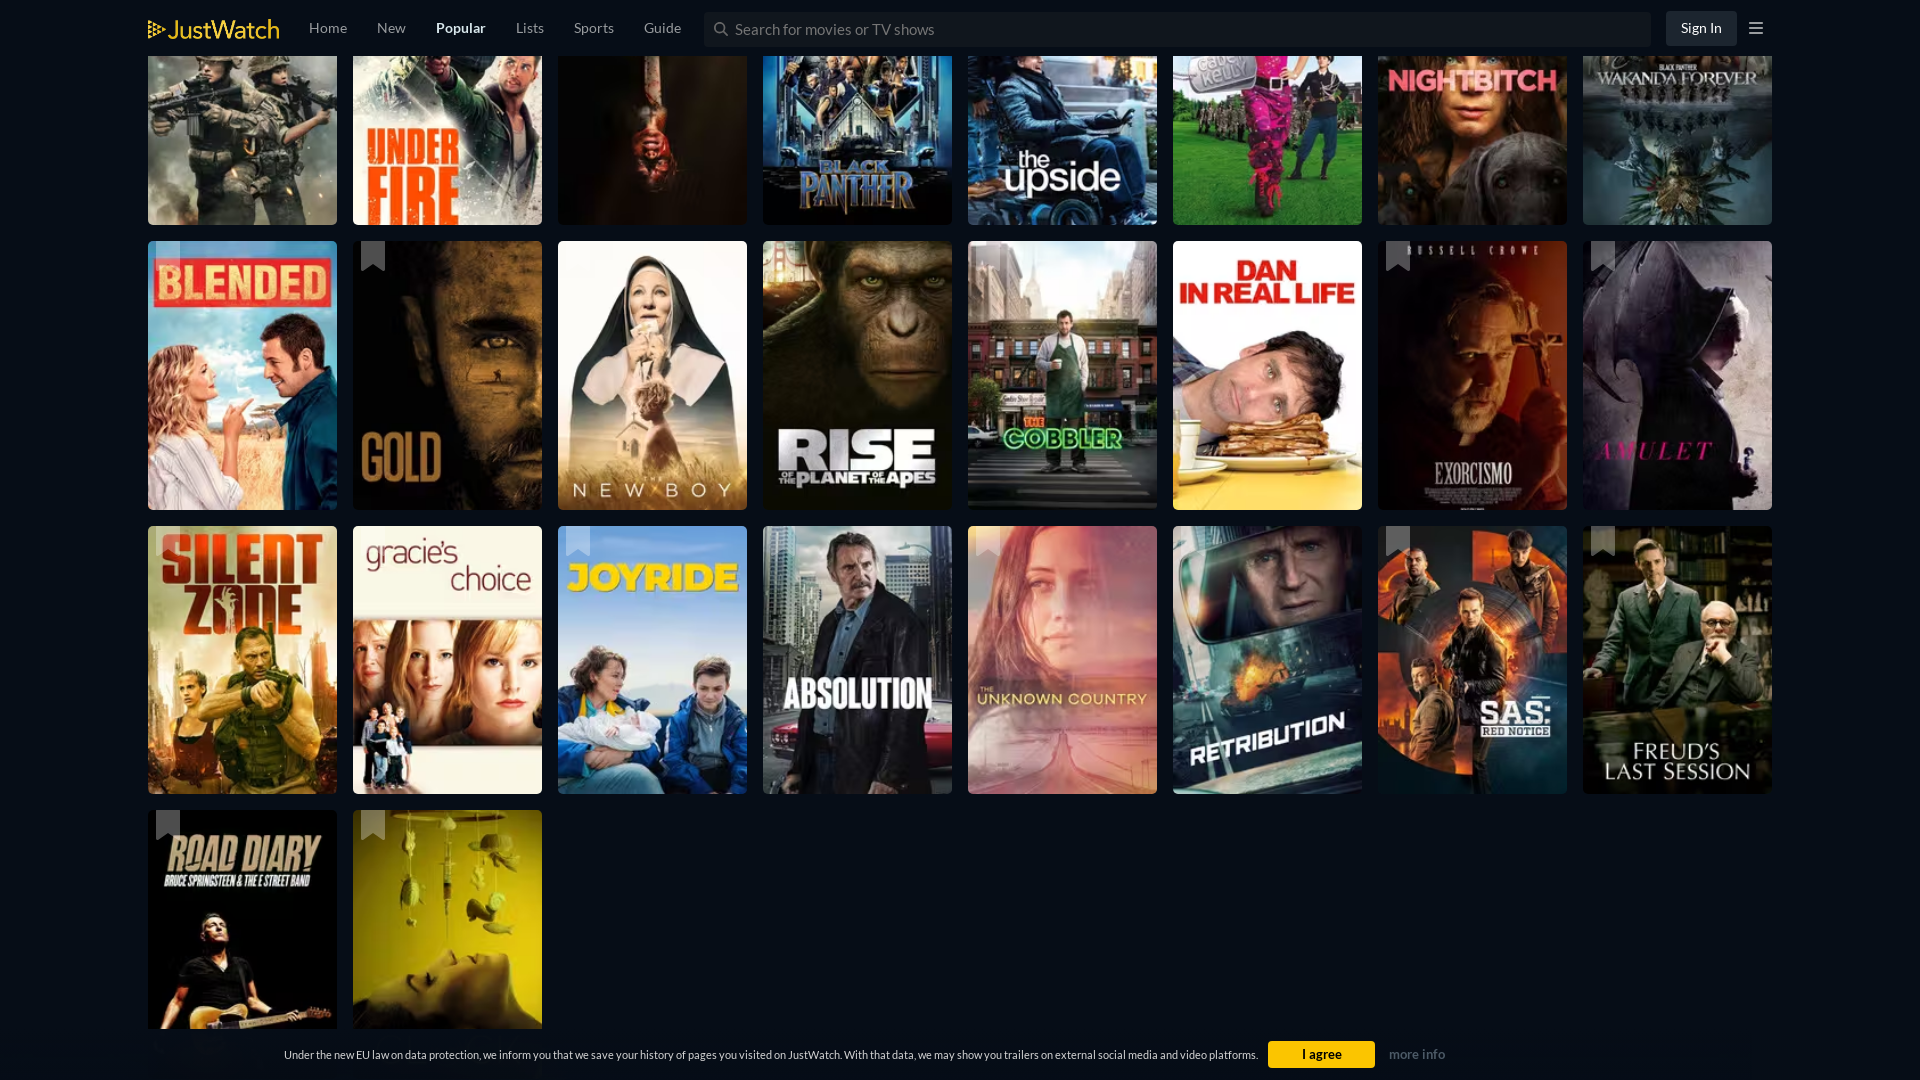

Waited 1000ms for new content to load
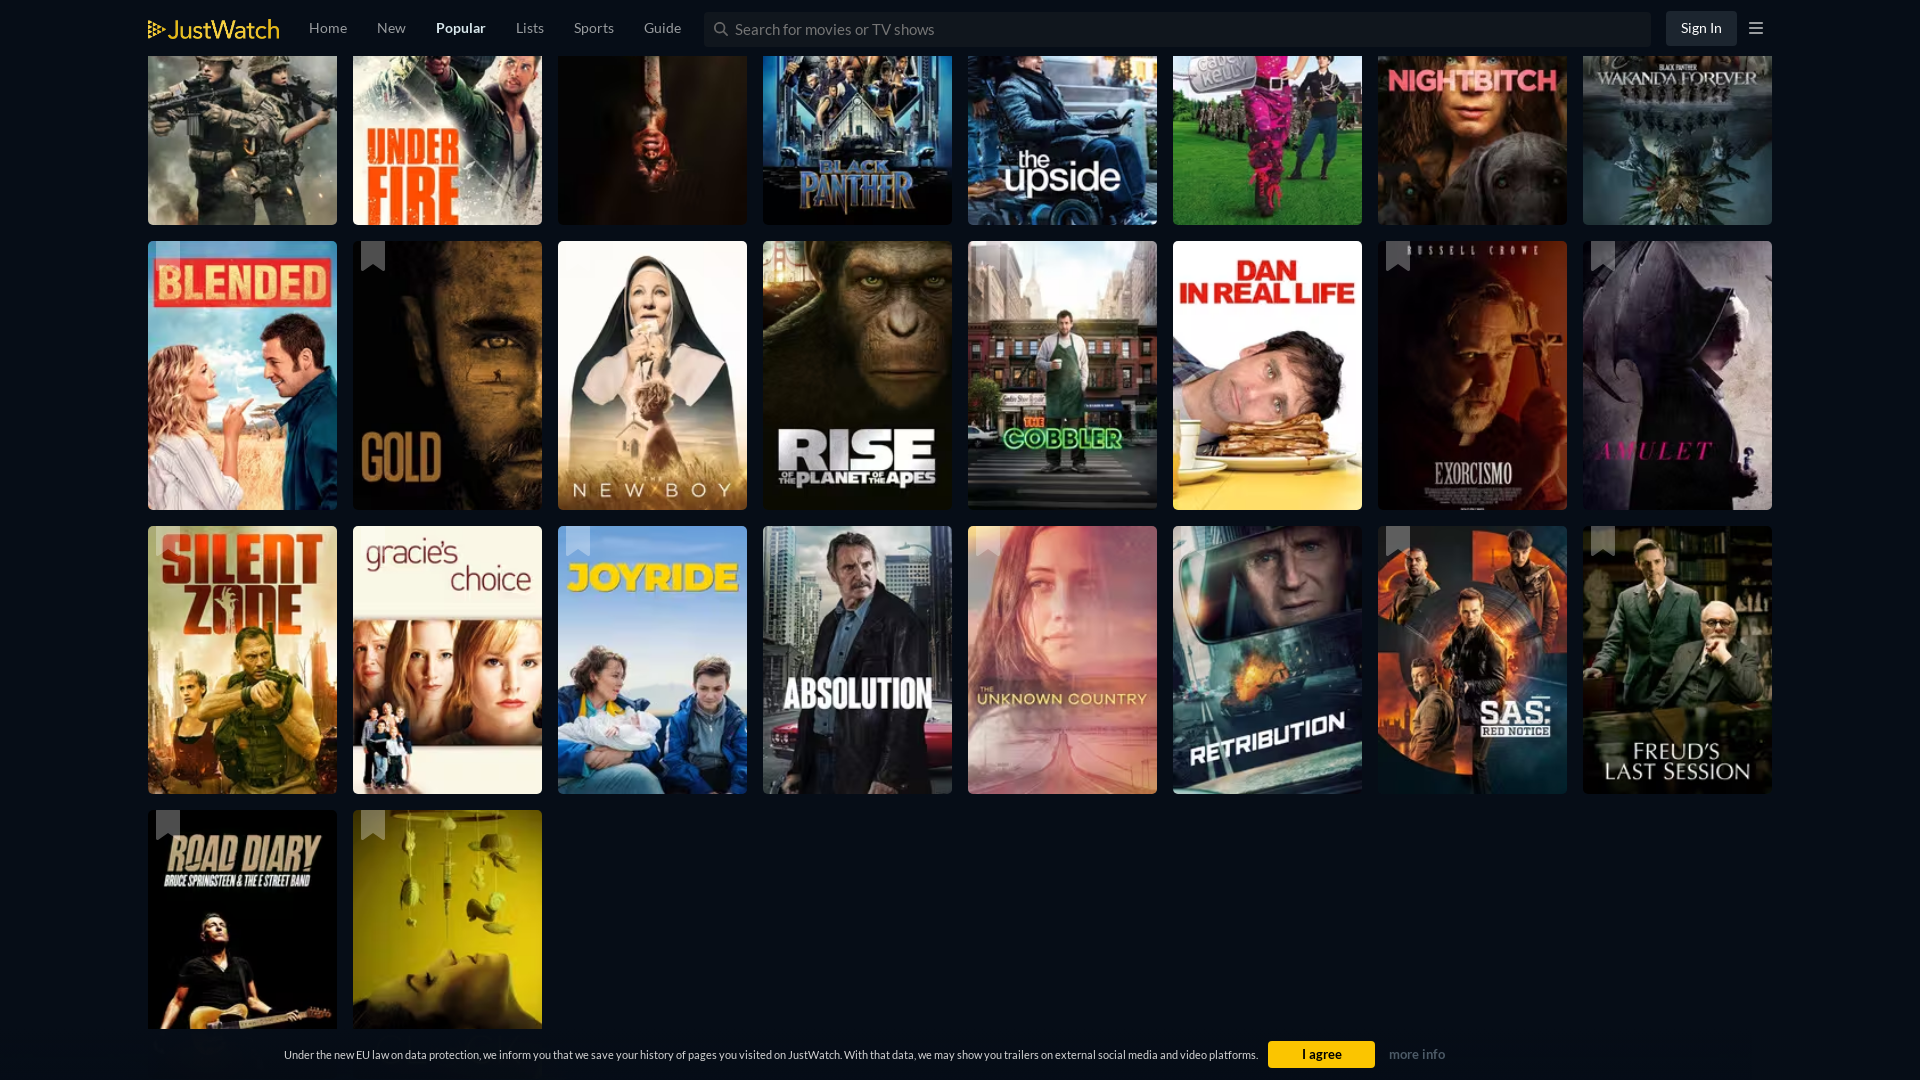

Evaluated current page height: 12457px
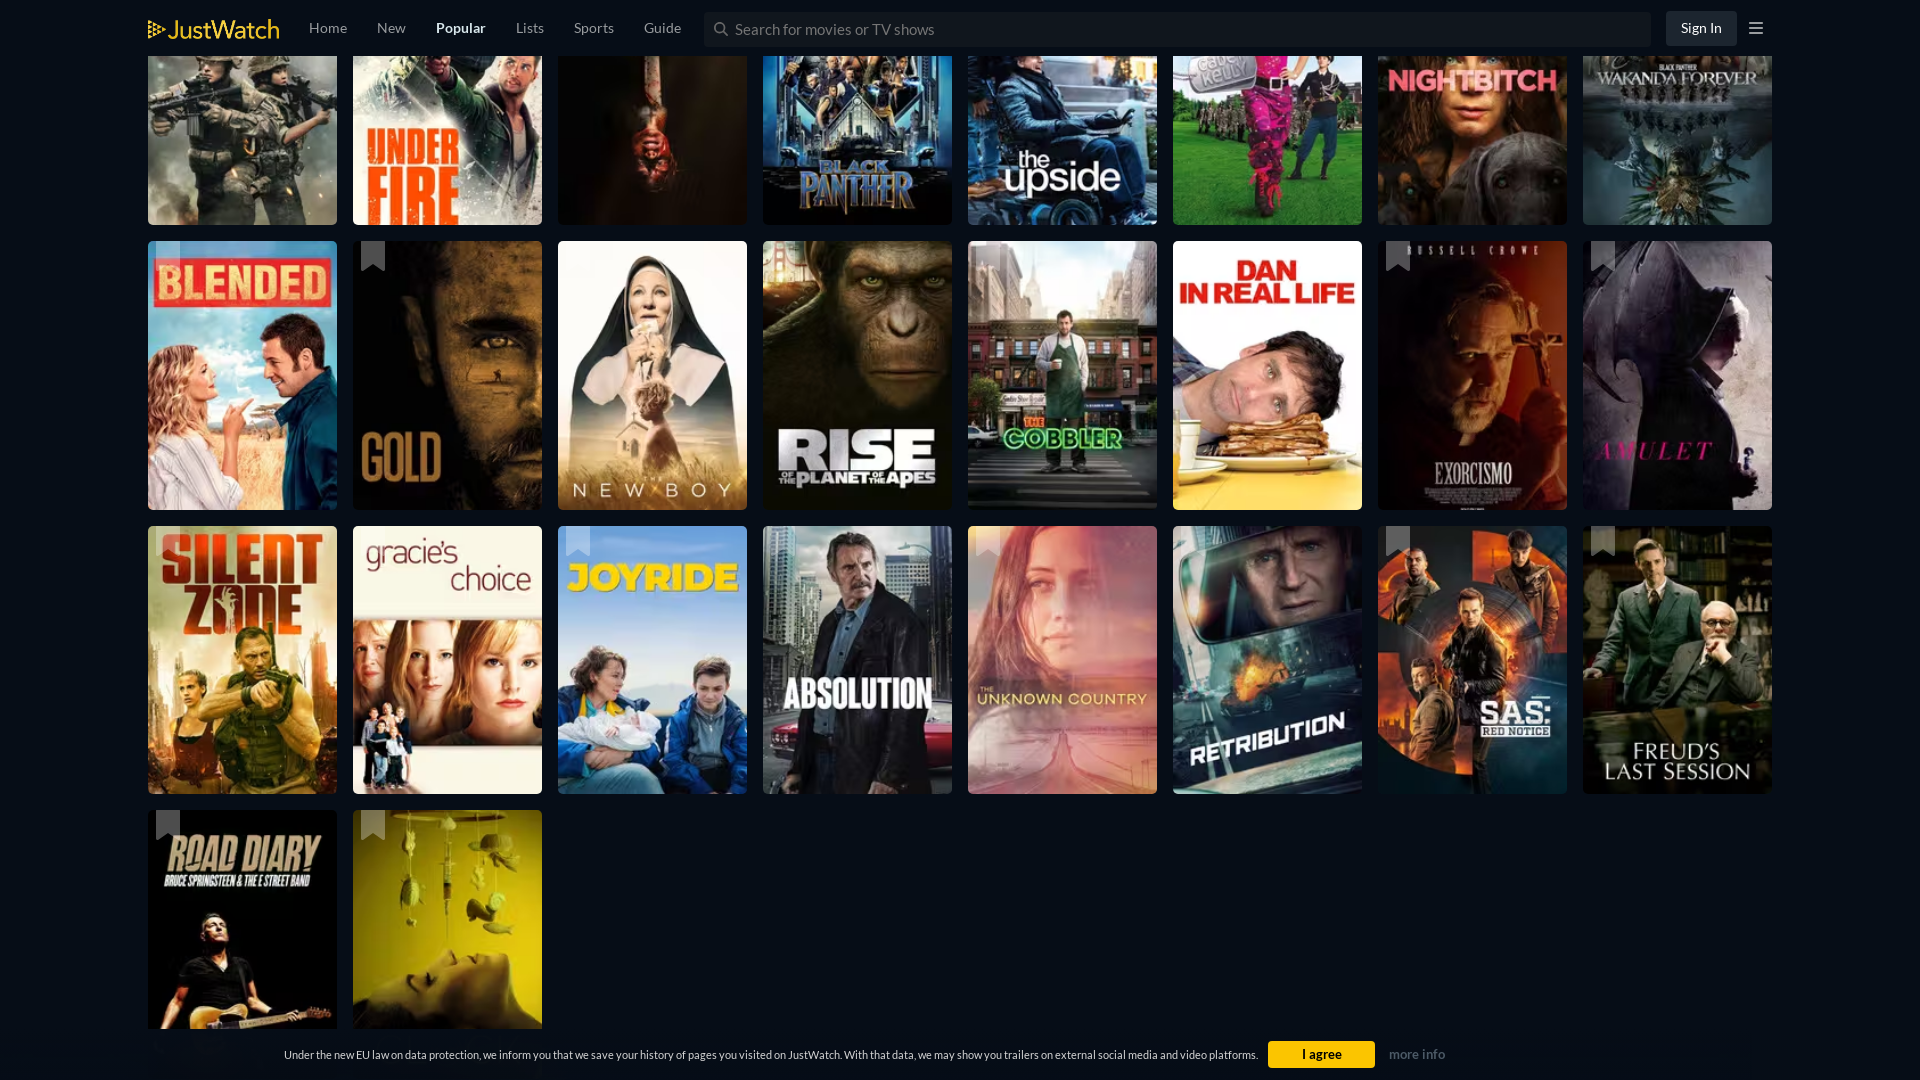

Scrolled to bottom of page (attempt 7/10)
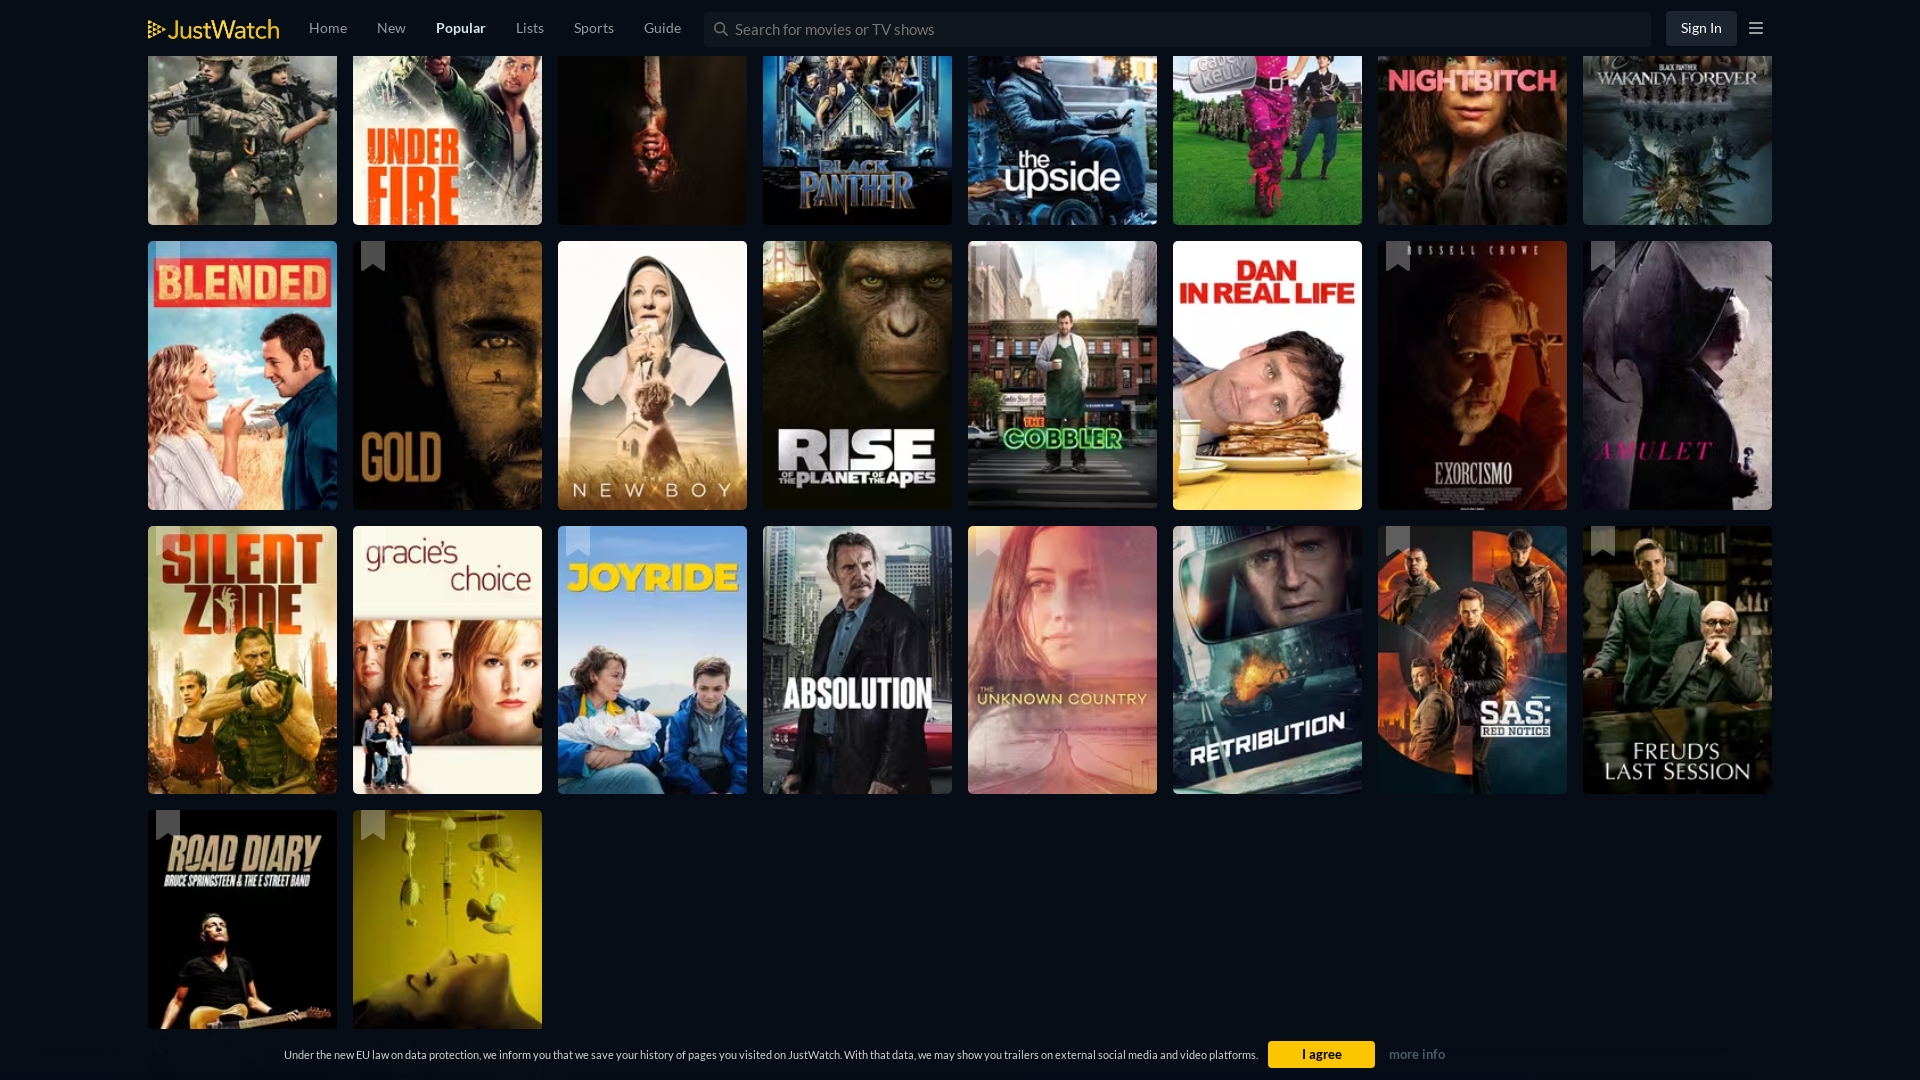

Waited 1000ms for new content to load
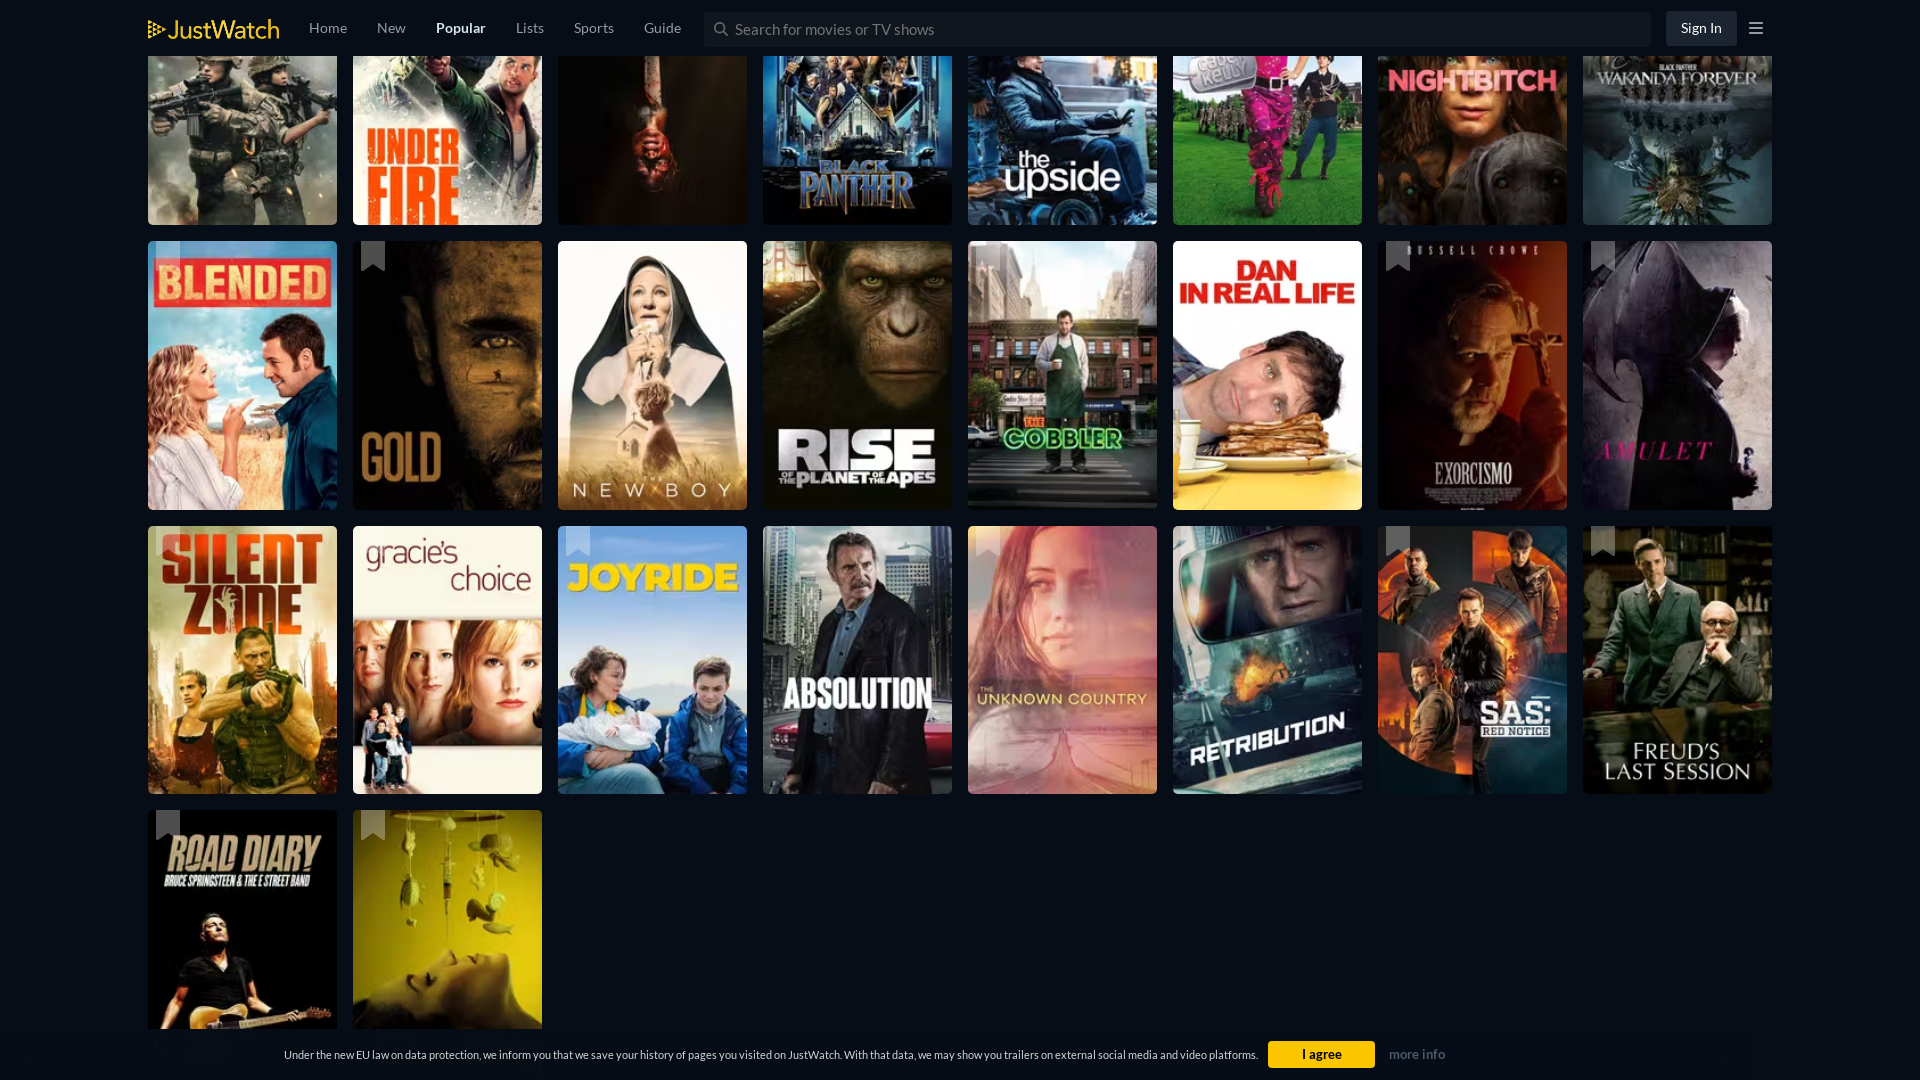

Evaluated current page height: 12457px
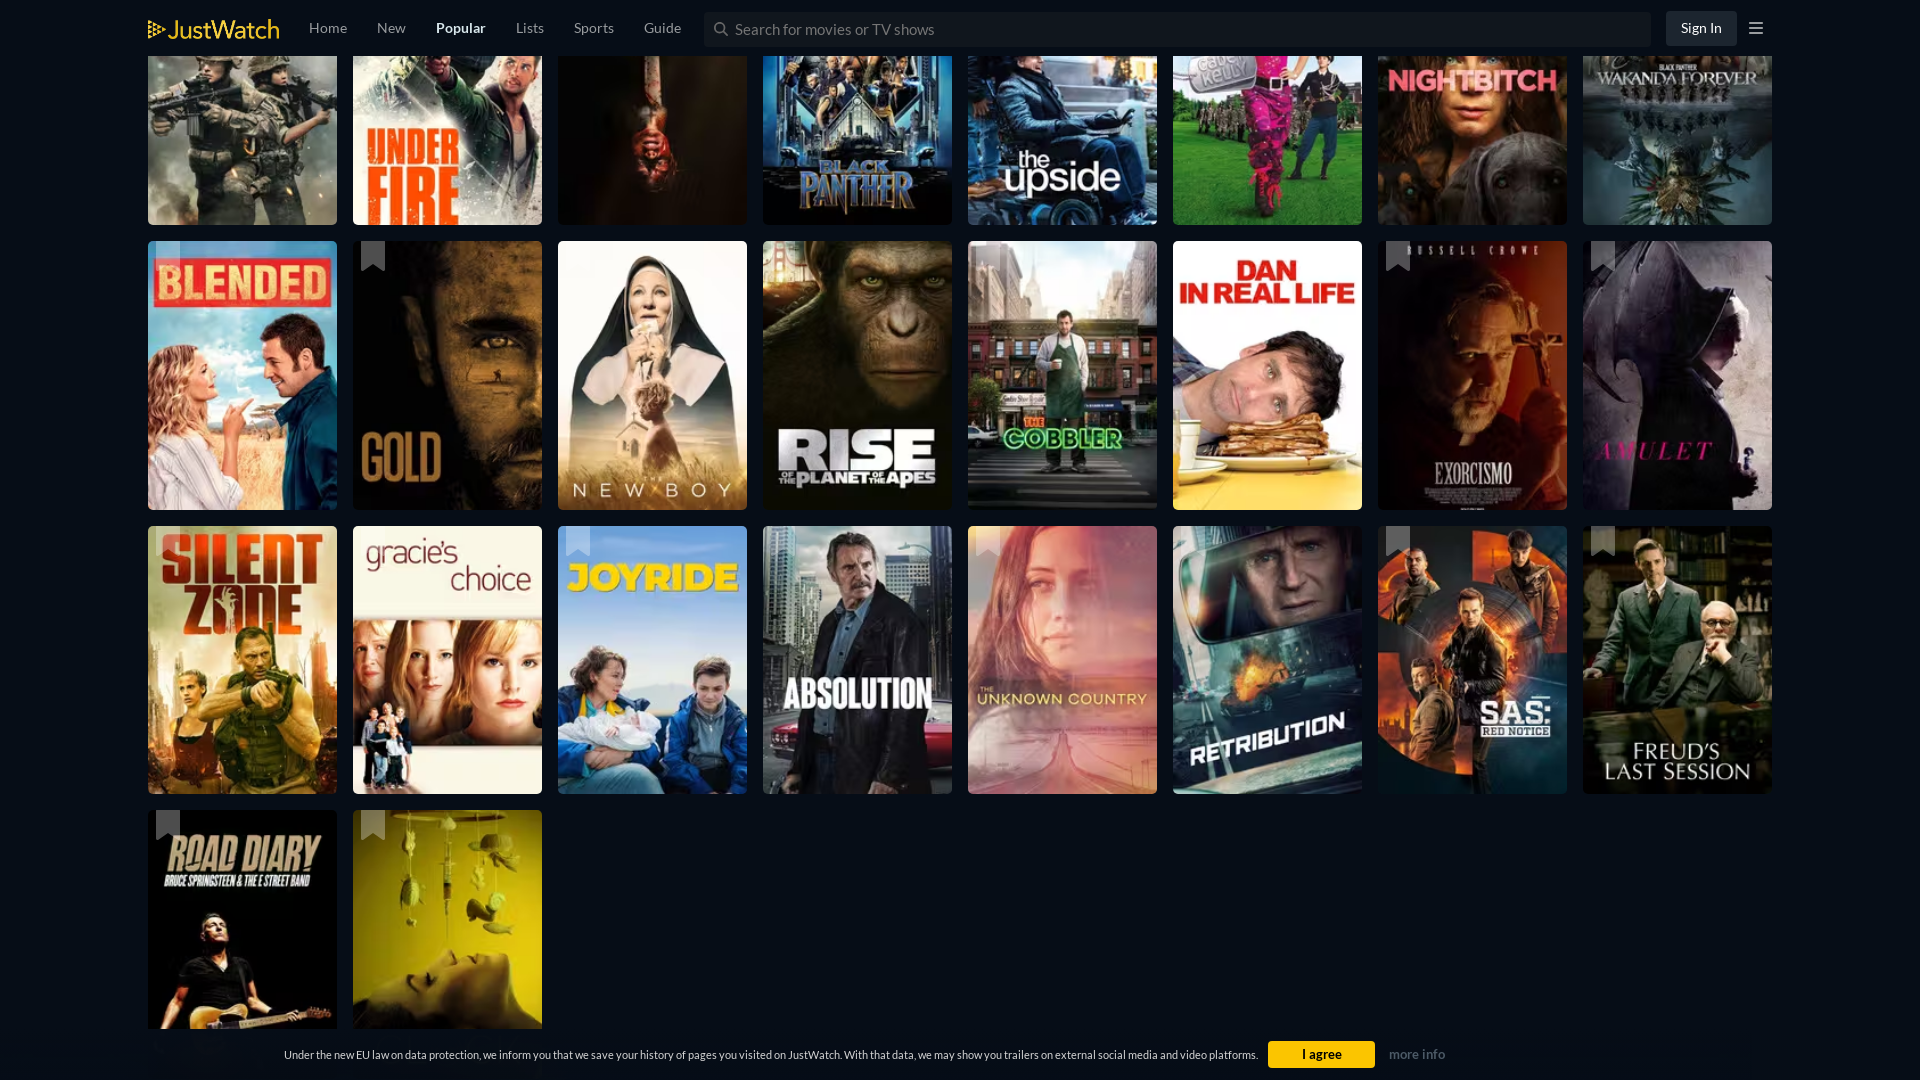

Scrolled to bottom of page (attempt 8/10)
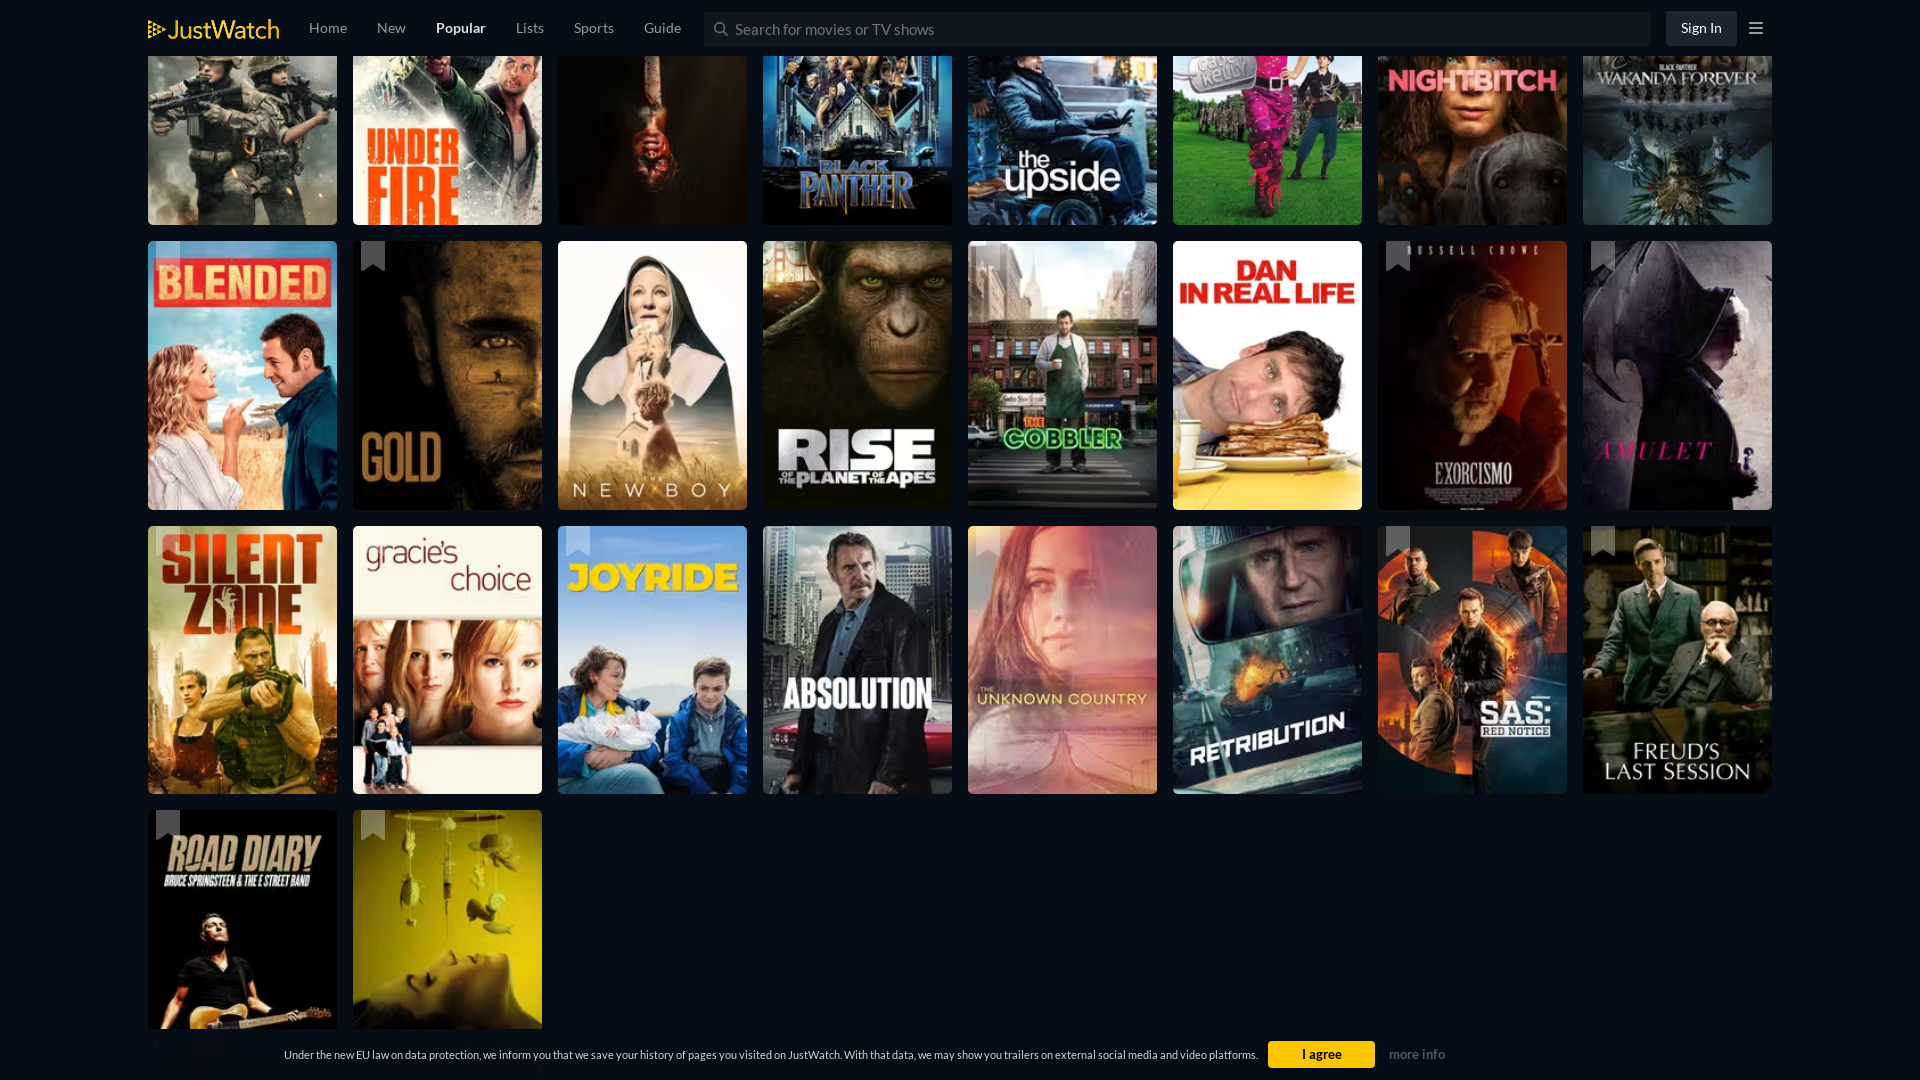

Waited 1000ms for new content to load
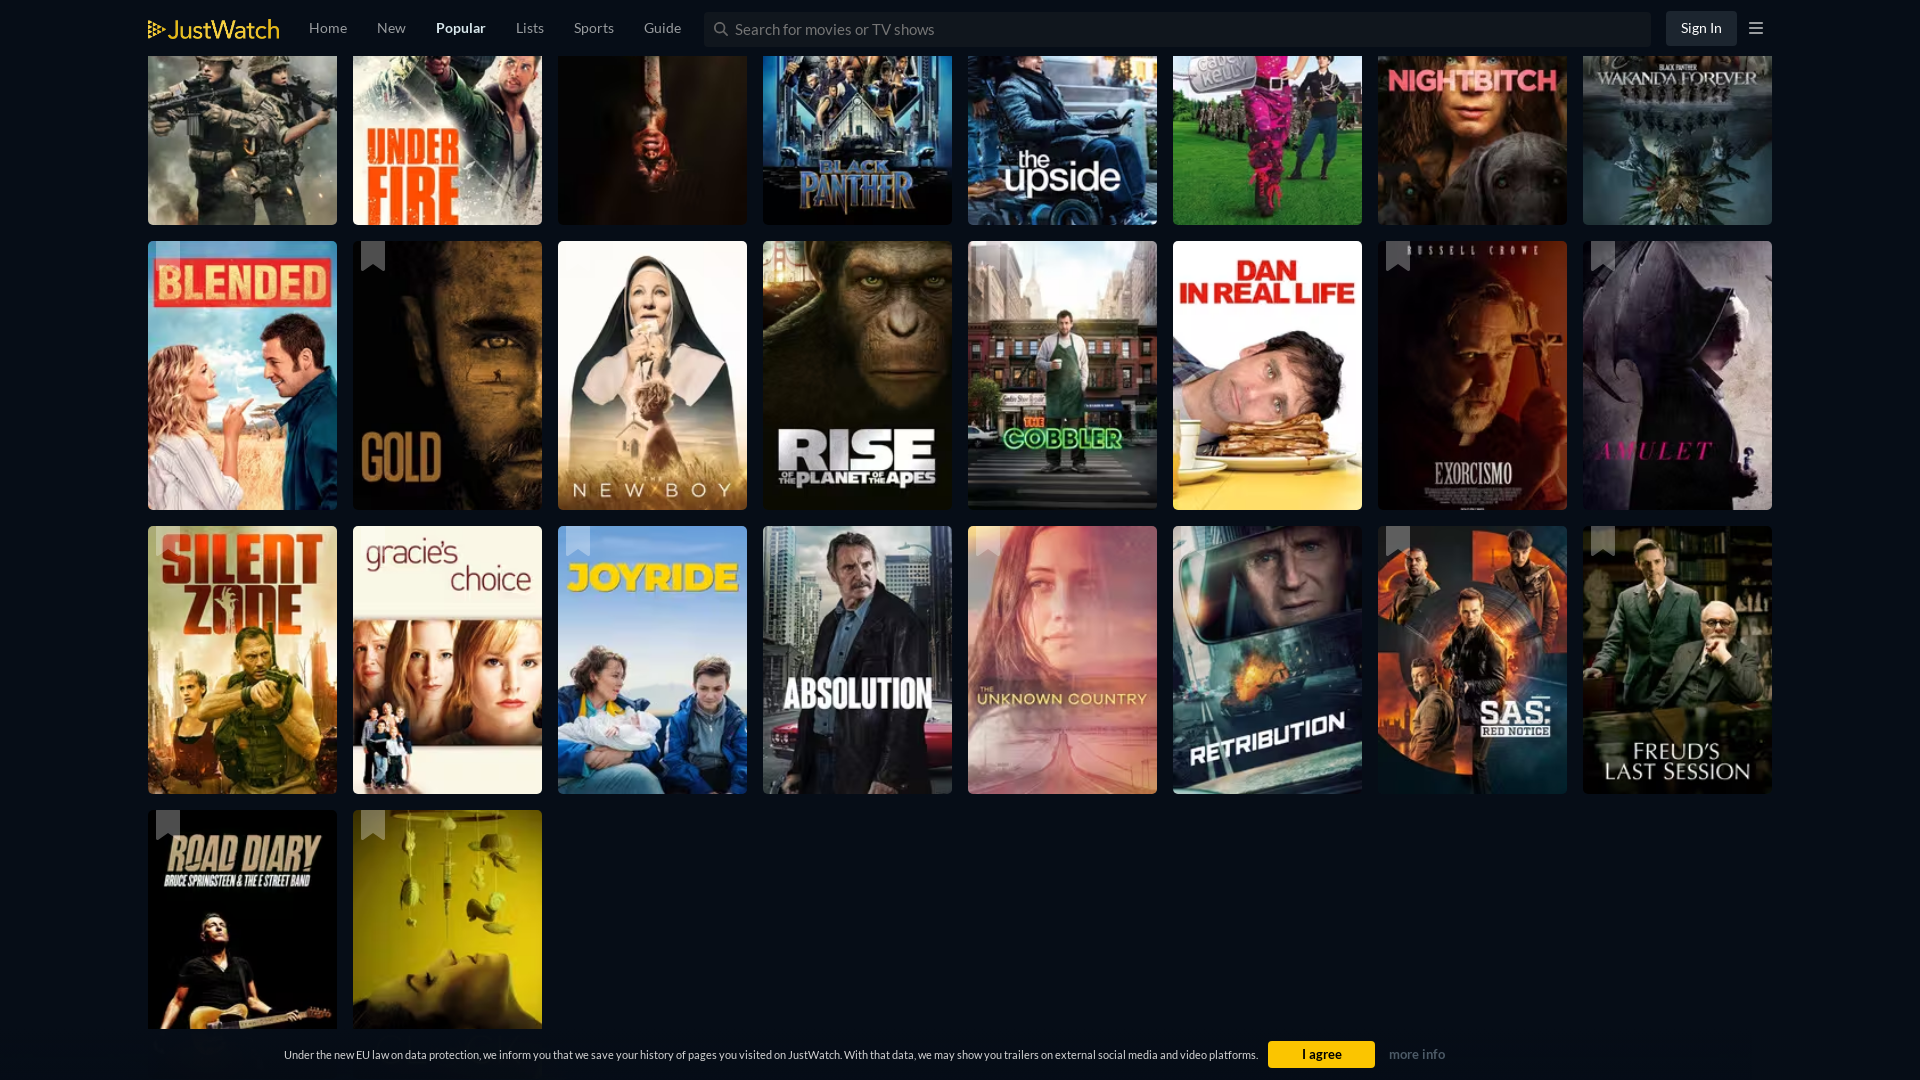

Evaluated current page height: 12457px
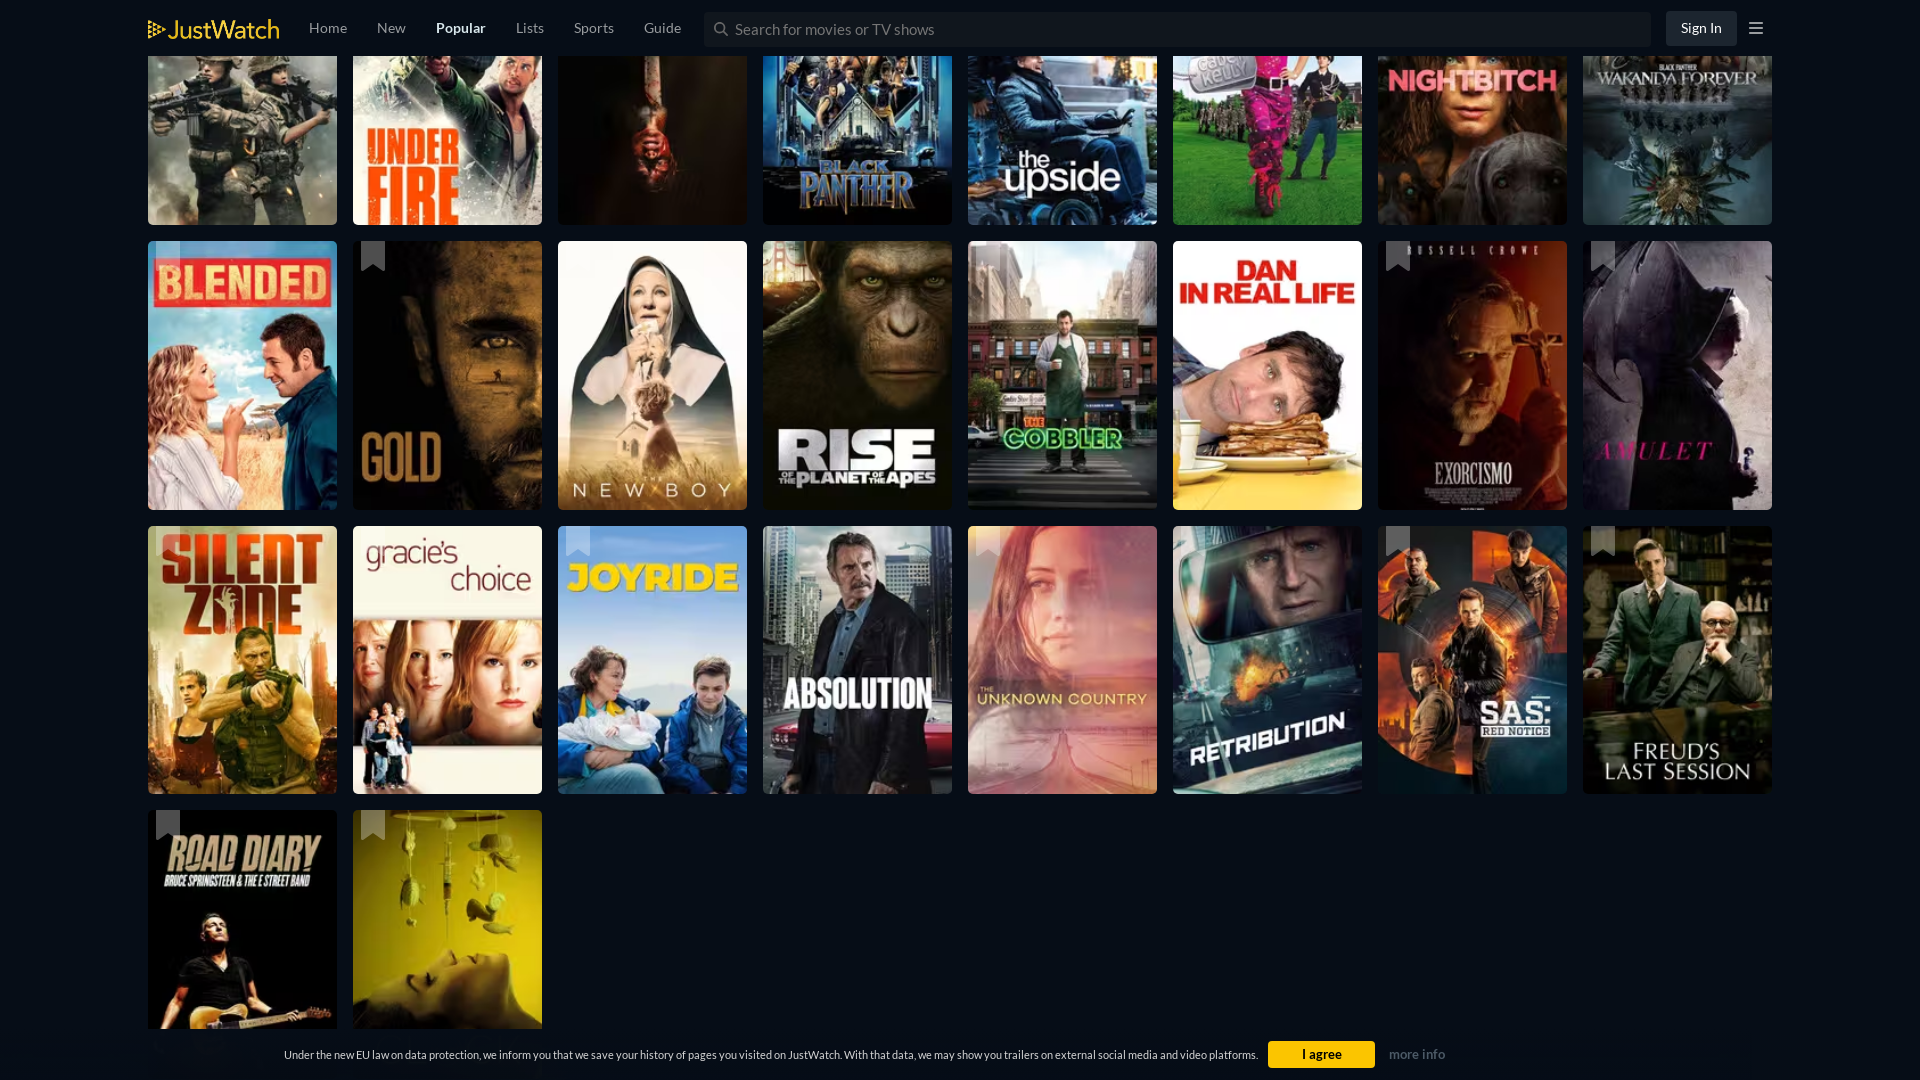

Scrolled to bottom of page (attempt 9/10)
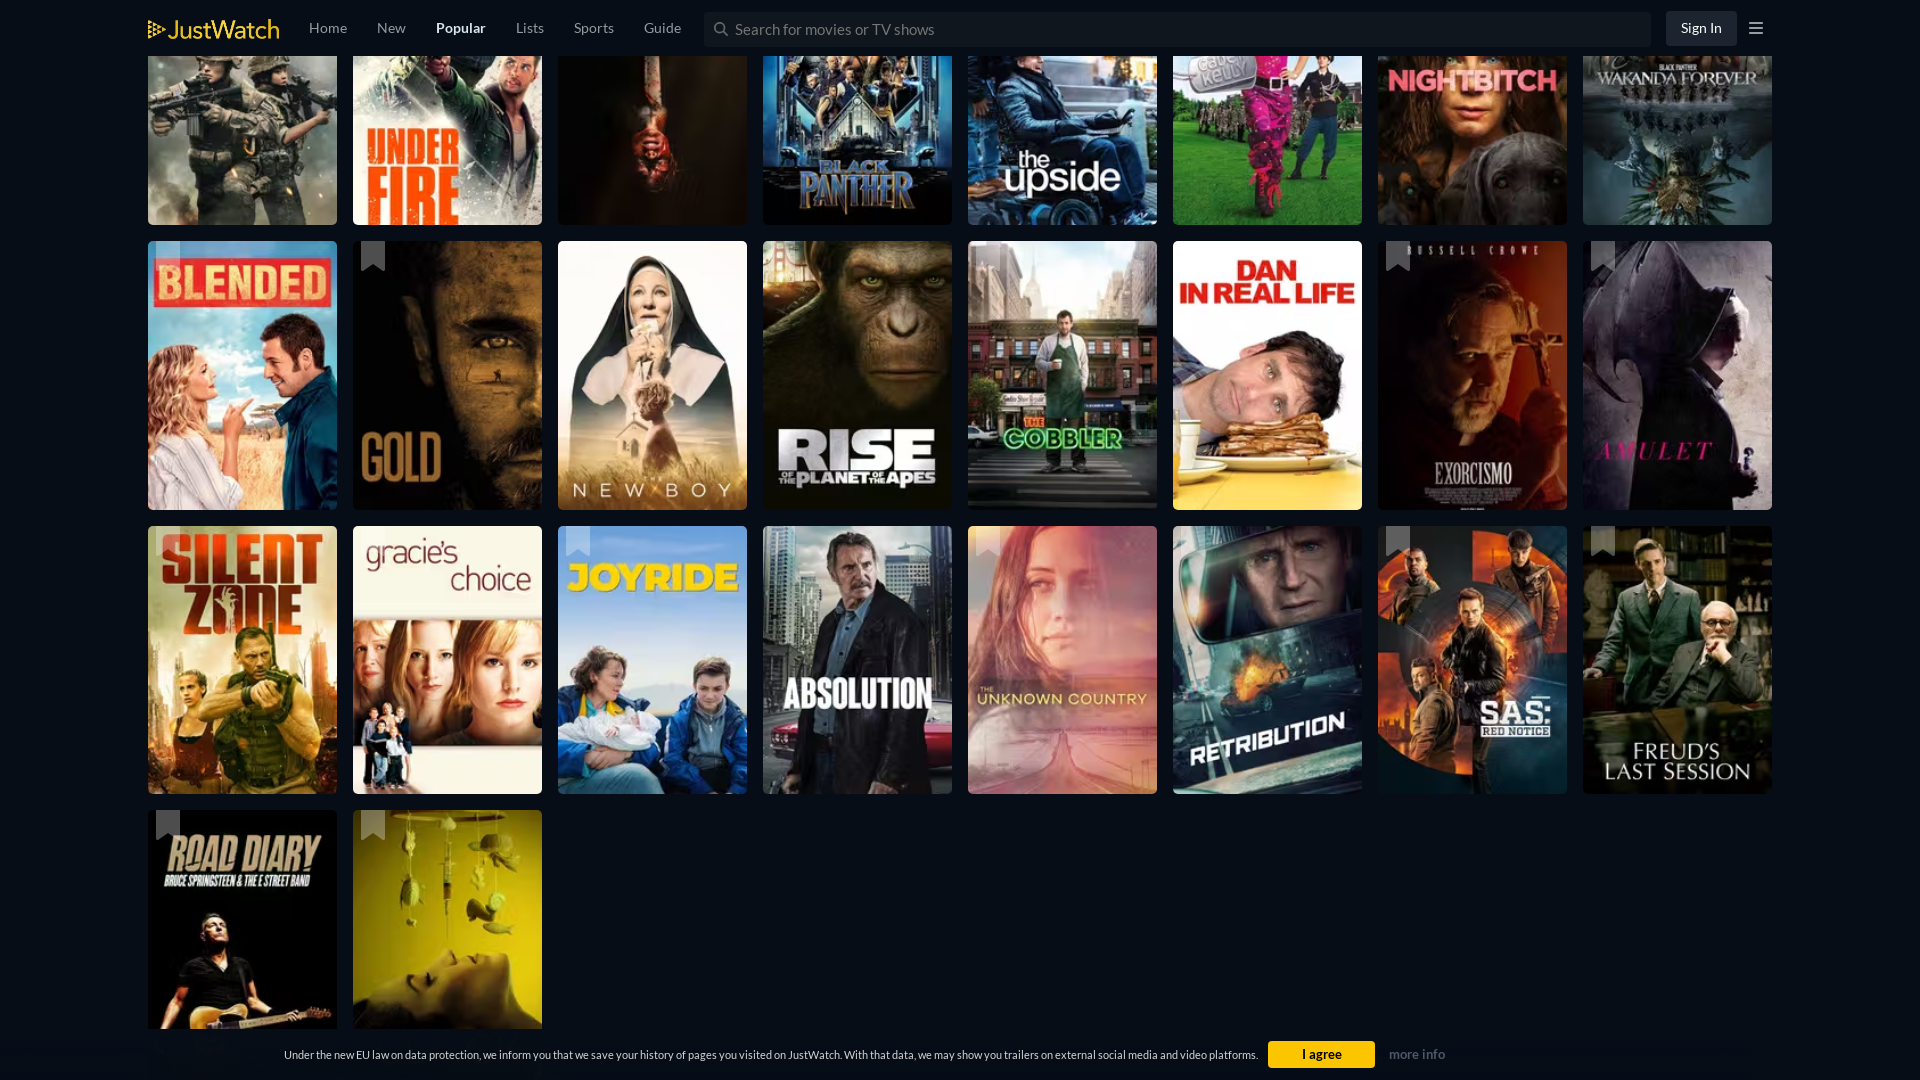

Waited 1000ms for new content to load
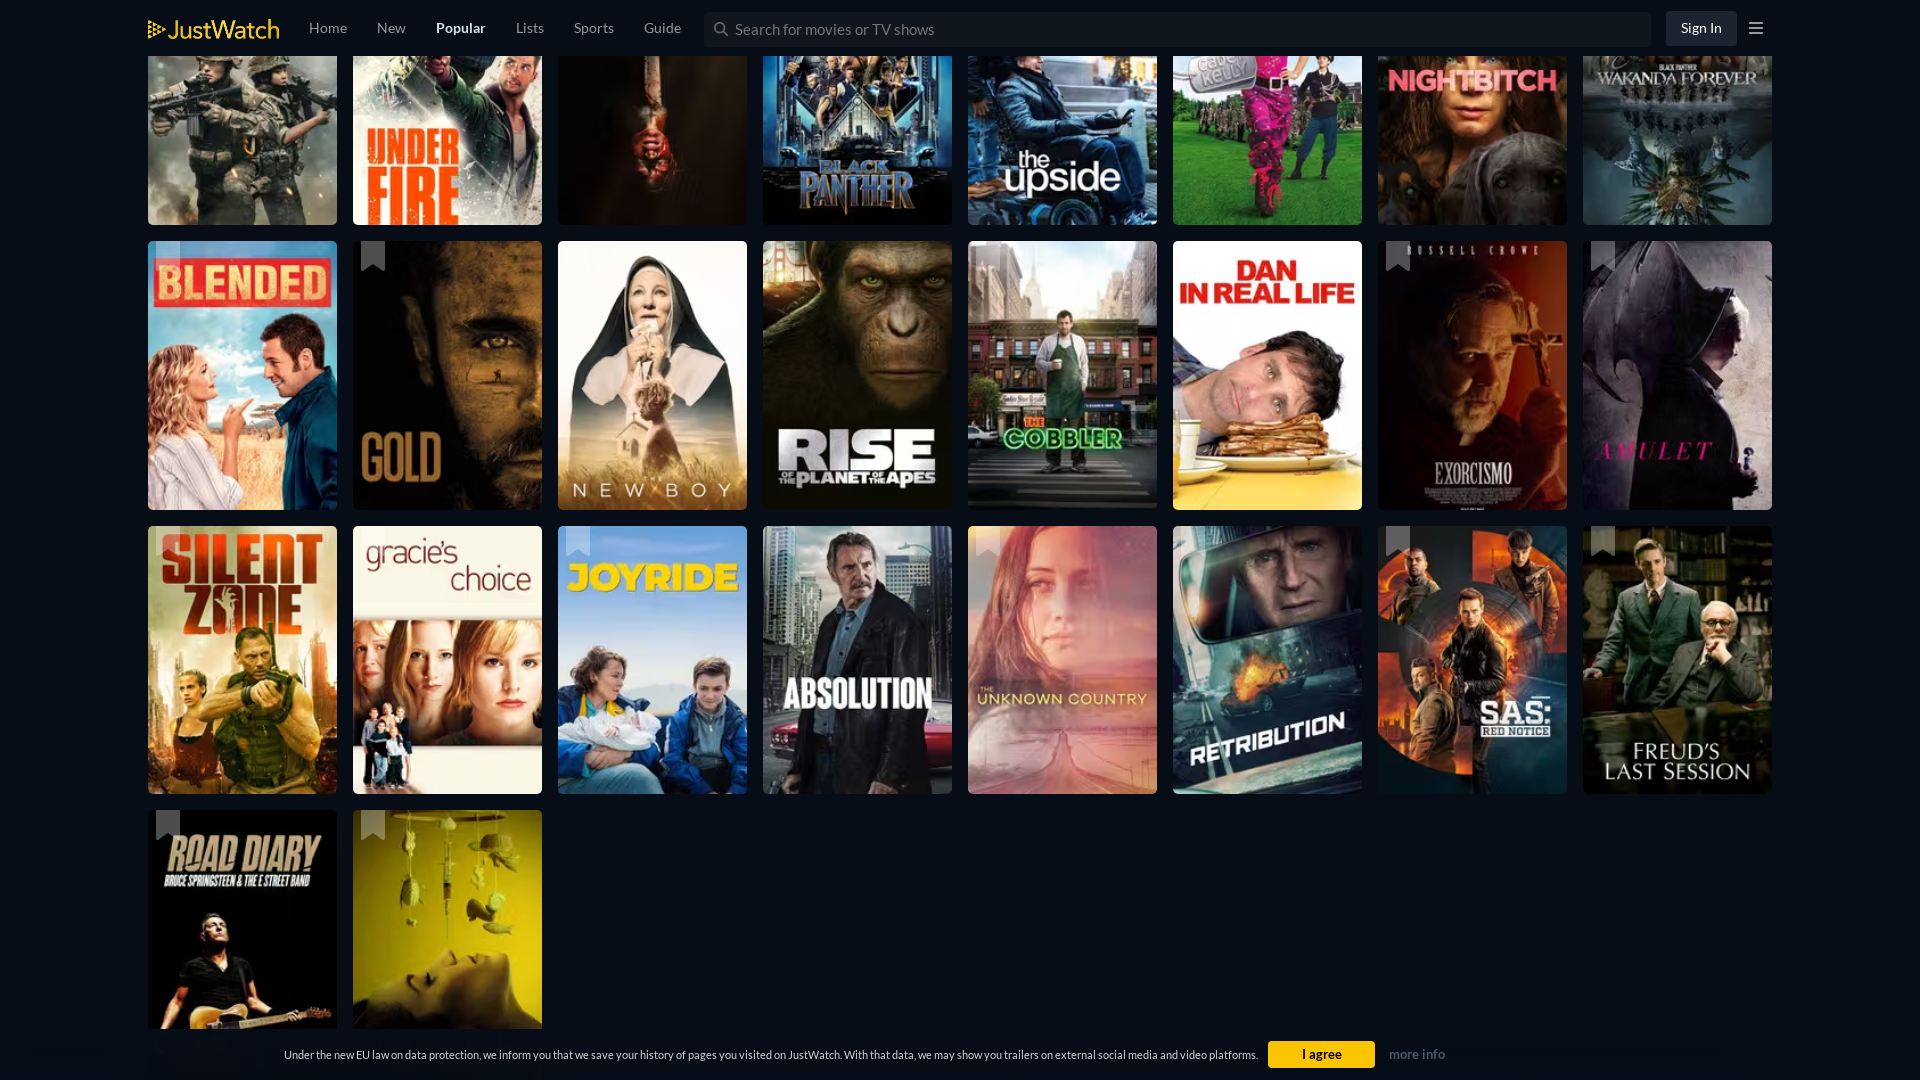

Evaluated current page height: 12457px
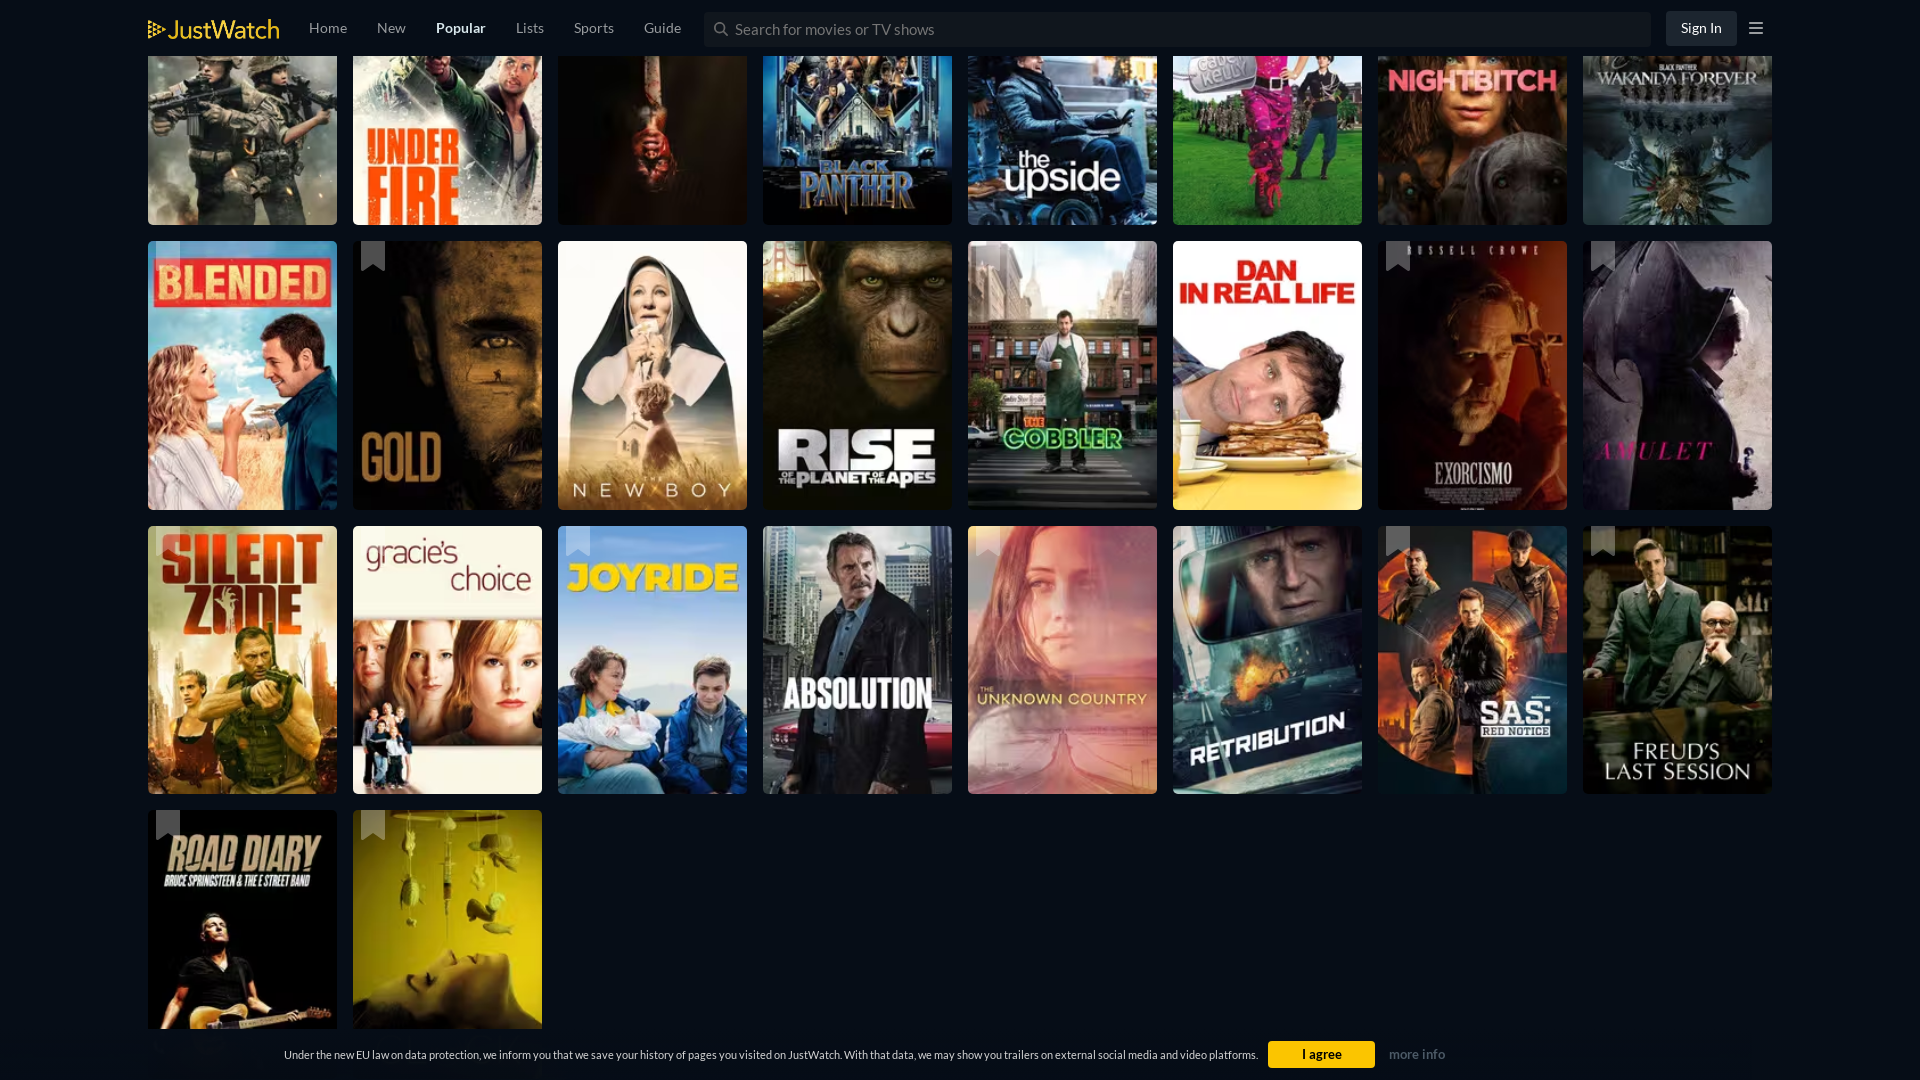

Scrolled to bottom of page (attempt 10/10)
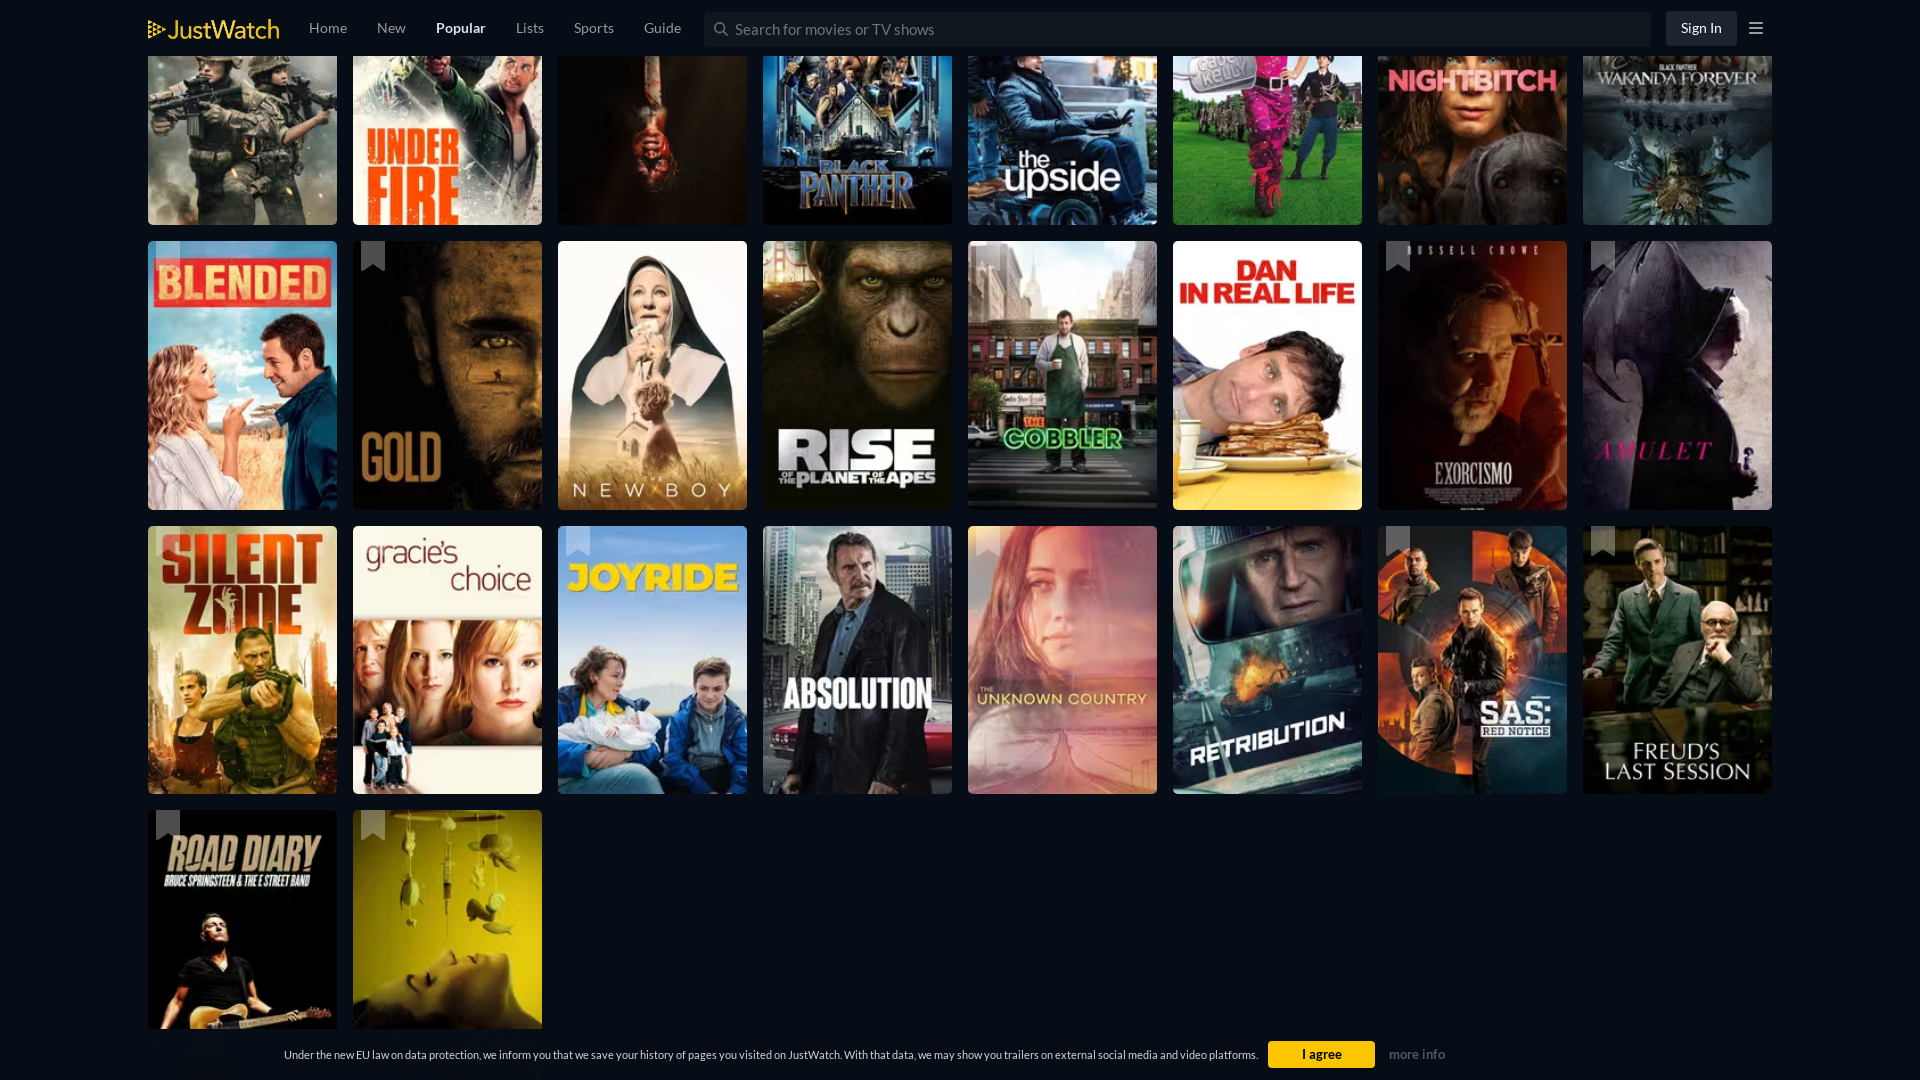

Waited 1000ms for new content to load
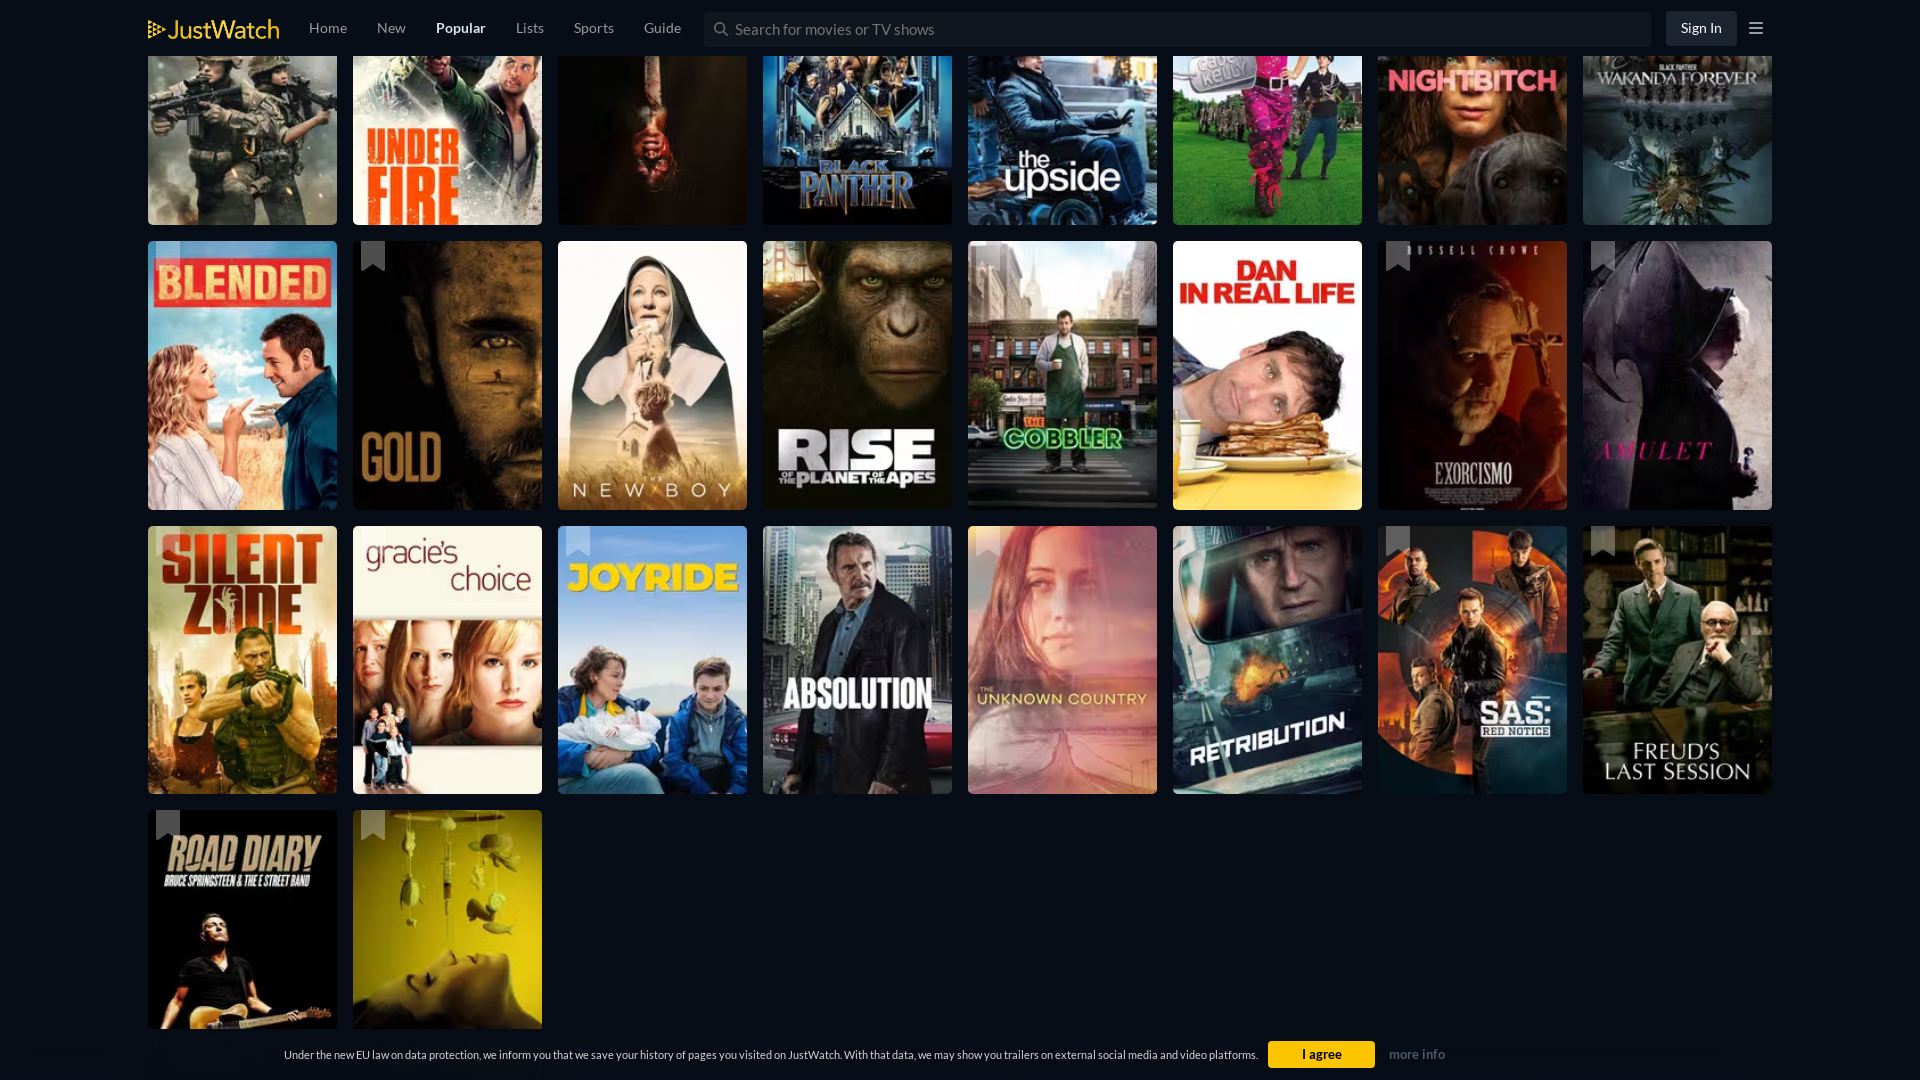

Evaluated current page height: 12457px
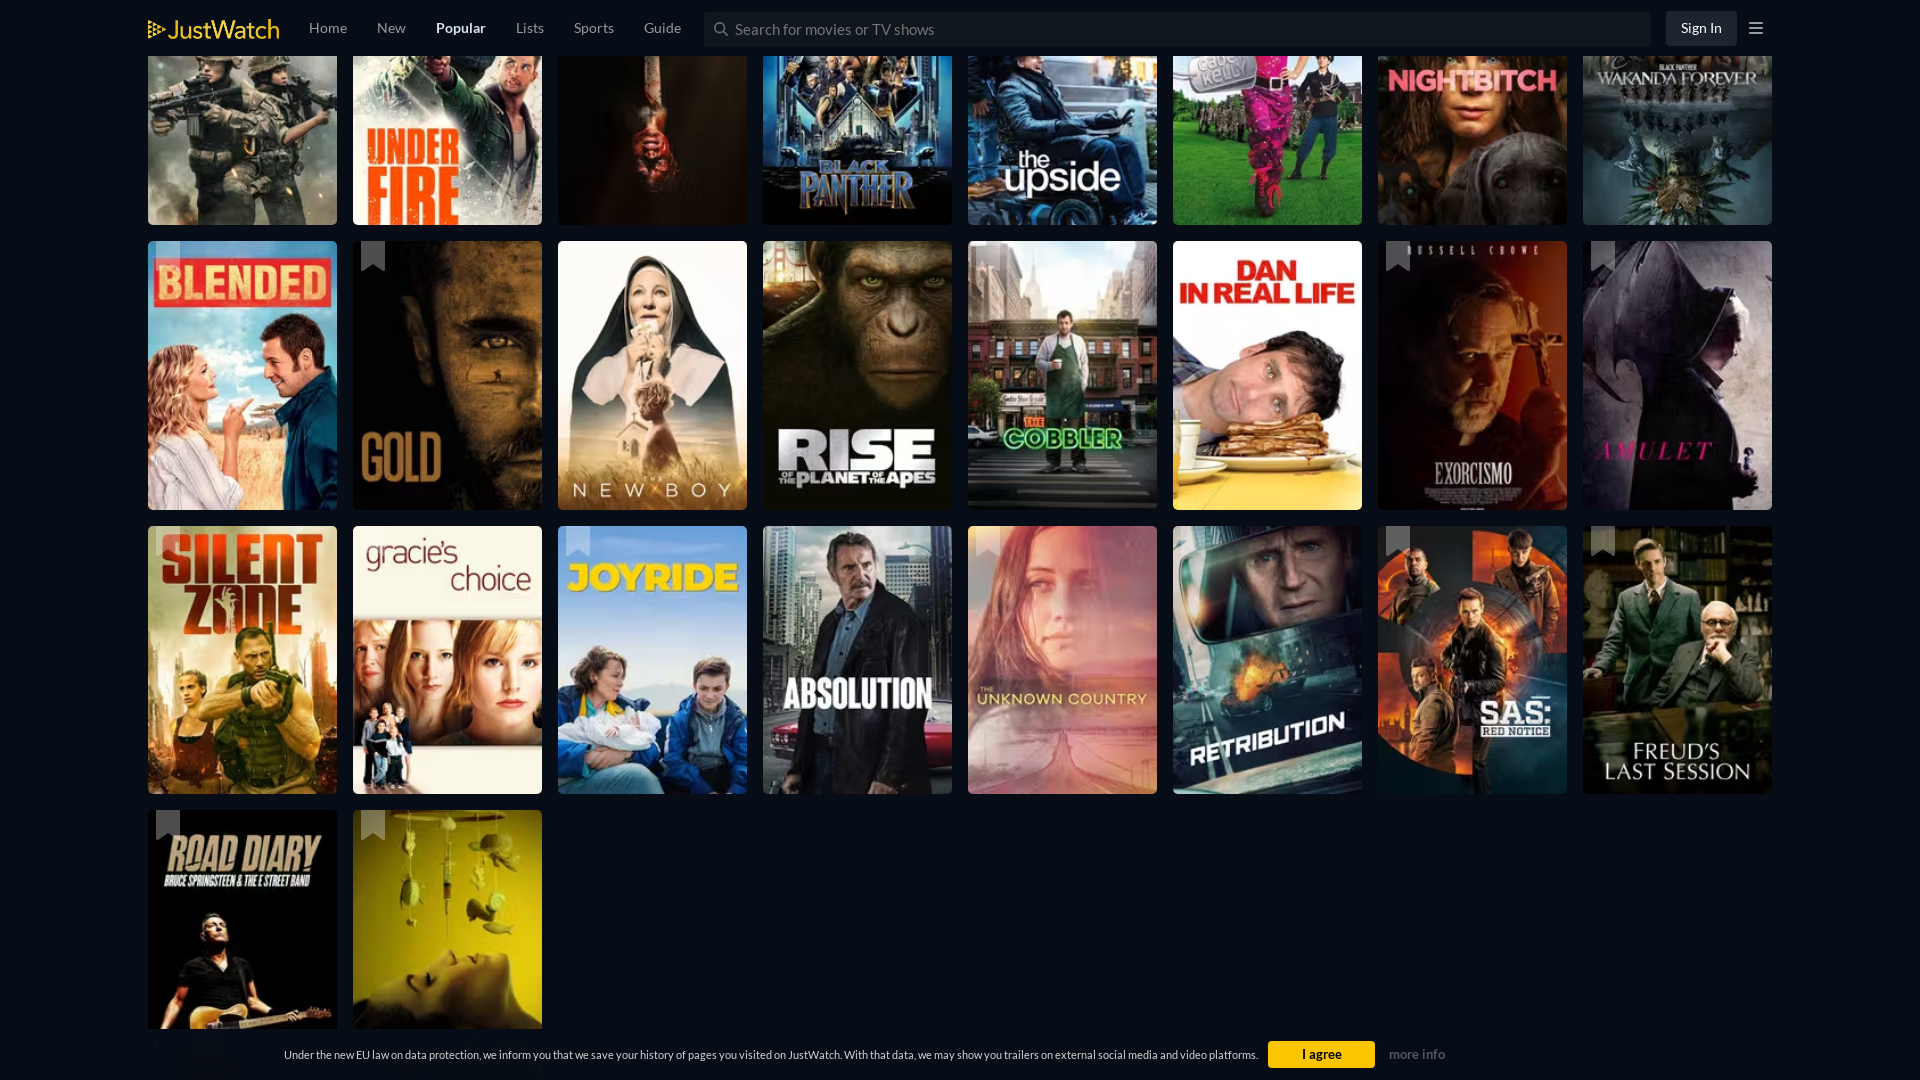

Verified movie links are present on the page
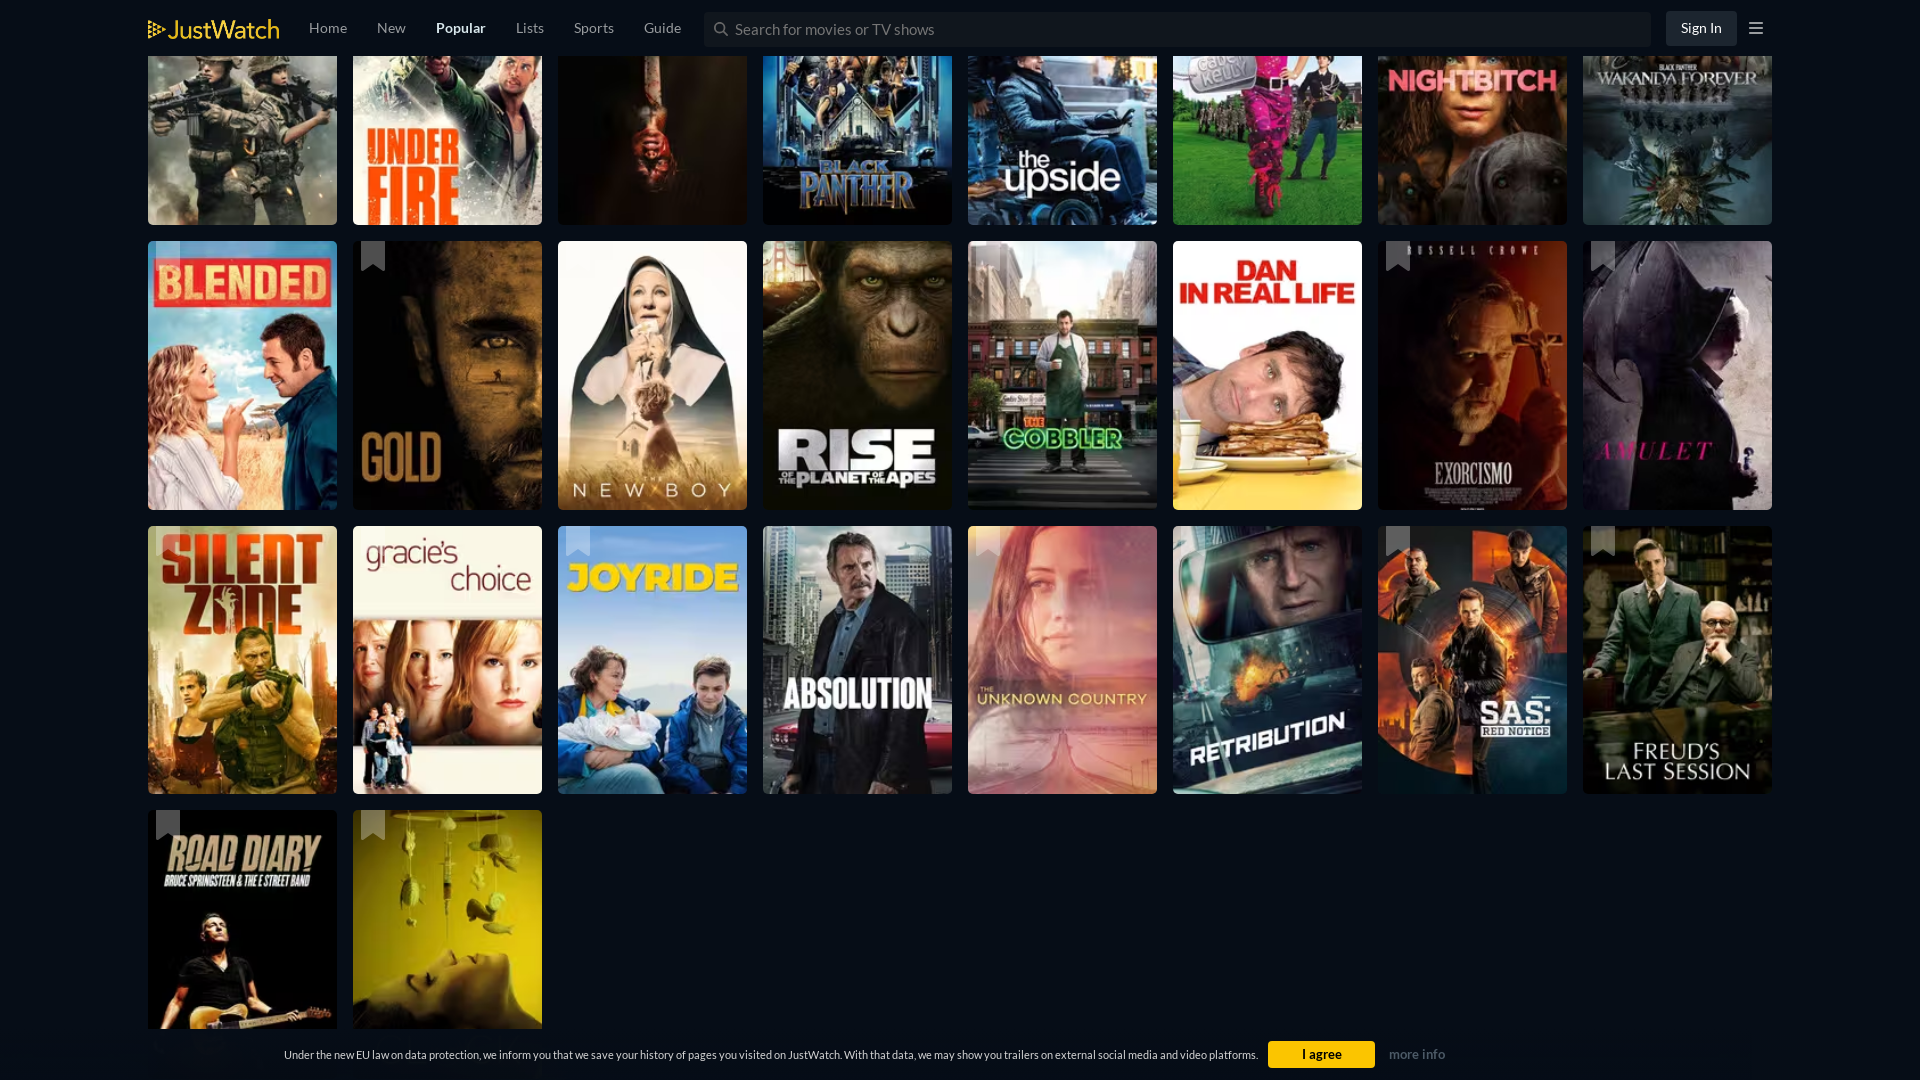

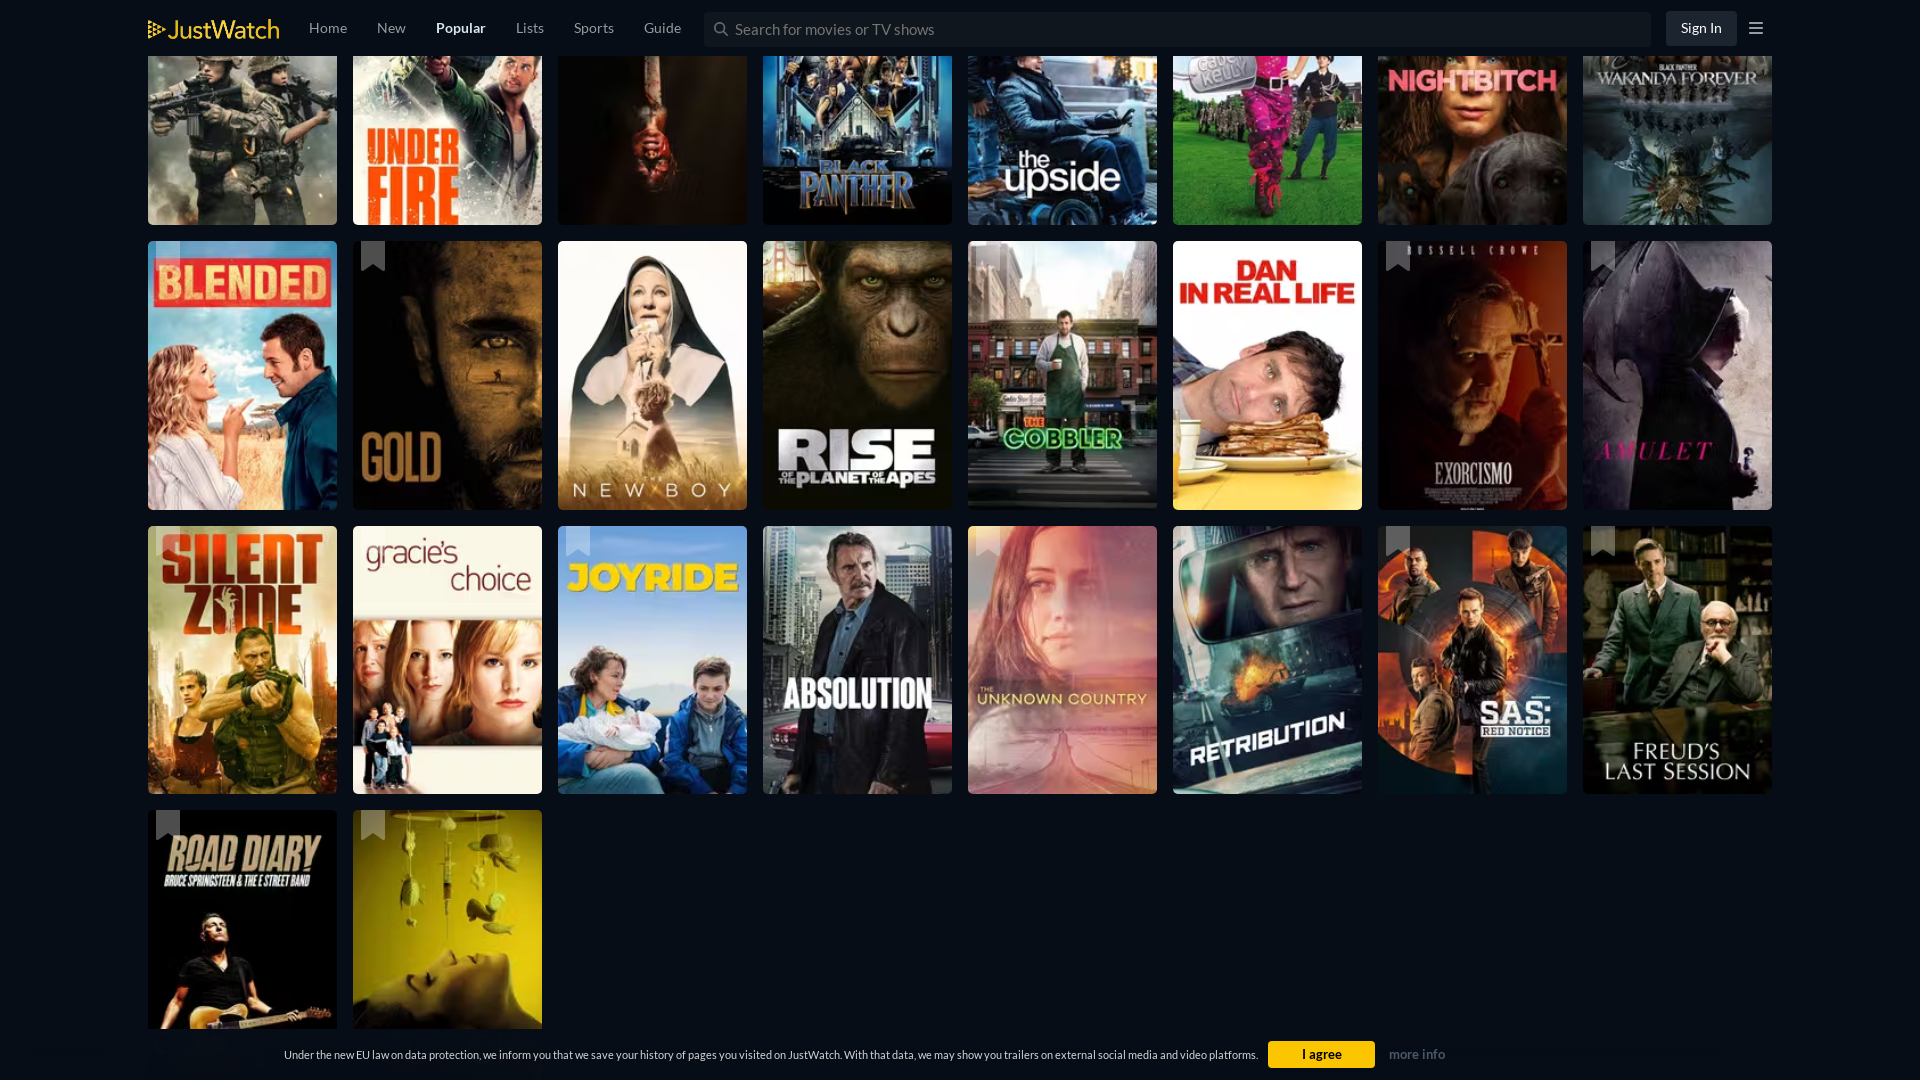